Navigates to MyContactForm website, clicks on Sample Forms, then systematically clicks through all form links in the left navigation menu

Starting URL: https://www.mycontactform.com

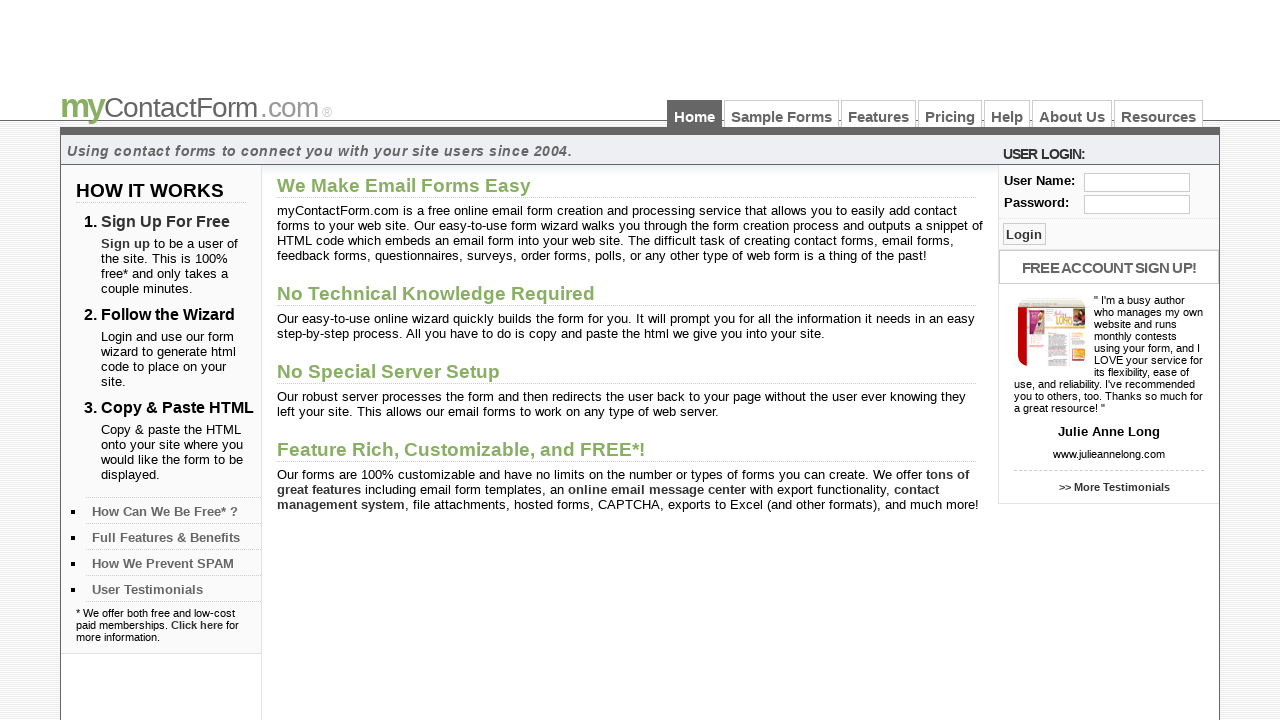

Clicked on 'Sample Forms' link at (782, 114) on a:text('Sample Forms')
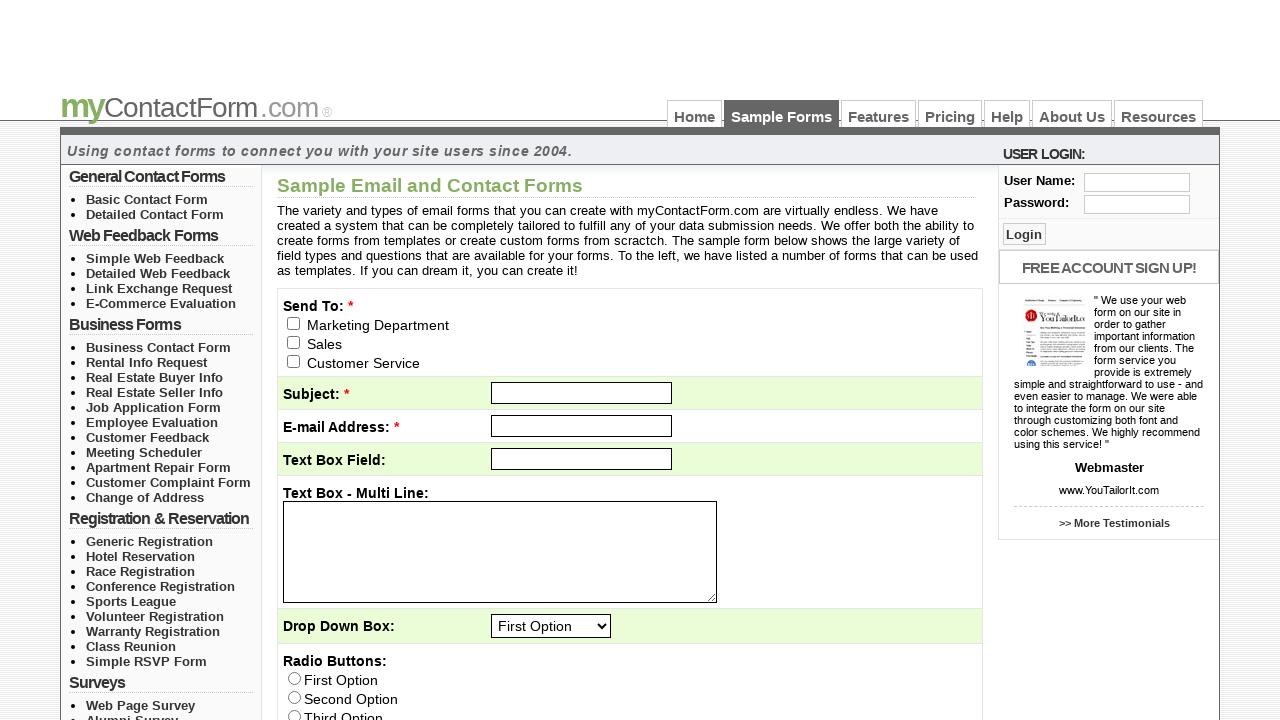

Left column navigation wrapper loaded
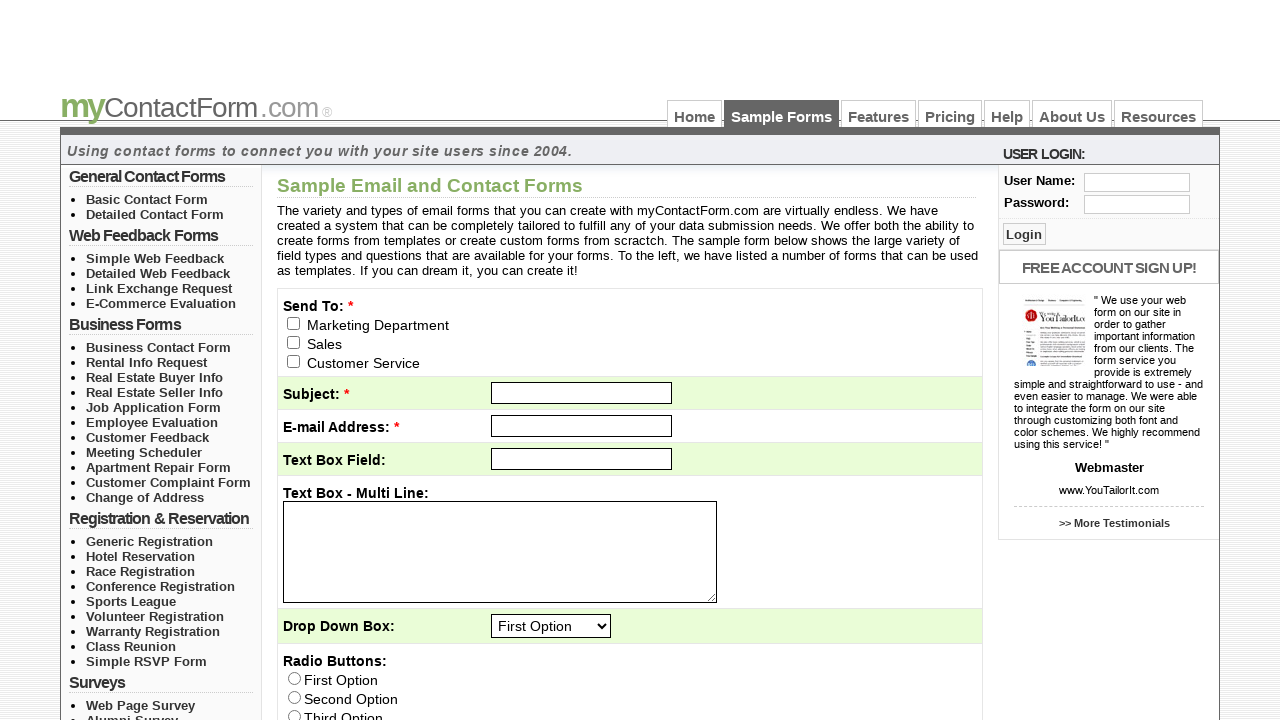

Found 31 form links in left navigation menu
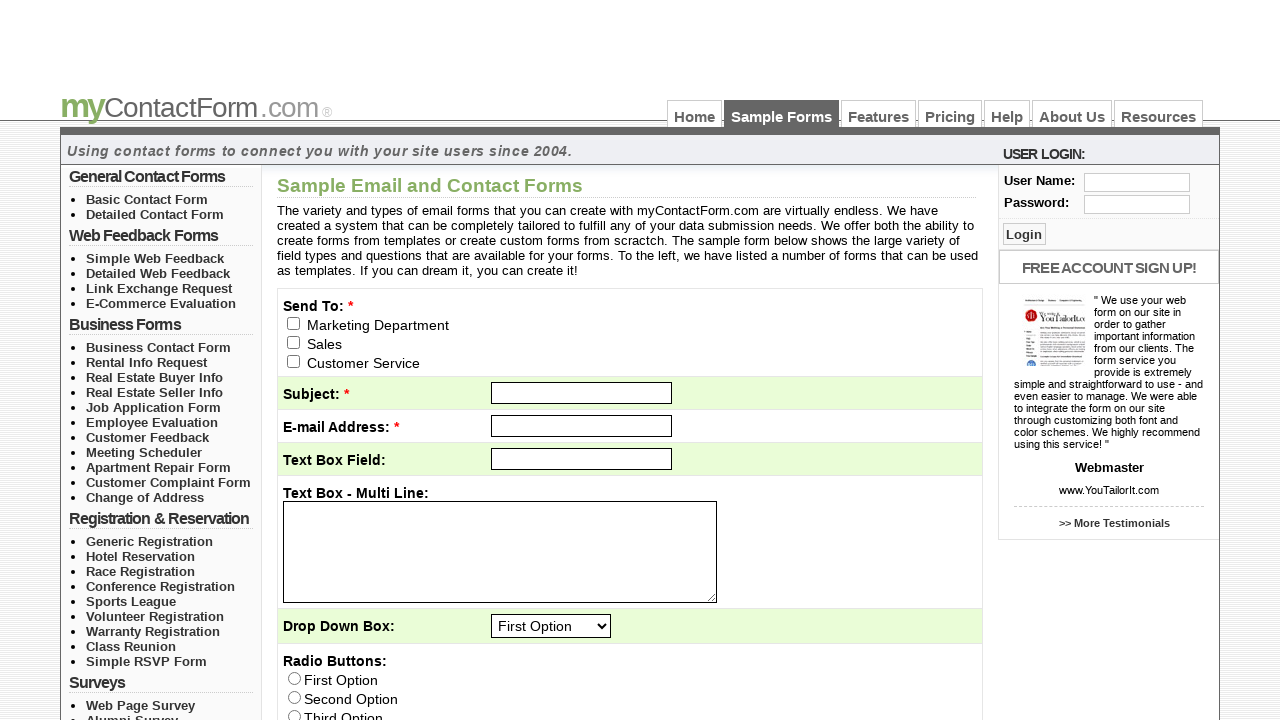

Hovered over form link 1/31 at (147, 199) on div#left_col_wrapper ul li a >> nth=0
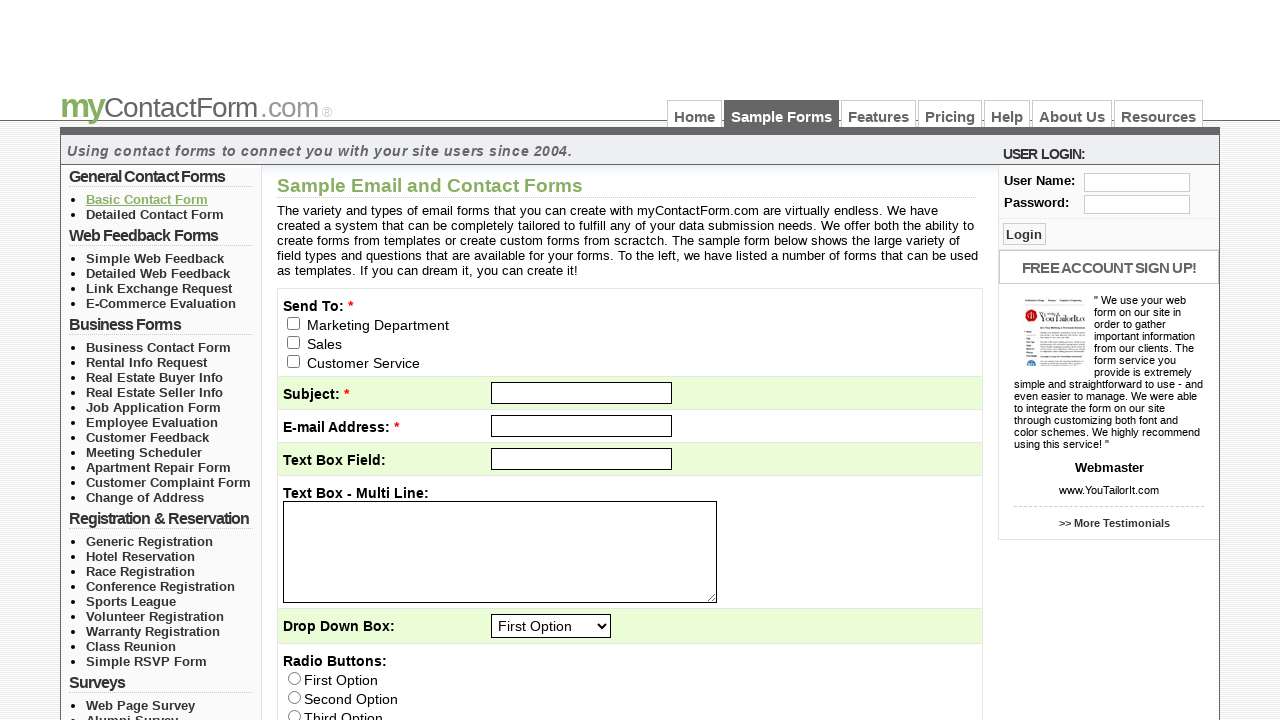

Clicked form link 1/31 at (147, 199) on div#left_col_wrapper ul li a >> nth=0
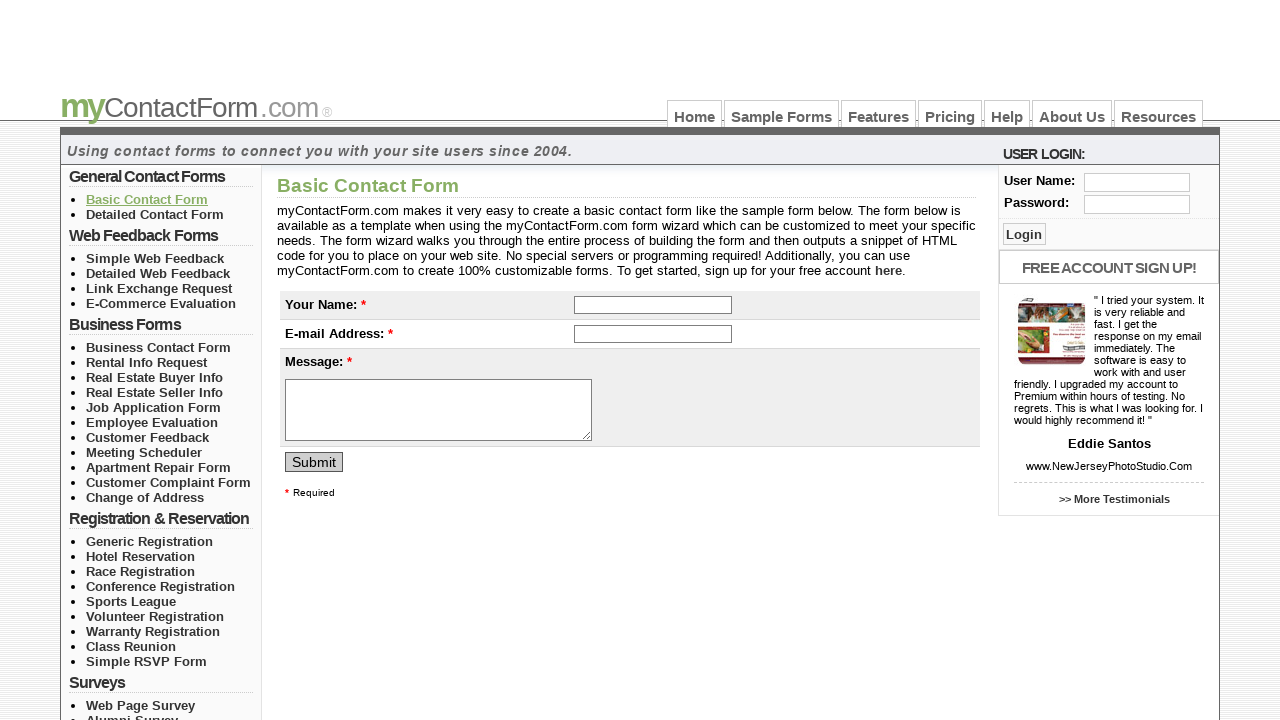

Page navigation completed for form link 1/31
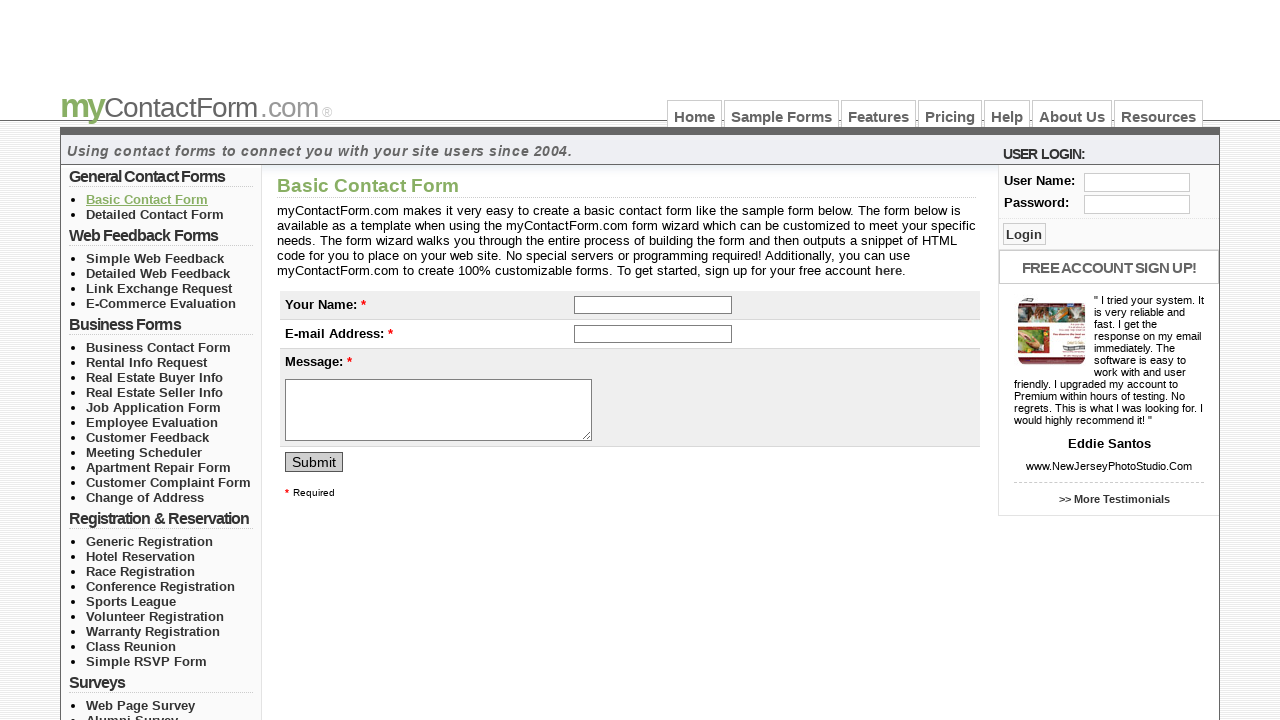

Hovered over form link 2/31 at (155, 214) on div#left_col_wrapper ul li a >> nth=1
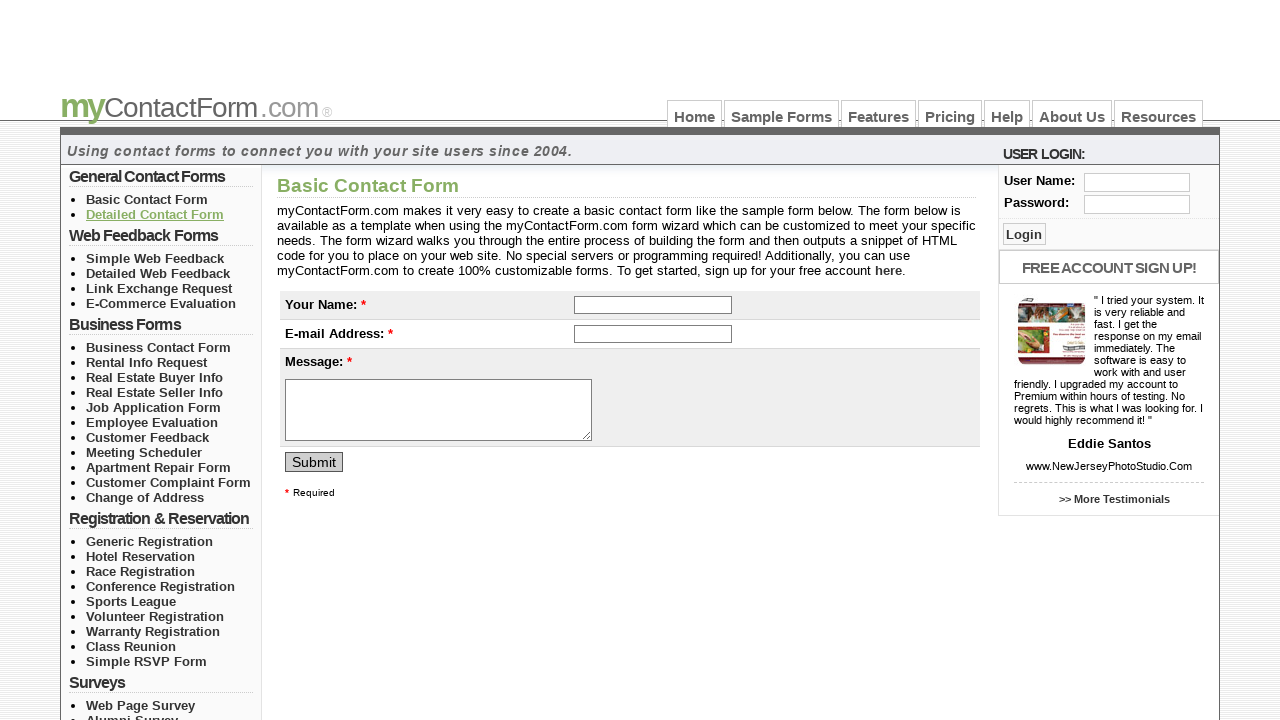

Clicked form link 2/31 at (155, 214) on div#left_col_wrapper ul li a >> nth=1
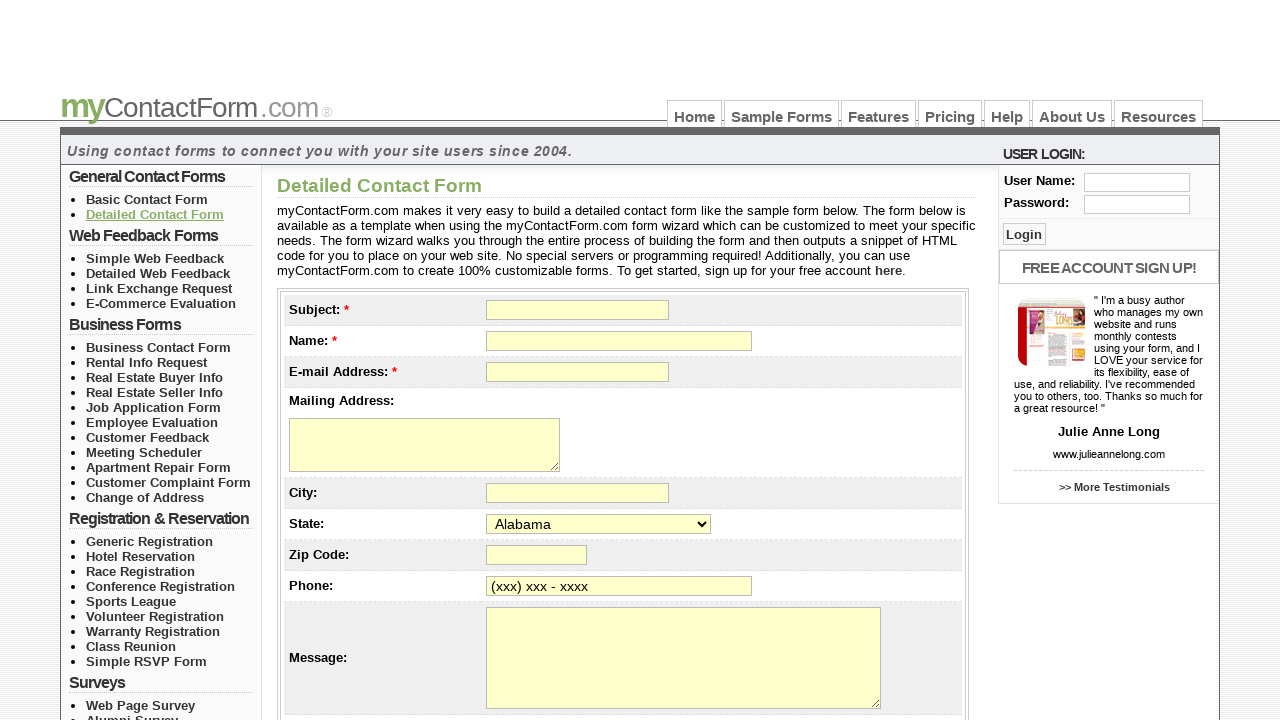

Page navigation completed for form link 2/31
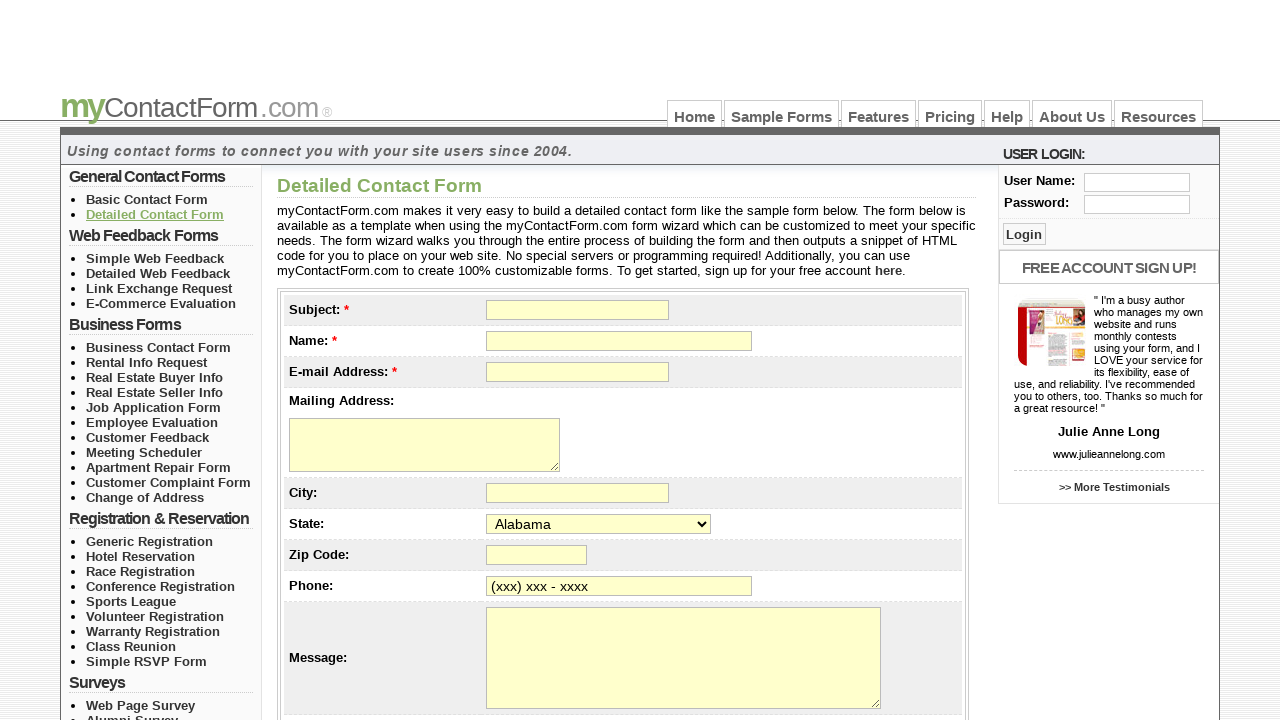

Hovered over form link 3/31 at (155, 258) on div#left_col_wrapper ul li a >> nth=2
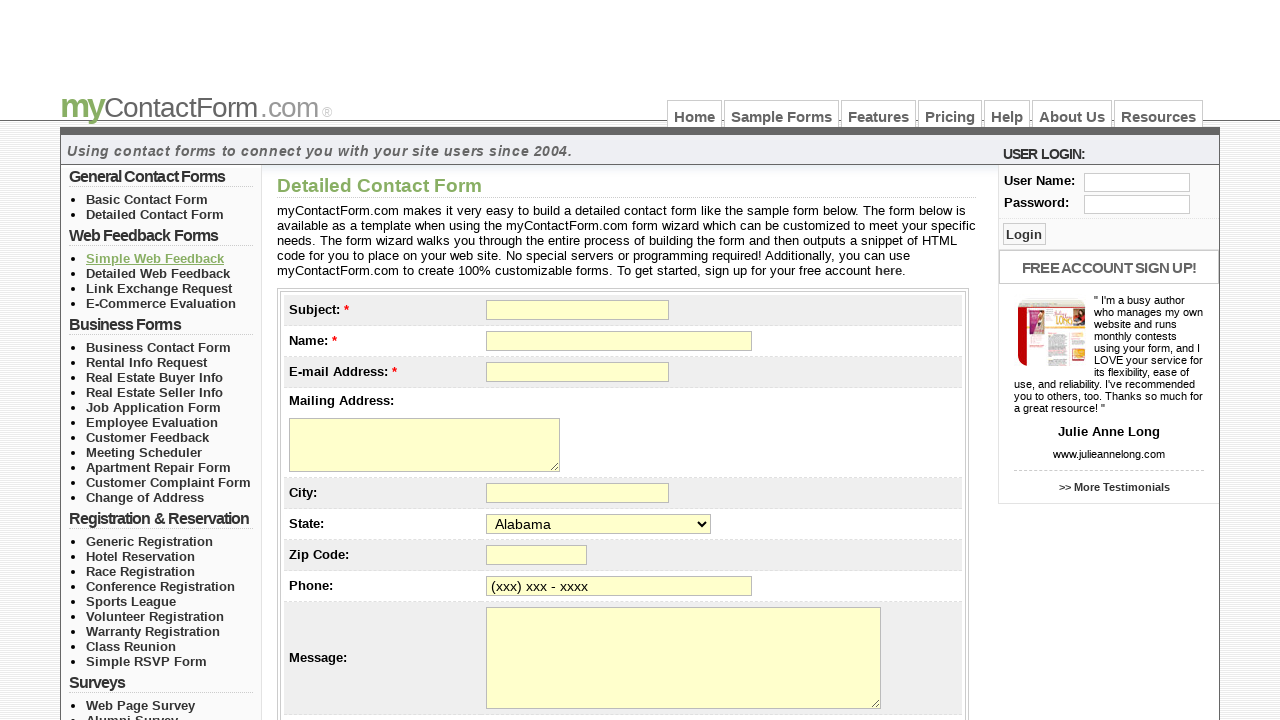

Clicked form link 3/31 at (155, 258) on div#left_col_wrapper ul li a >> nth=2
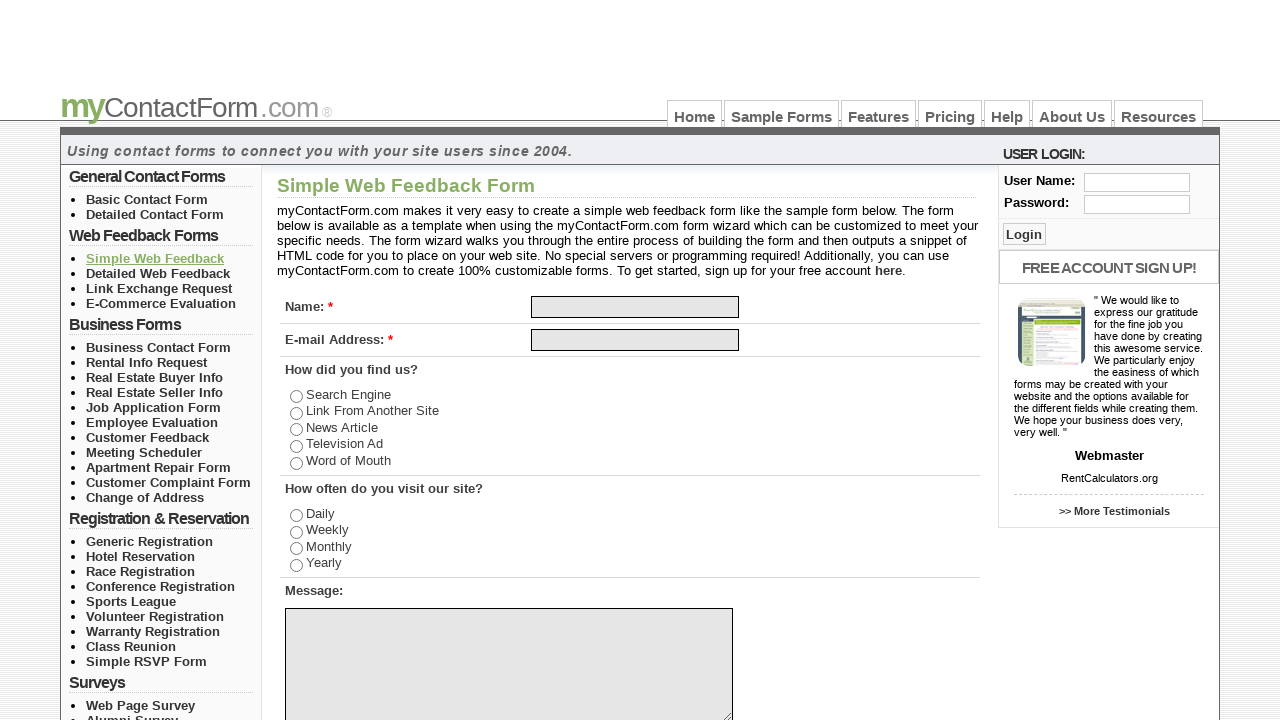

Page navigation completed for form link 3/31
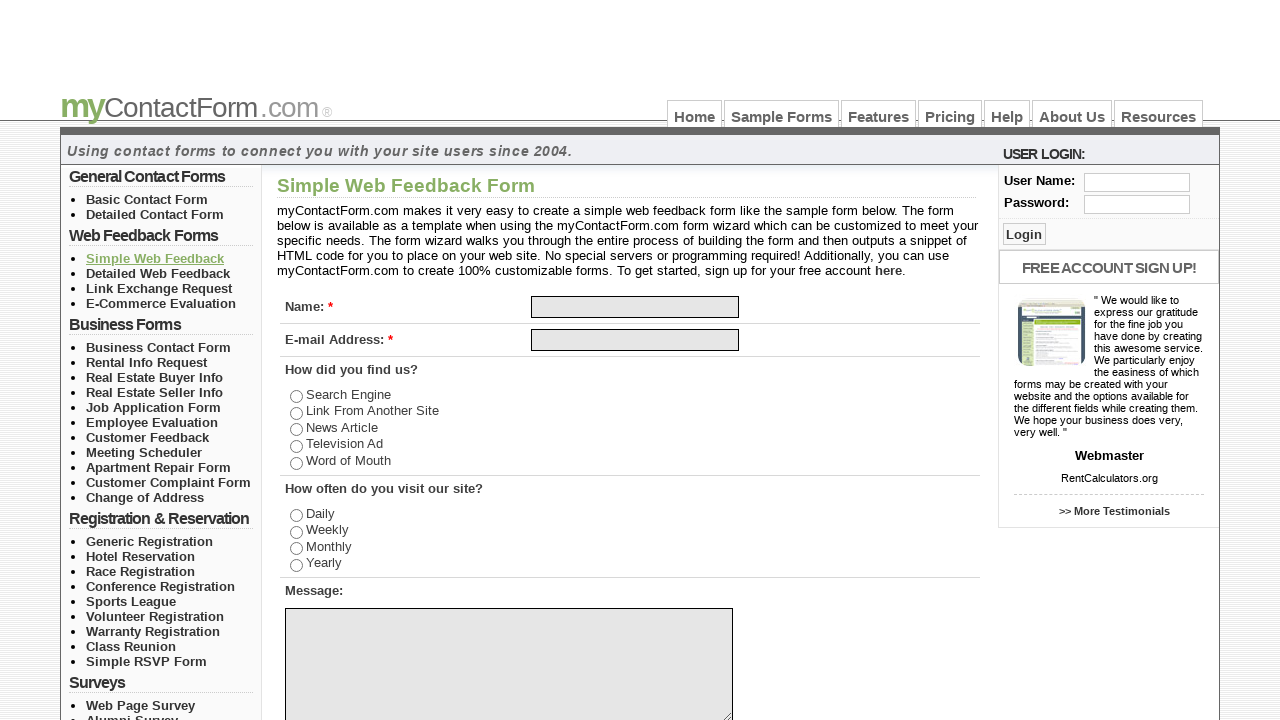

Hovered over form link 4/31 at (158, 273) on div#left_col_wrapper ul li a >> nth=3
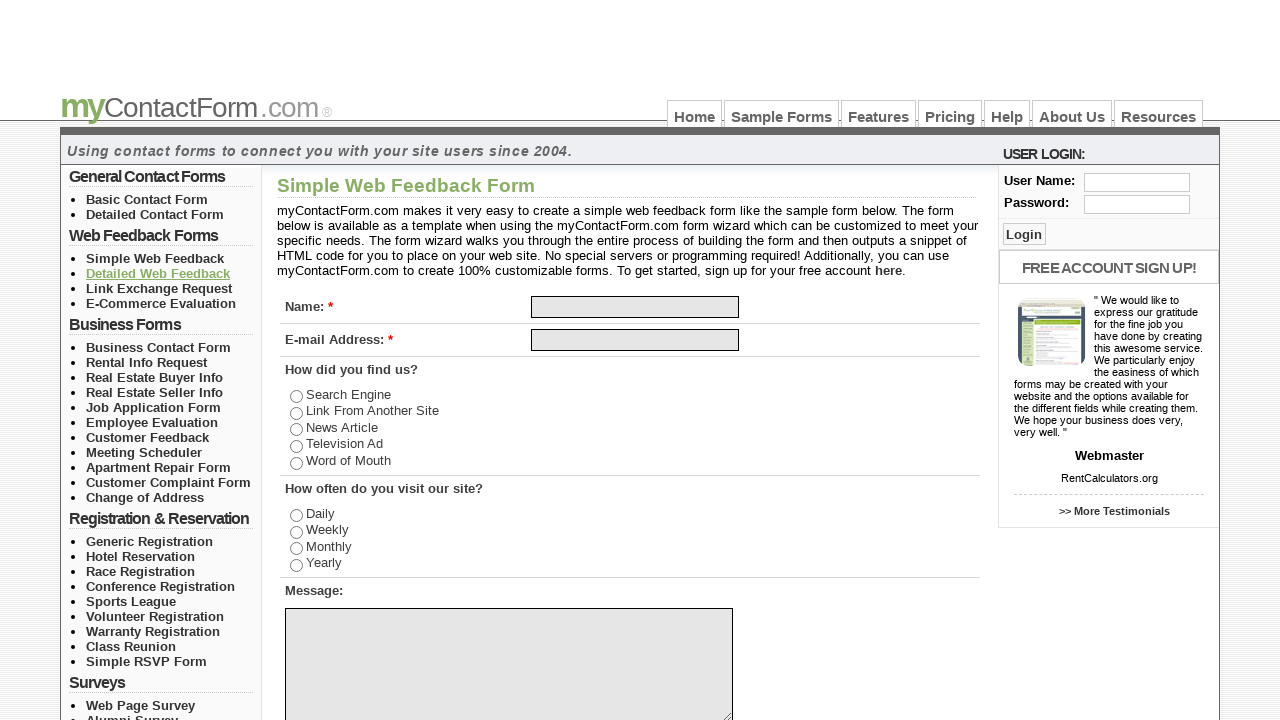

Clicked form link 4/31 at (158, 273) on div#left_col_wrapper ul li a >> nth=3
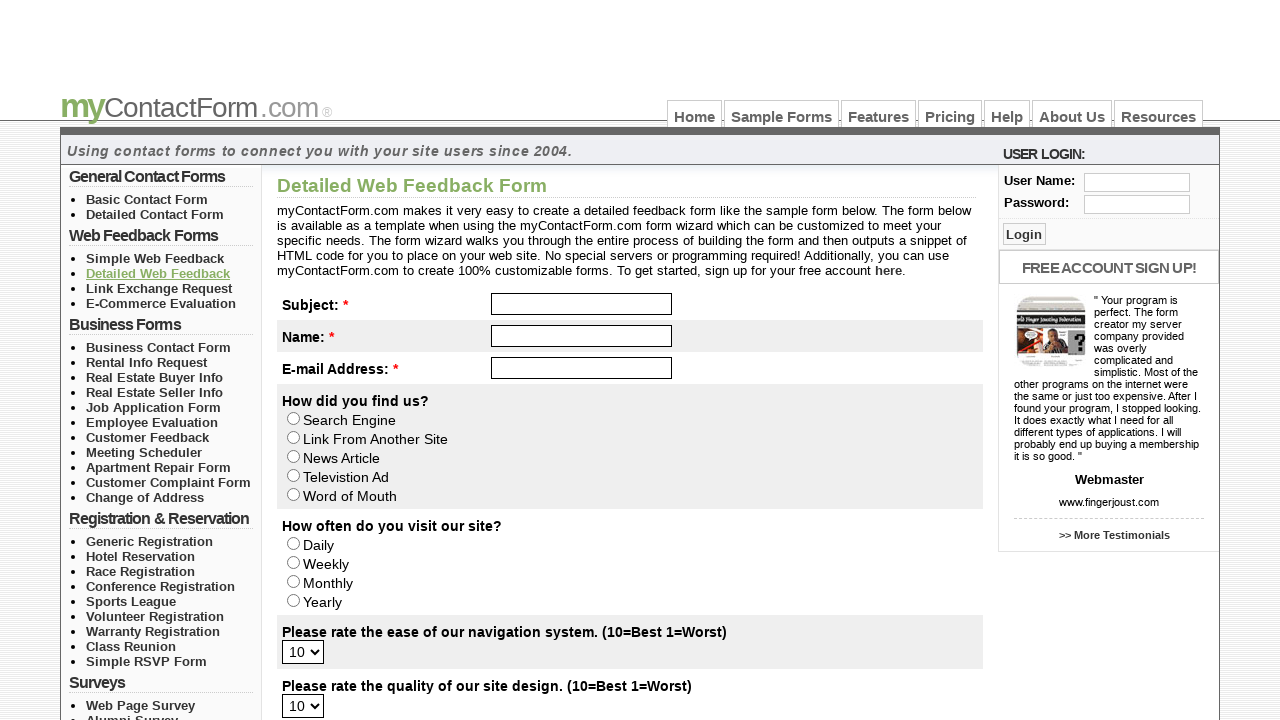

Page navigation completed for form link 4/31
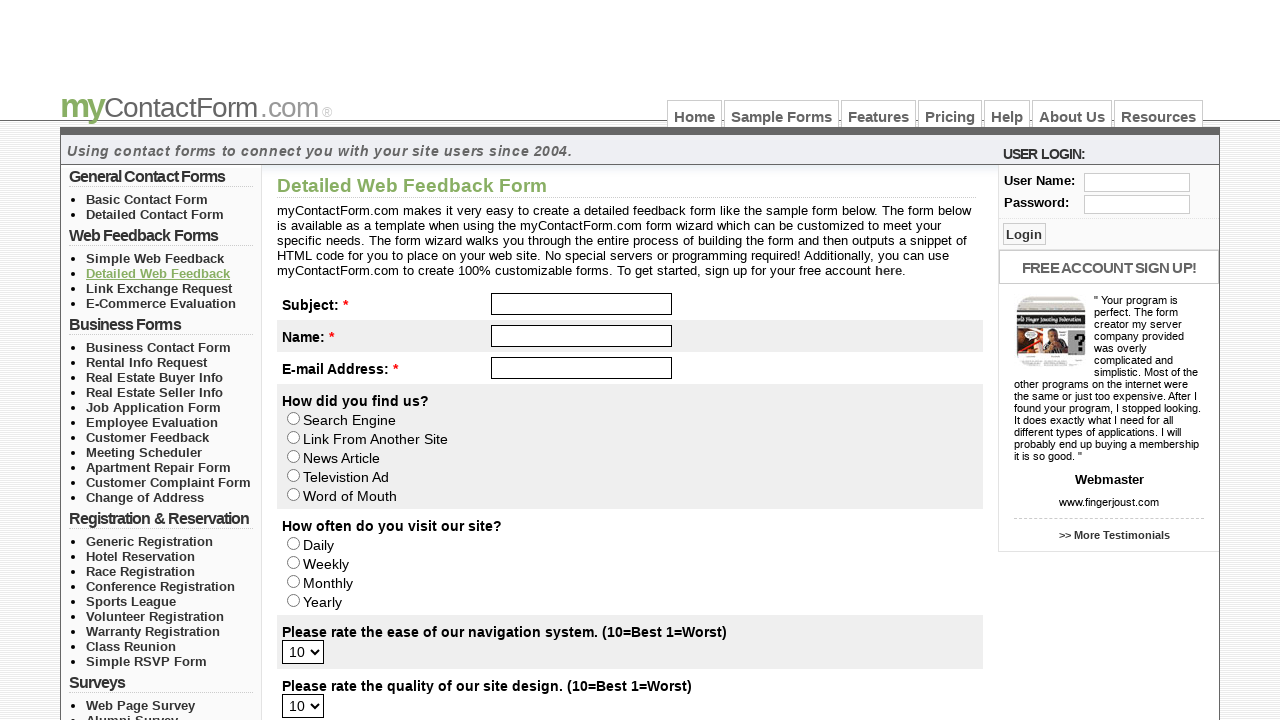

Hovered over form link 5/31 at (159, 288) on div#left_col_wrapper ul li a >> nth=4
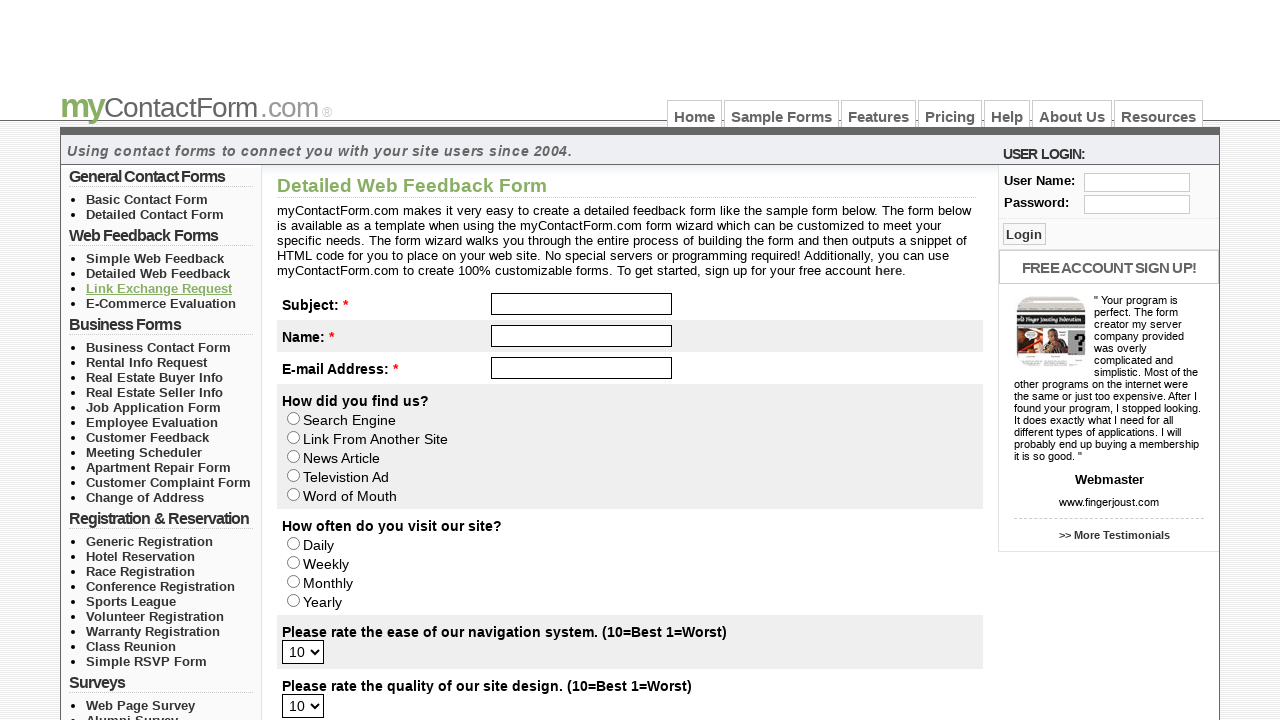

Clicked form link 5/31 at (159, 288) on div#left_col_wrapper ul li a >> nth=4
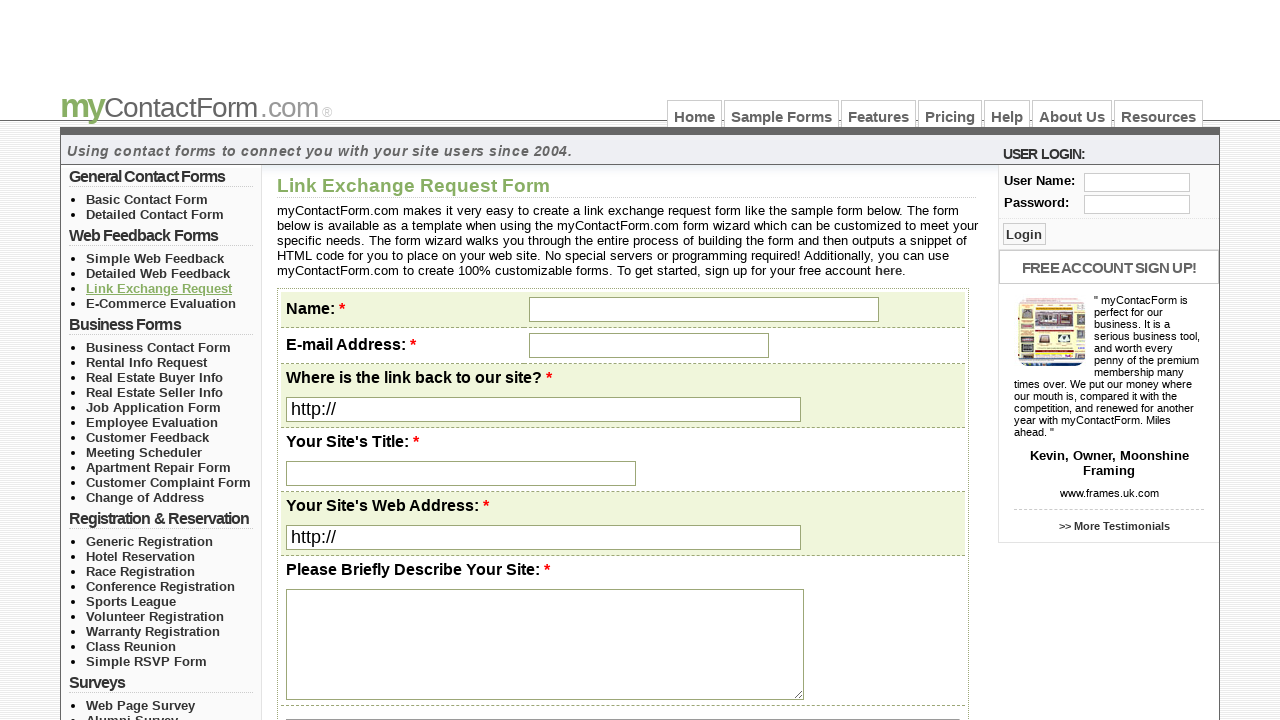

Page navigation completed for form link 5/31
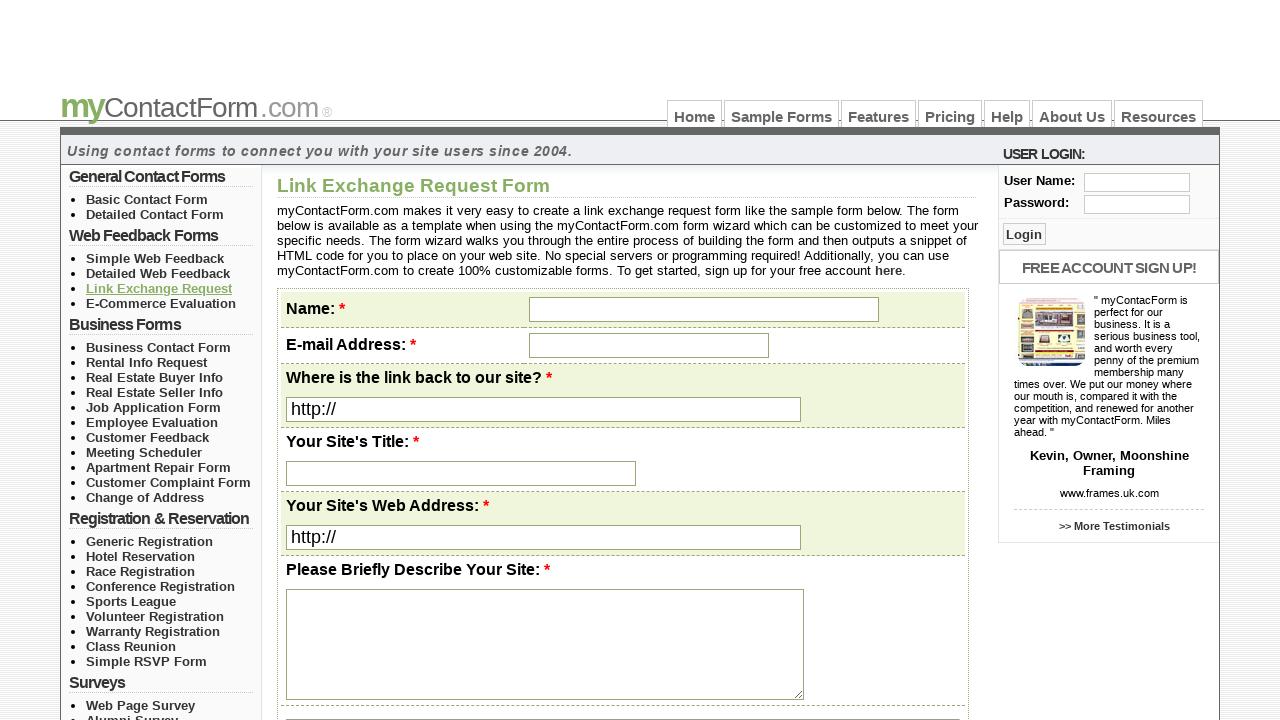

Hovered over form link 6/31 at (161, 303) on div#left_col_wrapper ul li a >> nth=5
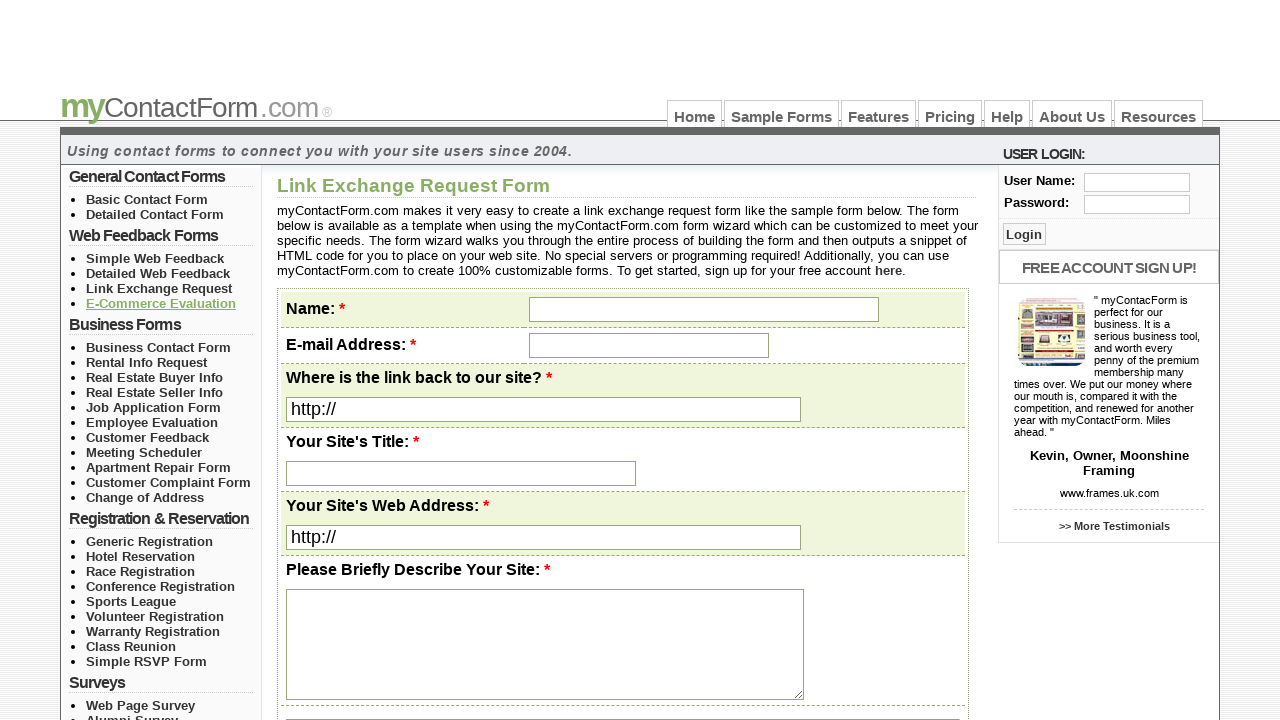

Clicked form link 6/31 at (161, 303) on div#left_col_wrapper ul li a >> nth=5
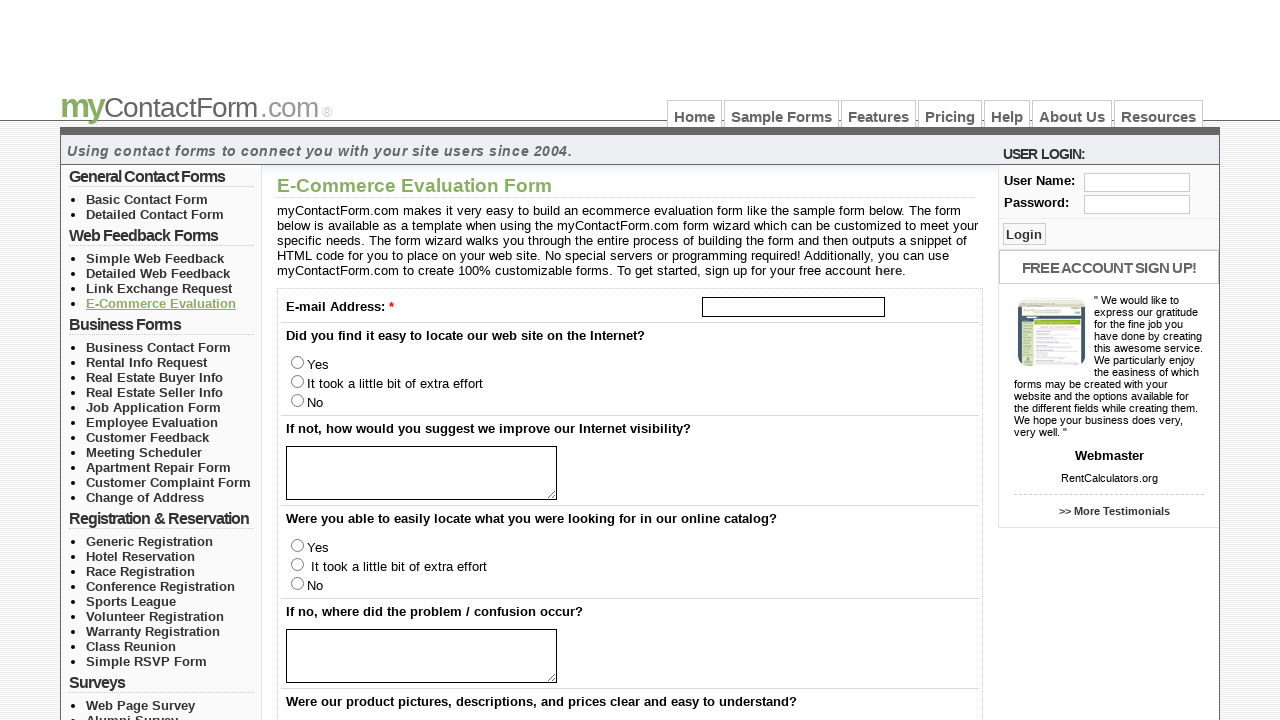

Page navigation completed for form link 6/31
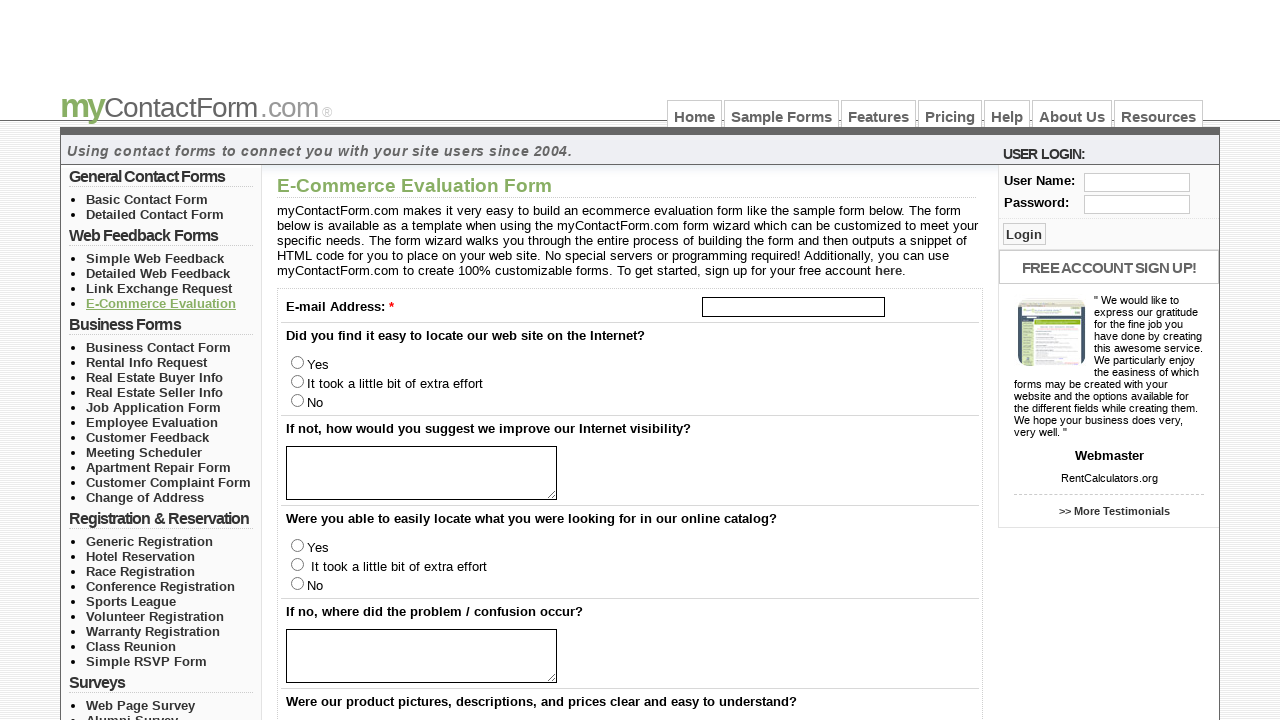

Hovered over form link 7/31 at (158, 347) on div#left_col_wrapper ul li a >> nth=6
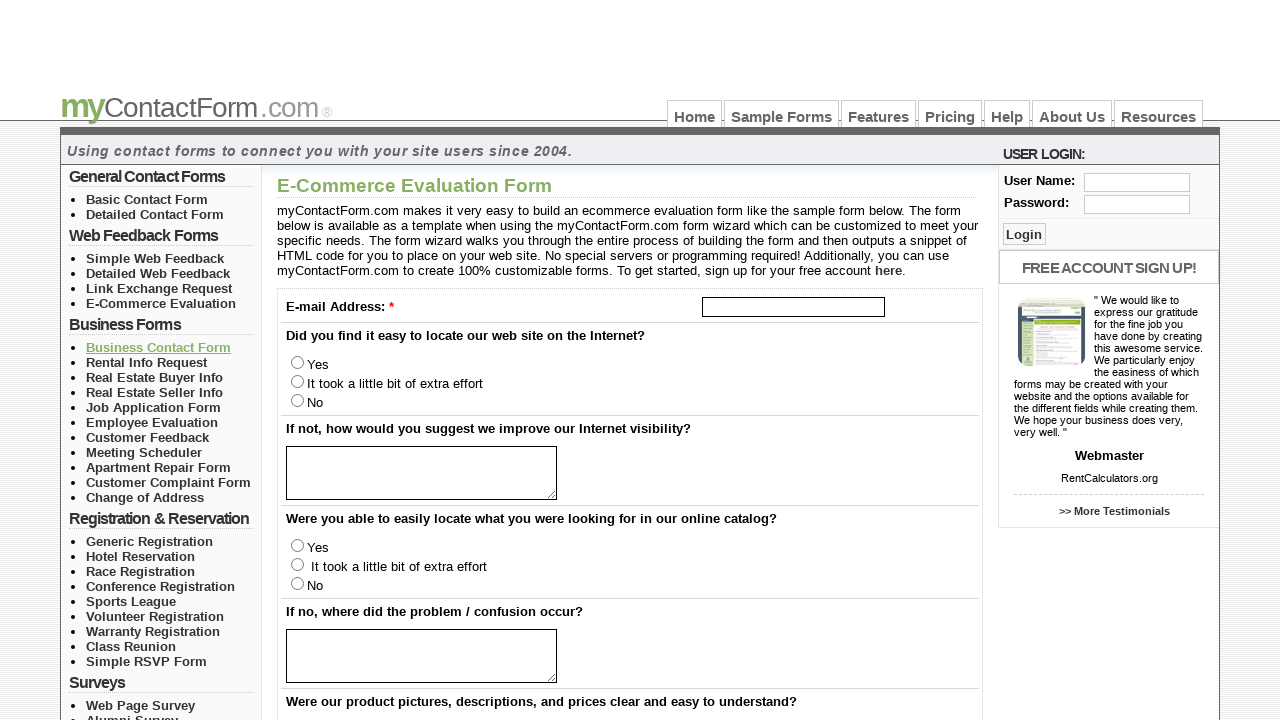

Clicked form link 7/31 at (158, 347) on div#left_col_wrapper ul li a >> nth=6
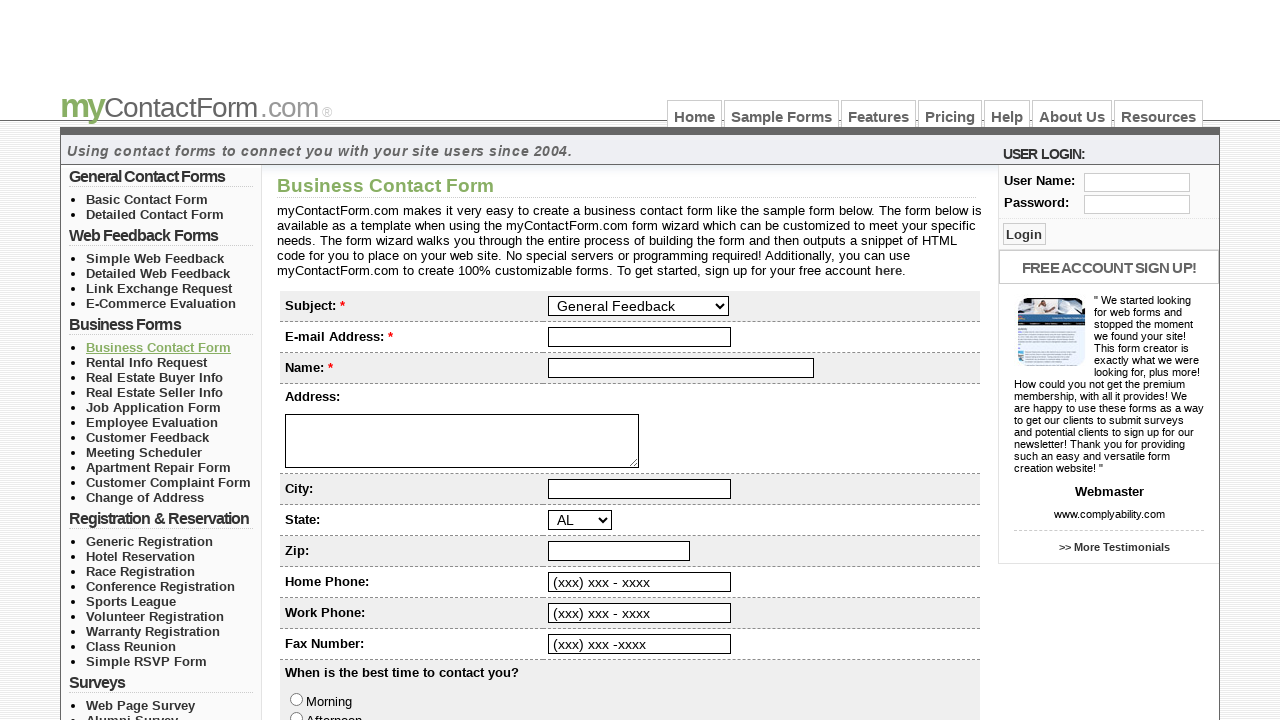

Page navigation completed for form link 7/31
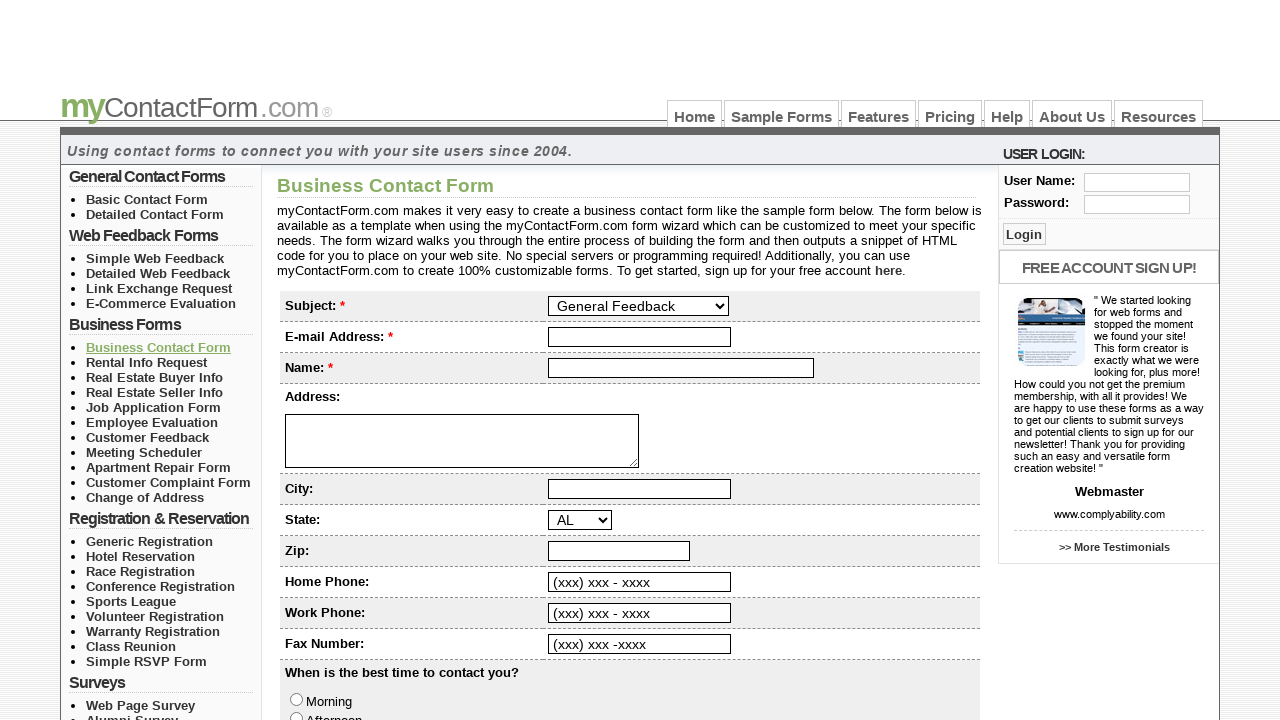

Hovered over form link 8/31 at (146, 362) on div#left_col_wrapper ul li a >> nth=7
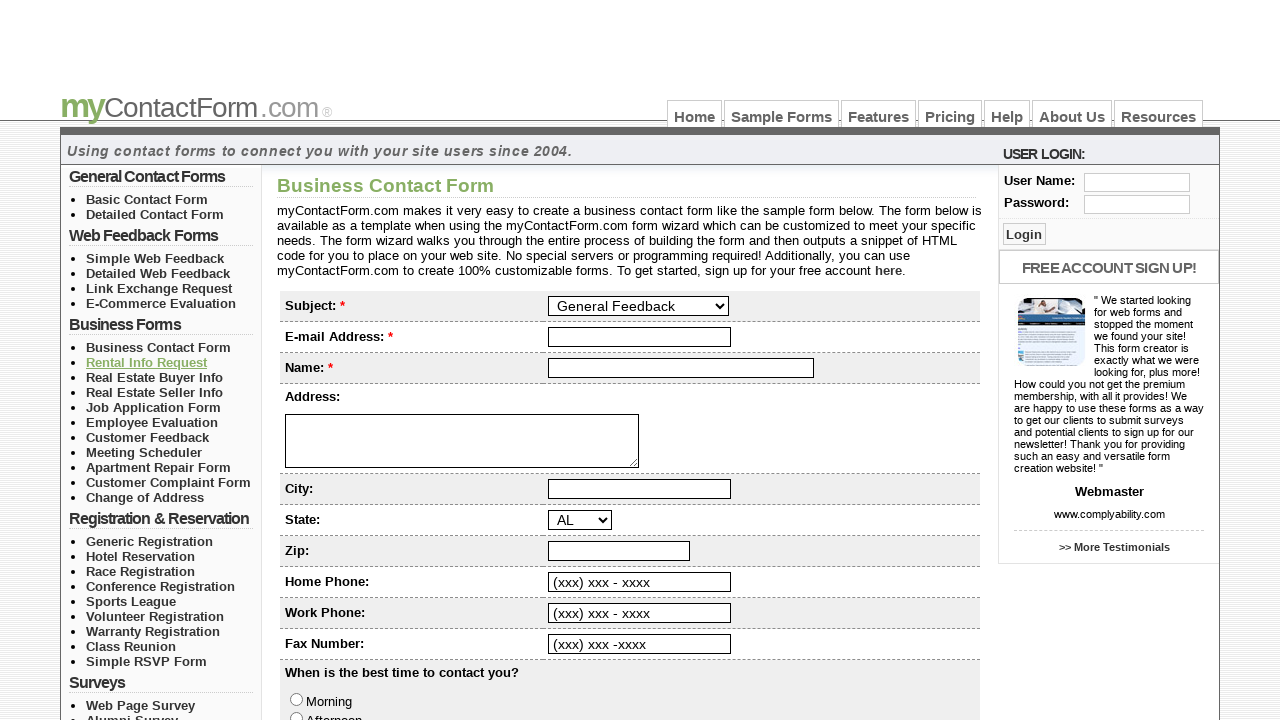

Clicked form link 8/31 at (146, 362) on div#left_col_wrapper ul li a >> nth=7
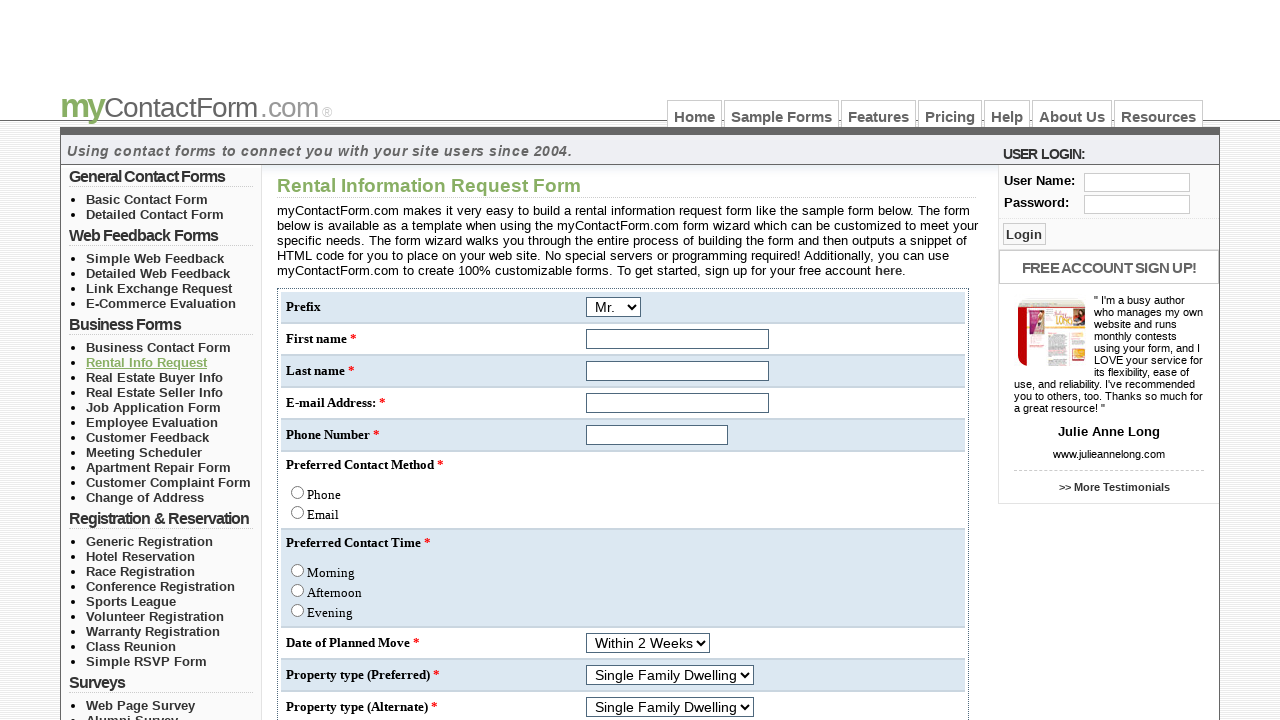

Page navigation completed for form link 8/31
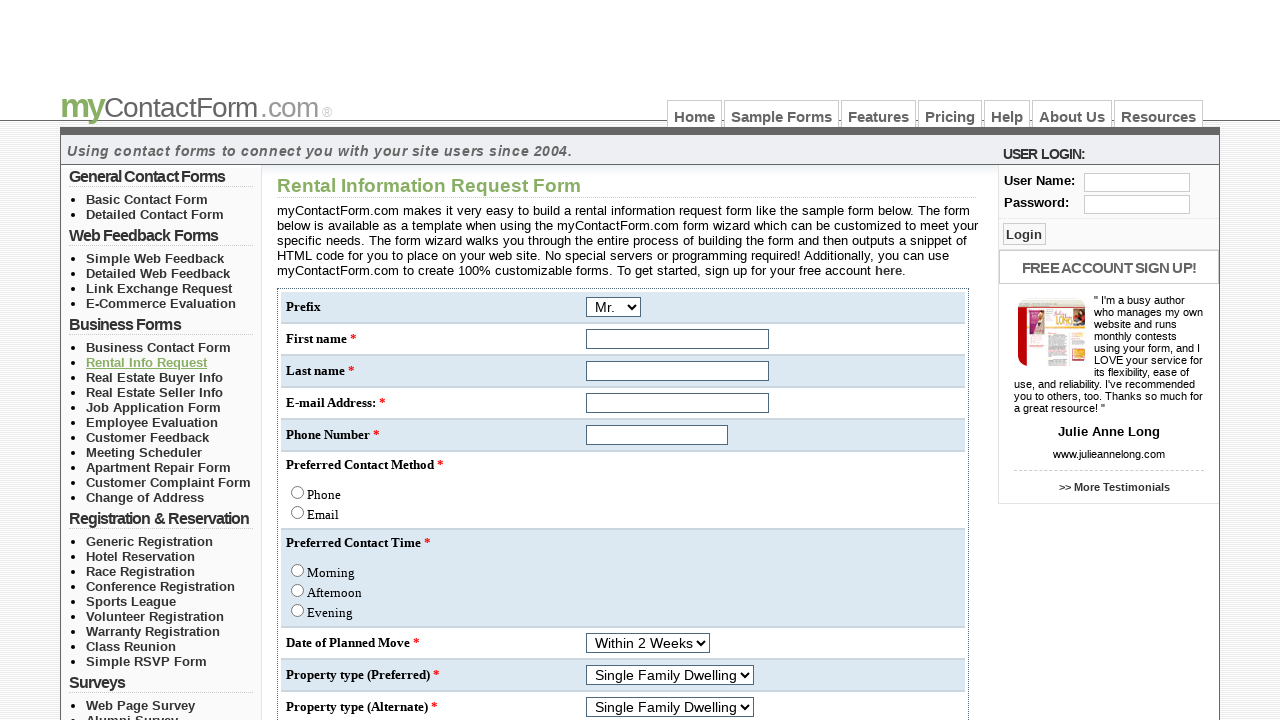

Hovered over form link 9/31 at (154, 377) on div#left_col_wrapper ul li a >> nth=8
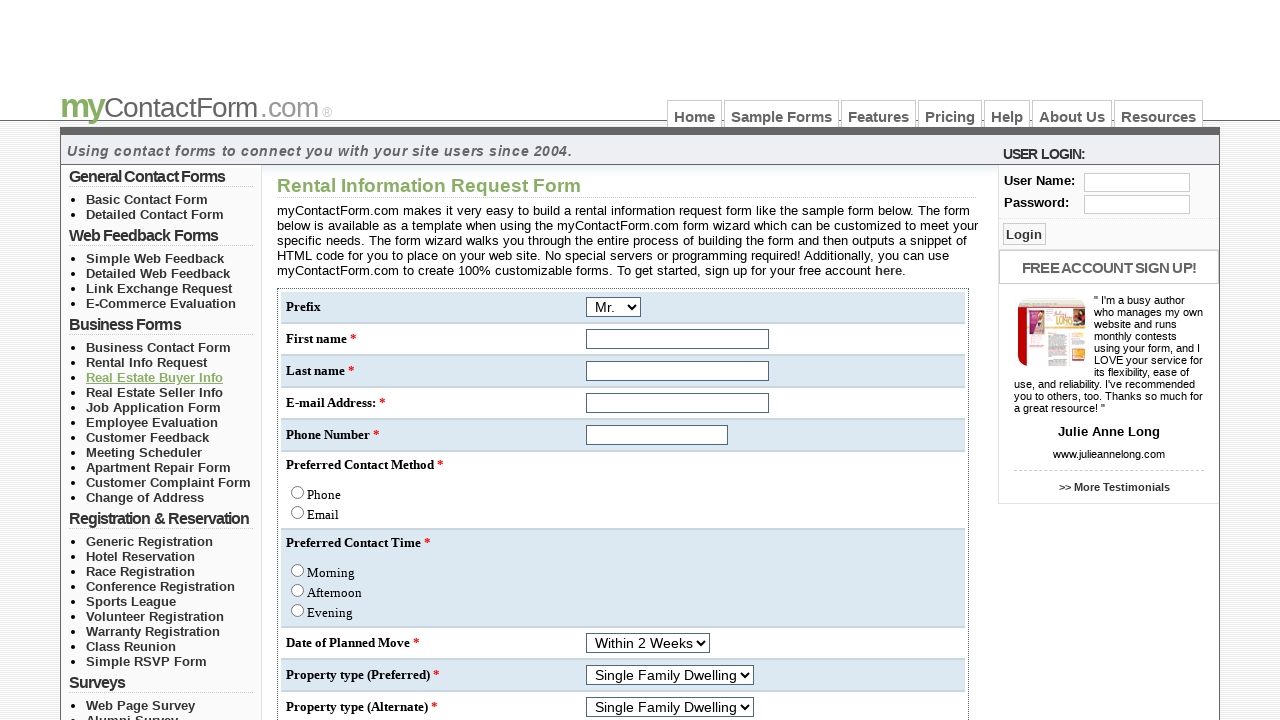

Clicked form link 9/31 at (154, 377) on div#left_col_wrapper ul li a >> nth=8
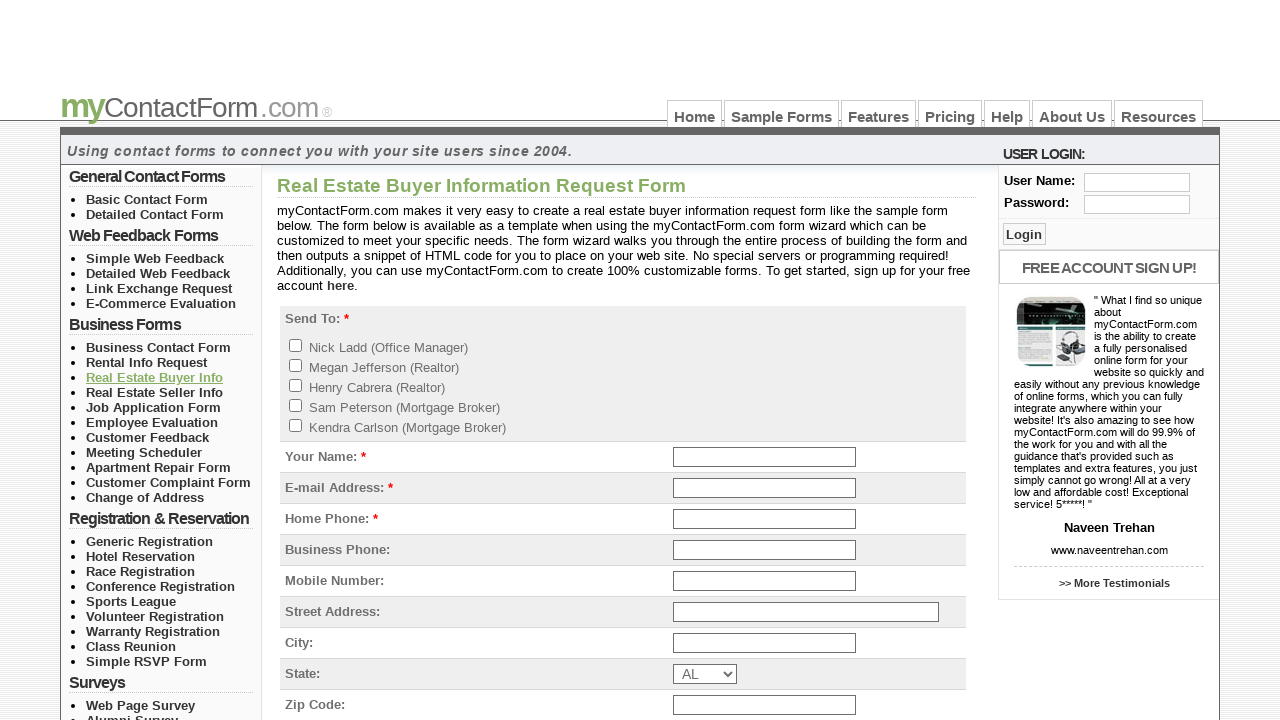

Page navigation completed for form link 9/31
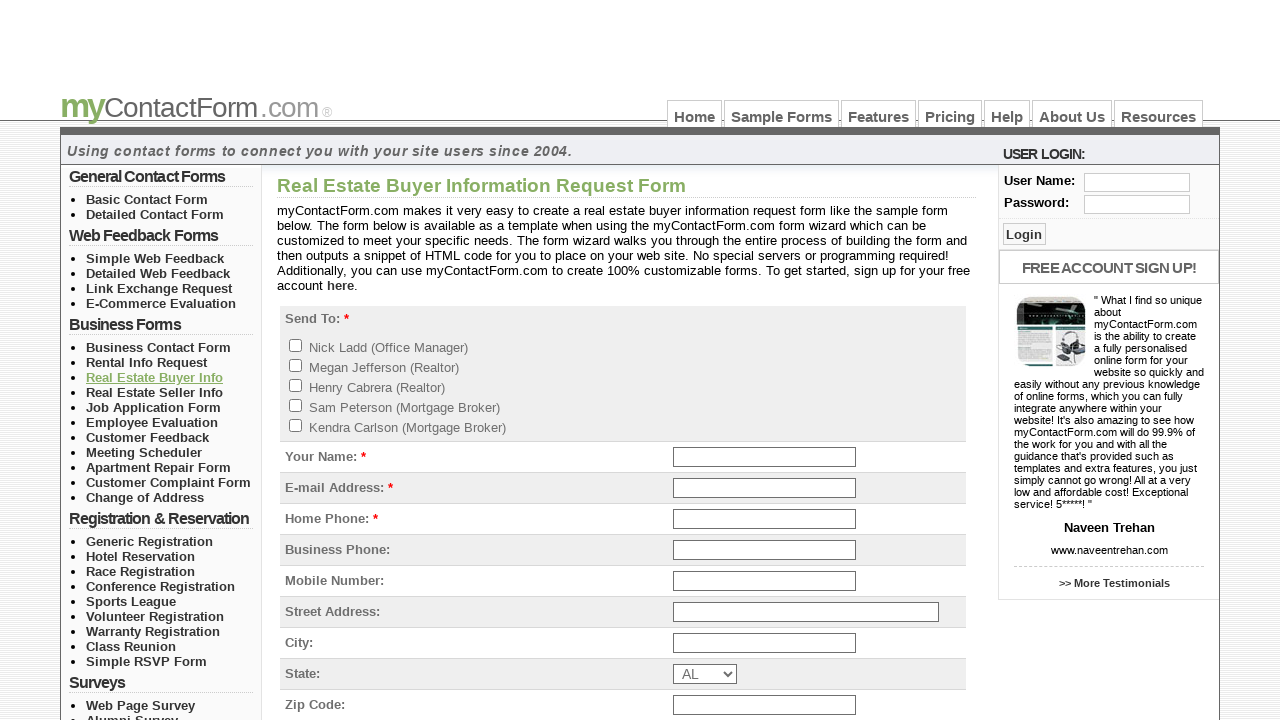

Hovered over form link 10/31 at (154, 392) on div#left_col_wrapper ul li a >> nth=9
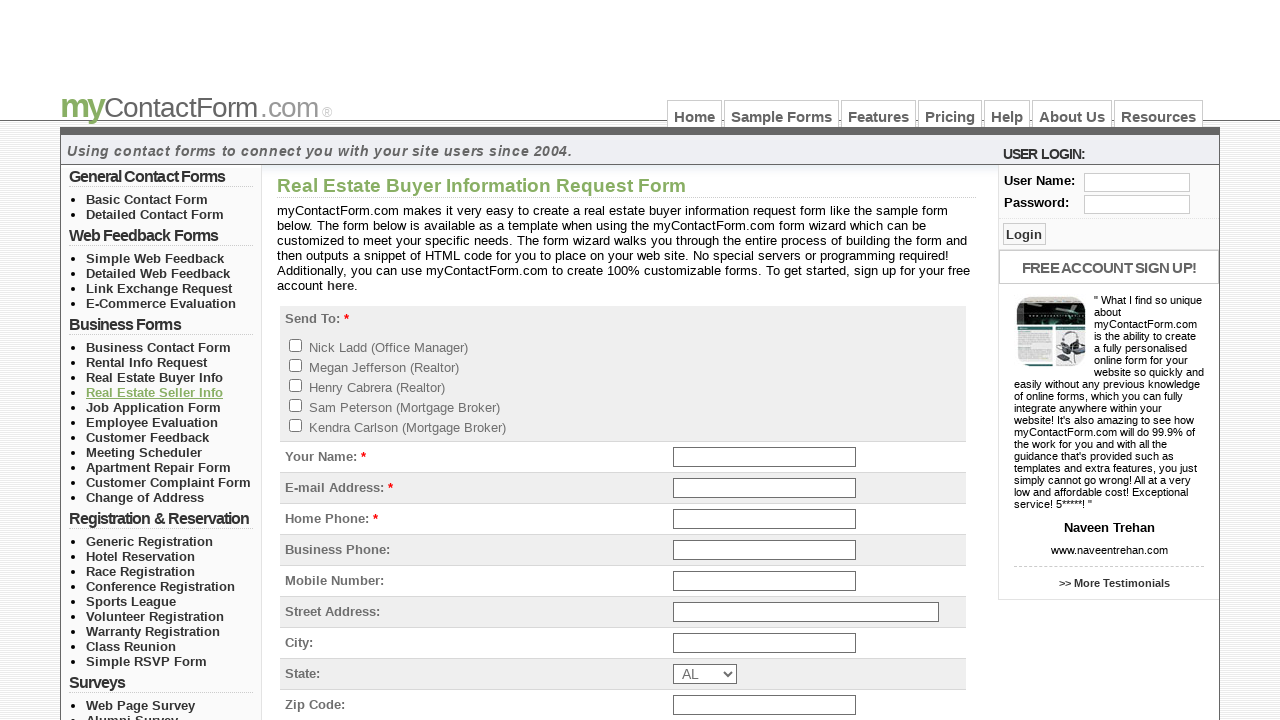

Clicked form link 10/31 at (154, 392) on div#left_col_wrapper ul li a >> nth=9
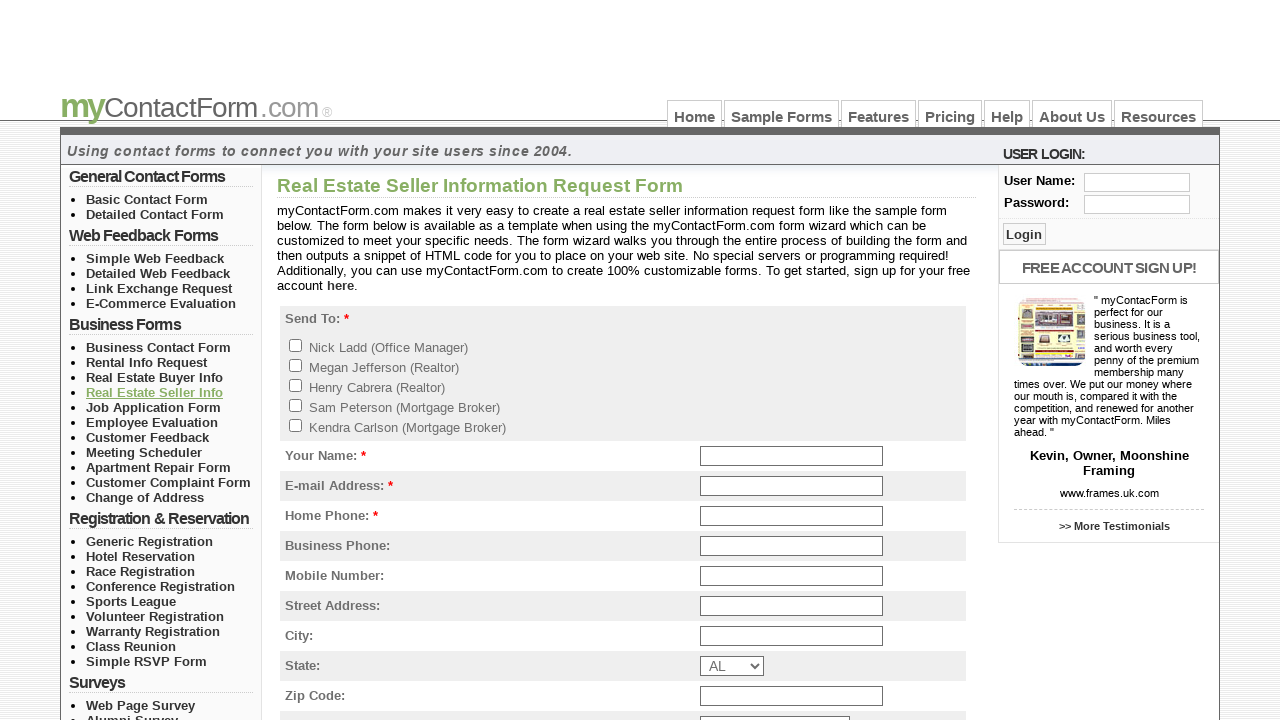

Page navigation completed for form link 10/31
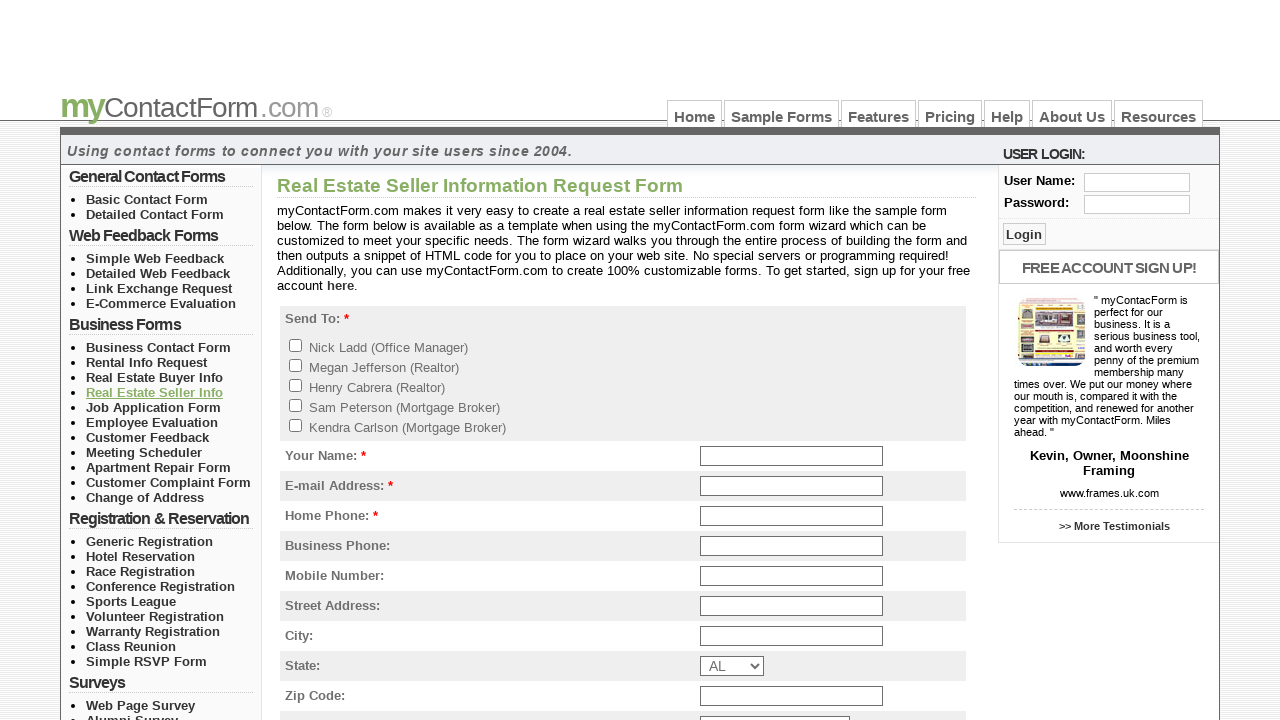

Hovered over form link 11/31 at (154, 407) on div#left_col_wrapper ul li a >> nth=10
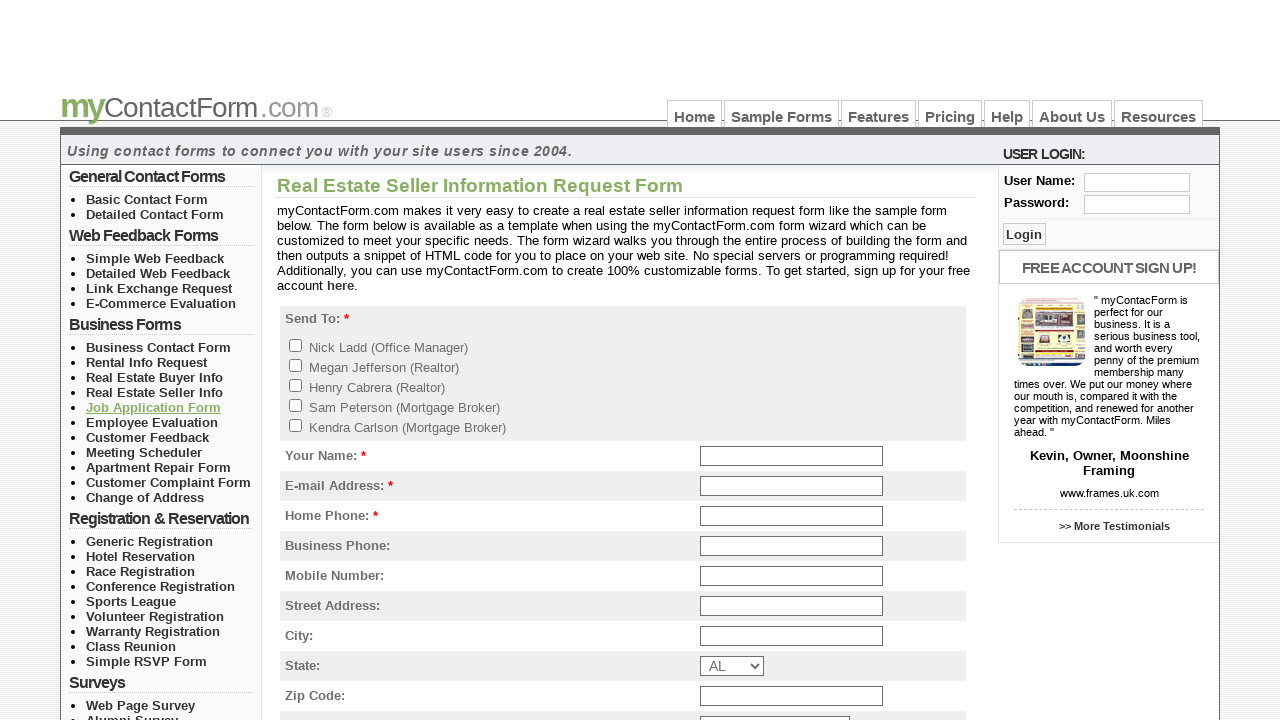

Clicked form link 11/31 at (154, 407) on div#left_col_wrapper ul li a >> nth=10
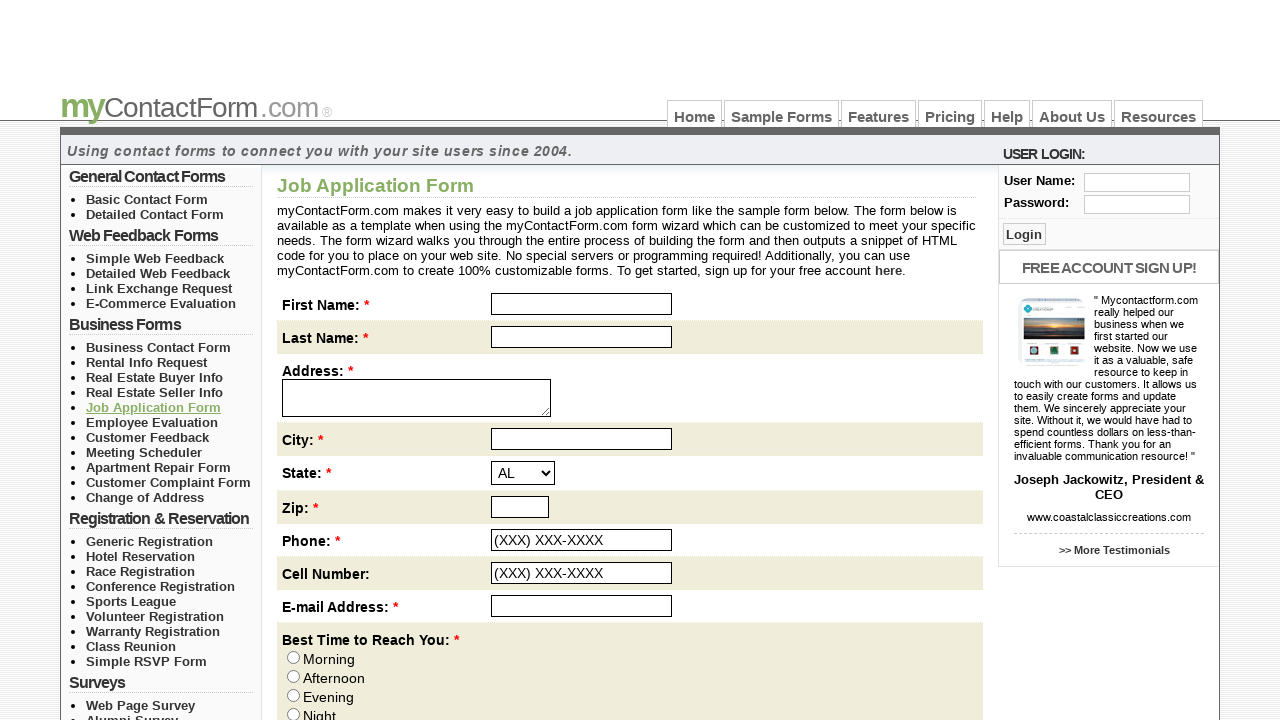

Page navigation completed for form link 11/31
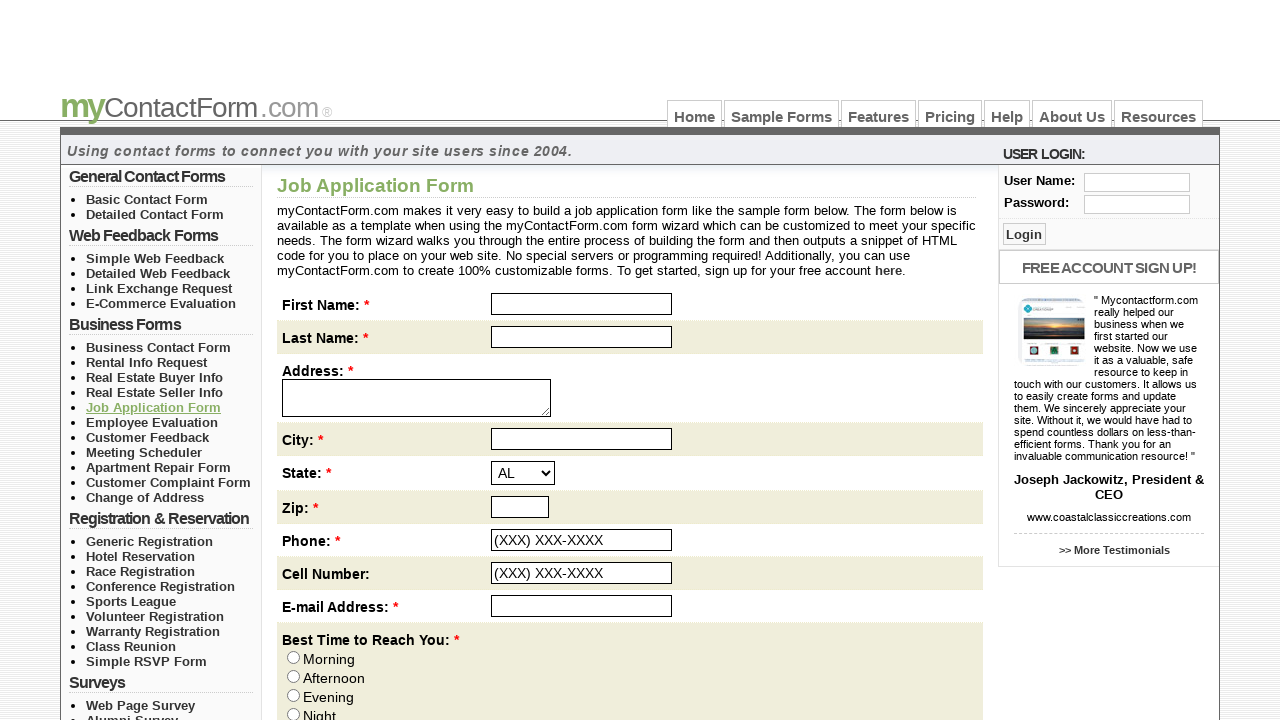

Hovered over form link 12/31 at (152, 422) on div#left_col_wrapper ul li a >> nth=11
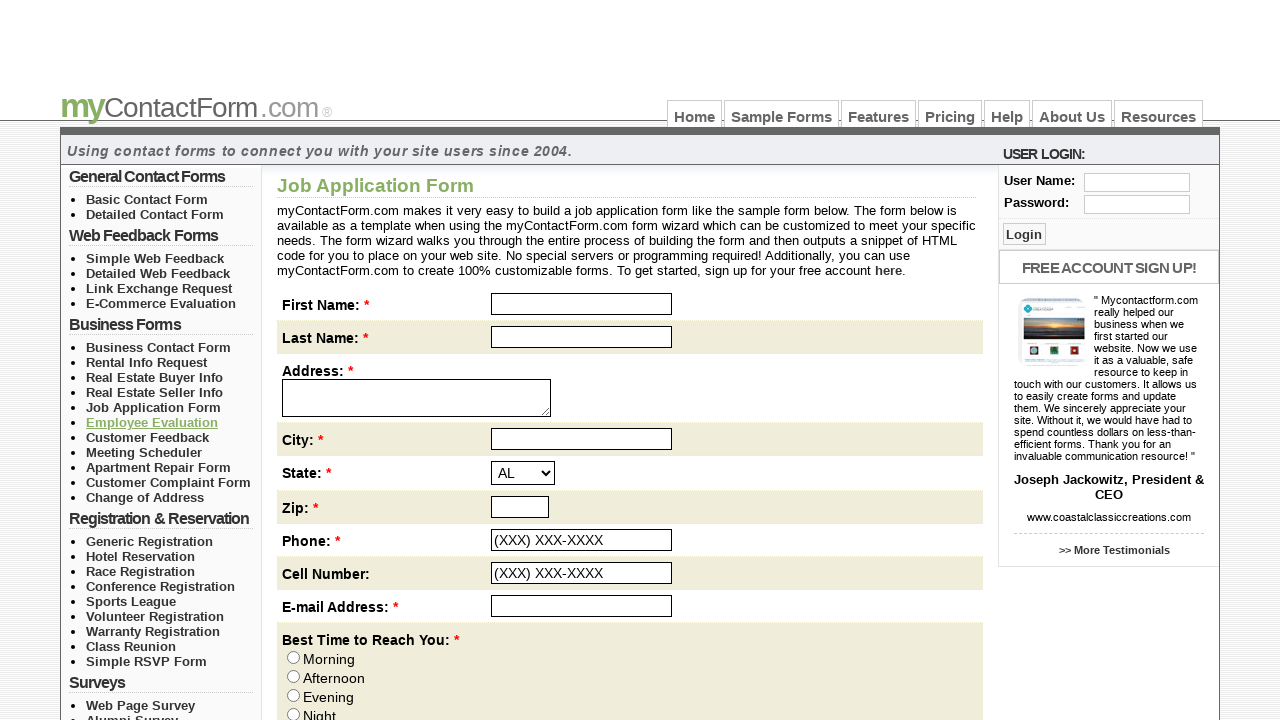

Clicked form link 12/31 at (152, 422) on div#left_col_wrapper ul li a >> nth=11
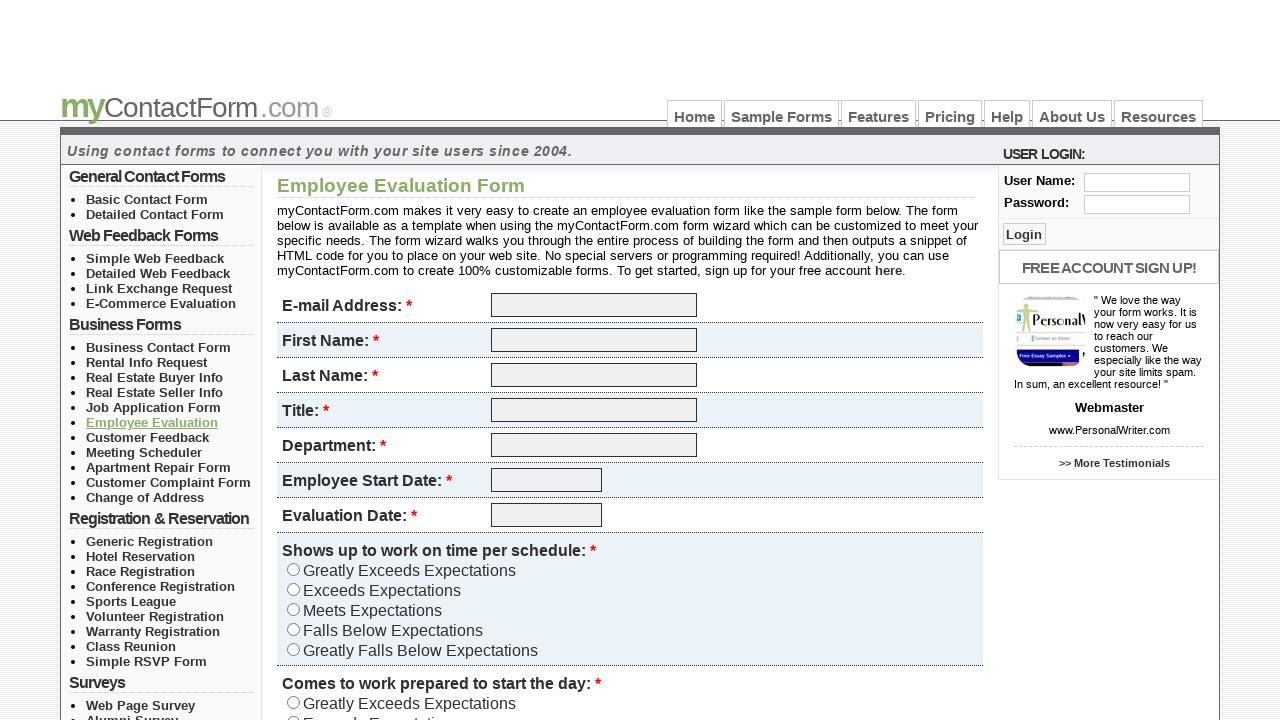

Page navigation completed for form link 12/31
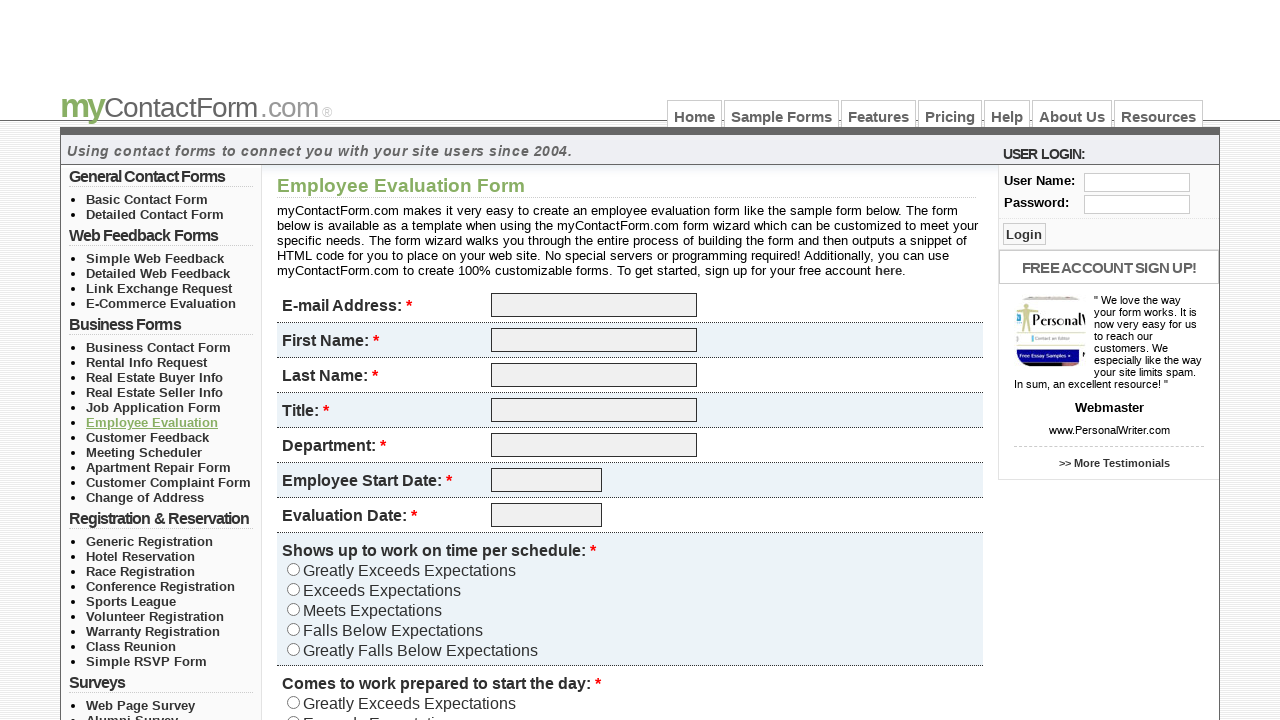

Hovered over form link 13/31 at (148, 437) on div#left_col_wrapper ul li a >> nth=12
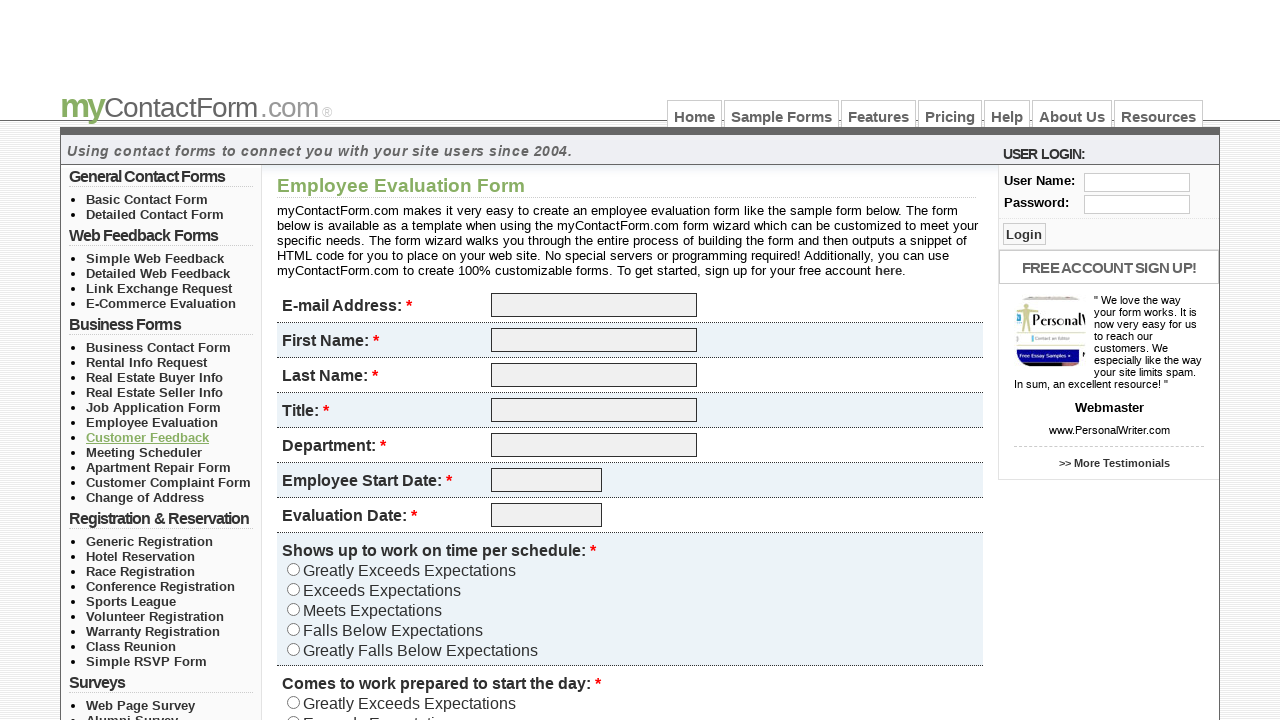

Clicked form link 13/31 at (148, 437) on div#left_col_wrapper ul li a >> nth=12
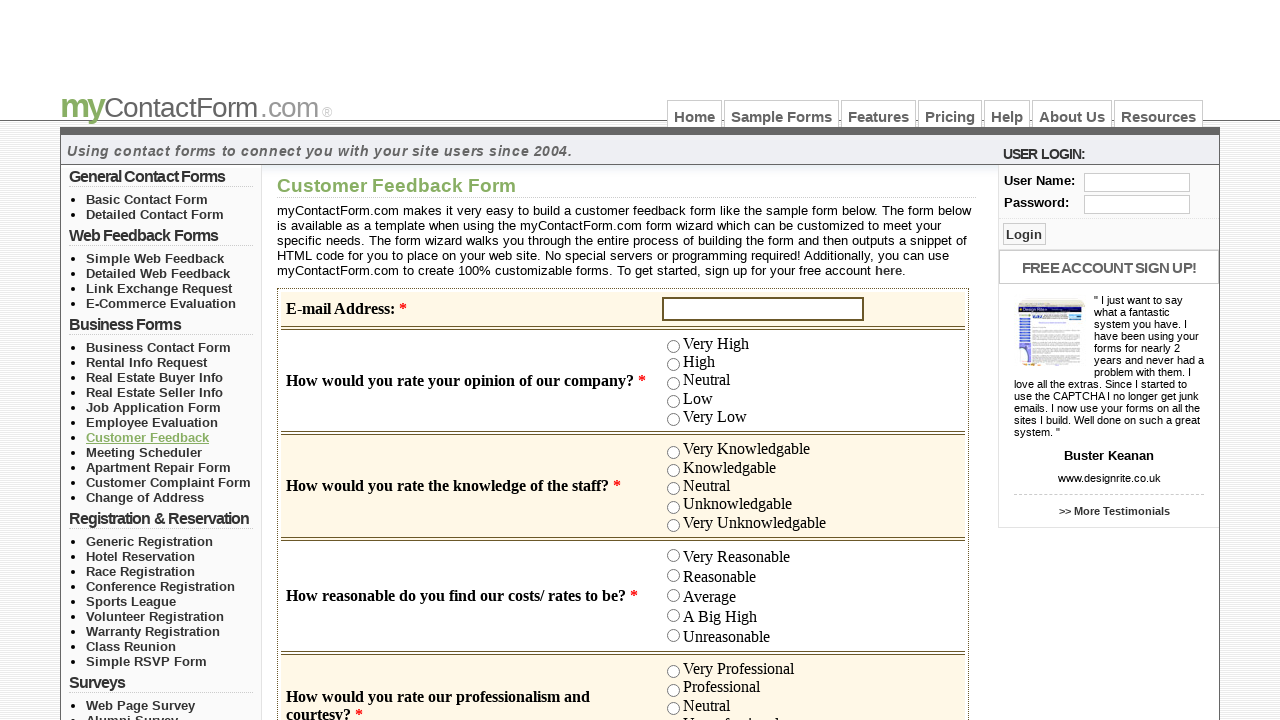

Page navigation completed for form link 13/31
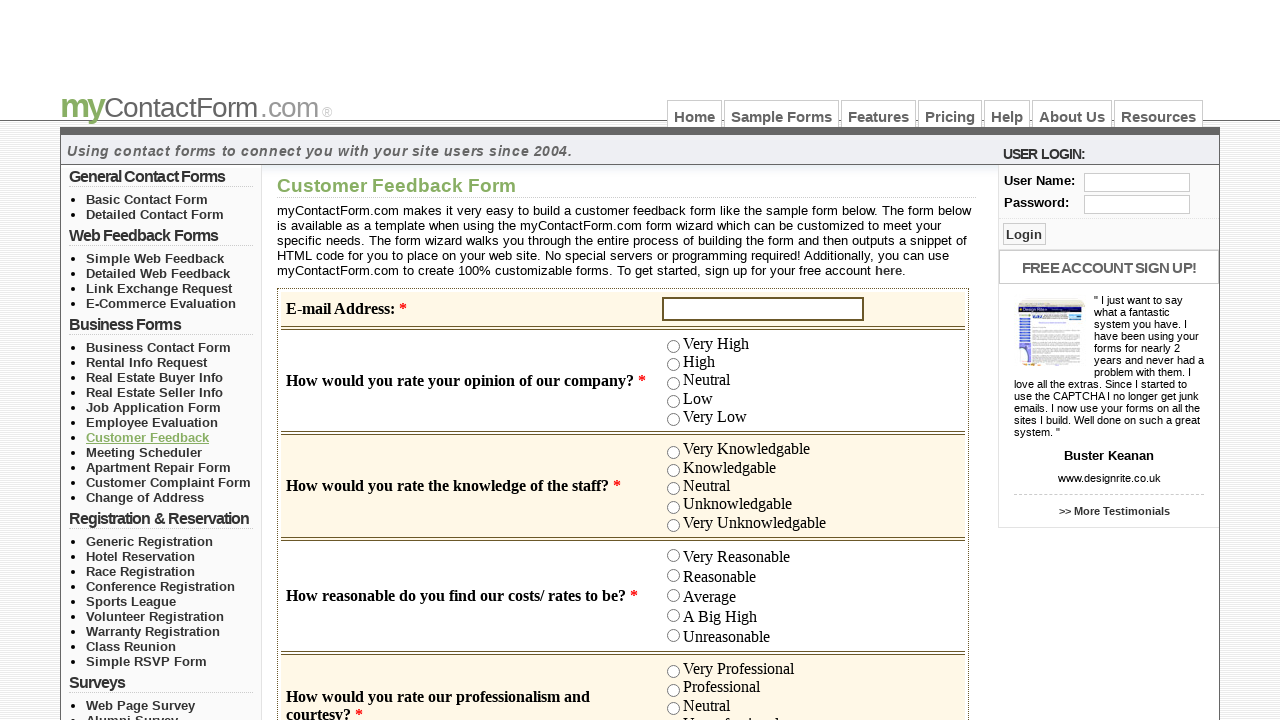

Hovered over form link 14/31 at (144, 452) on div#left_col_wrapper ul li a >> nth=13
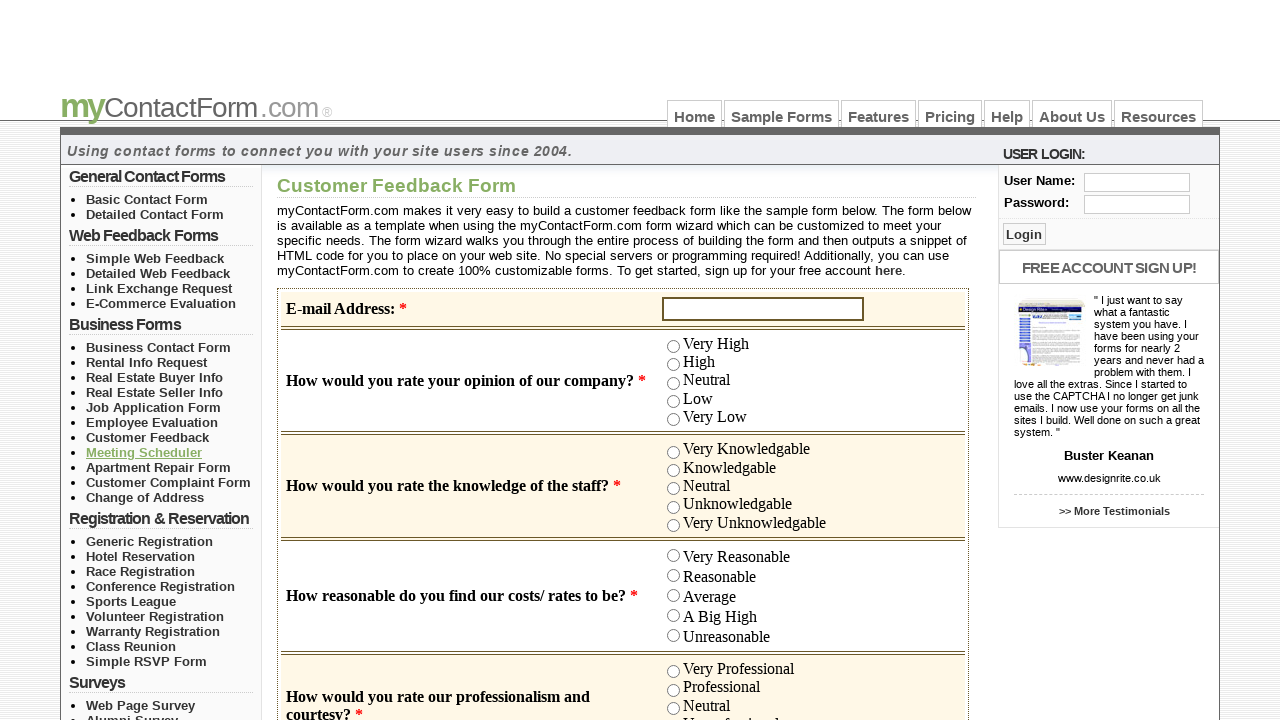

Clicked form link 14/31 at (144, 452) on div#left_col_wrapper ul li a >> nth=13
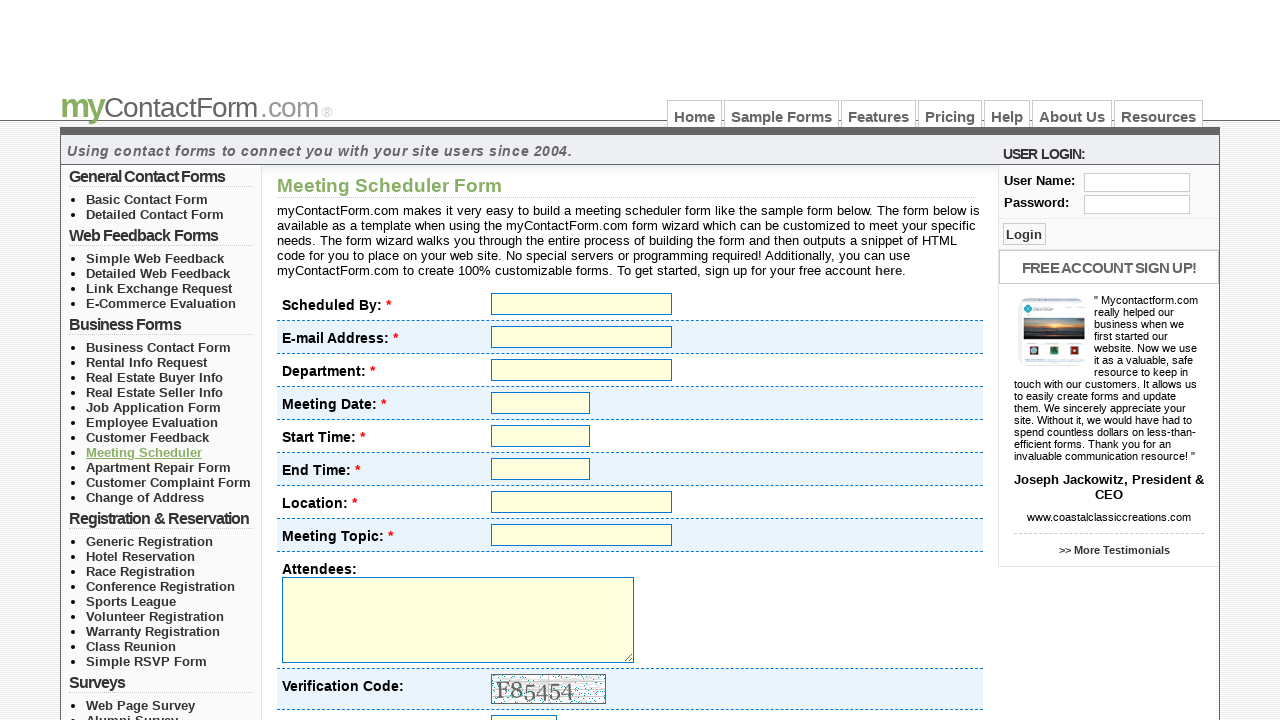

Page navigation completed for form link 14/31
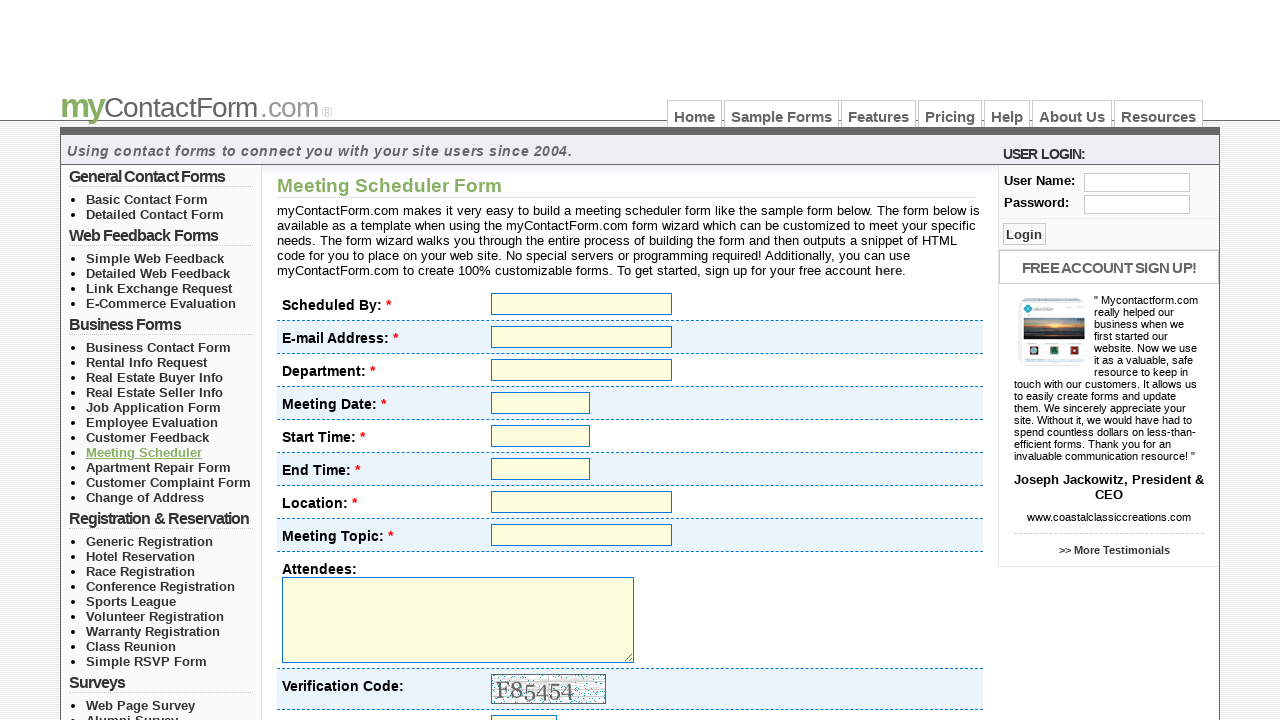

Hovered over form link 15/31 at (158, 467) on div#left_col_wrapper ul li a >> nth=14
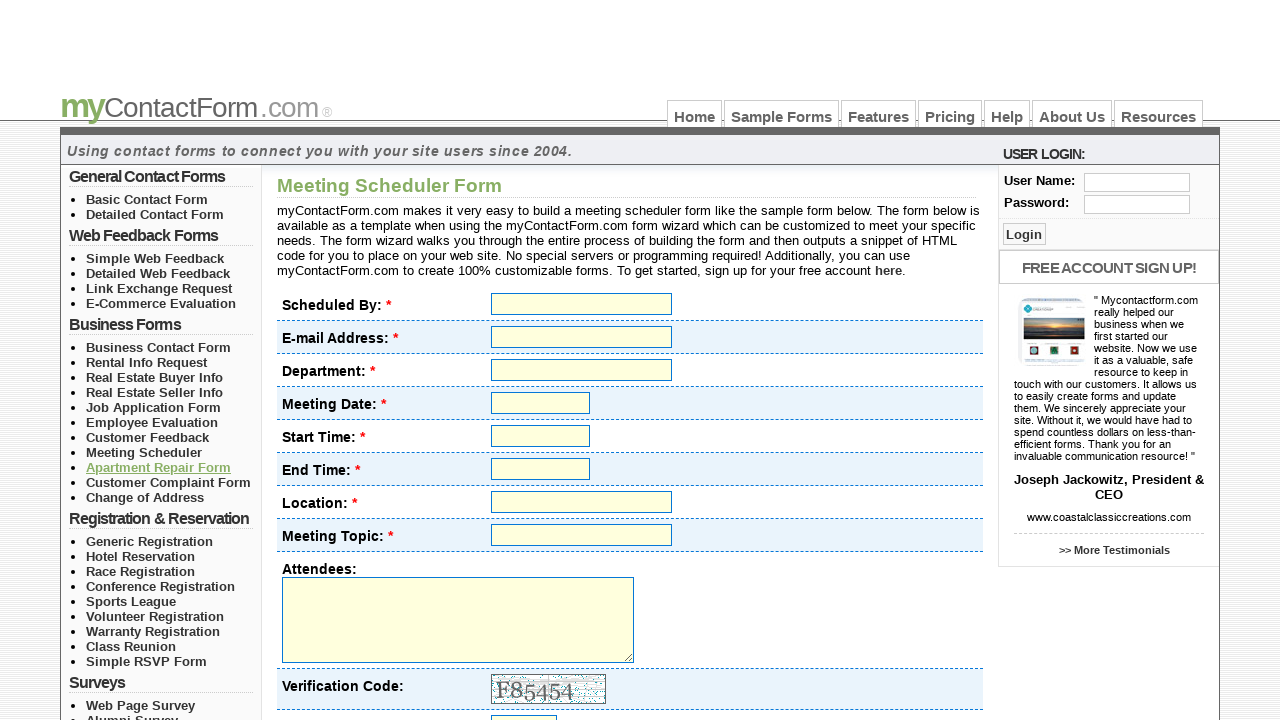

Clicked form link 15/31 at (158, 467) on div#left_col_wrapper ul li a >> nth=14
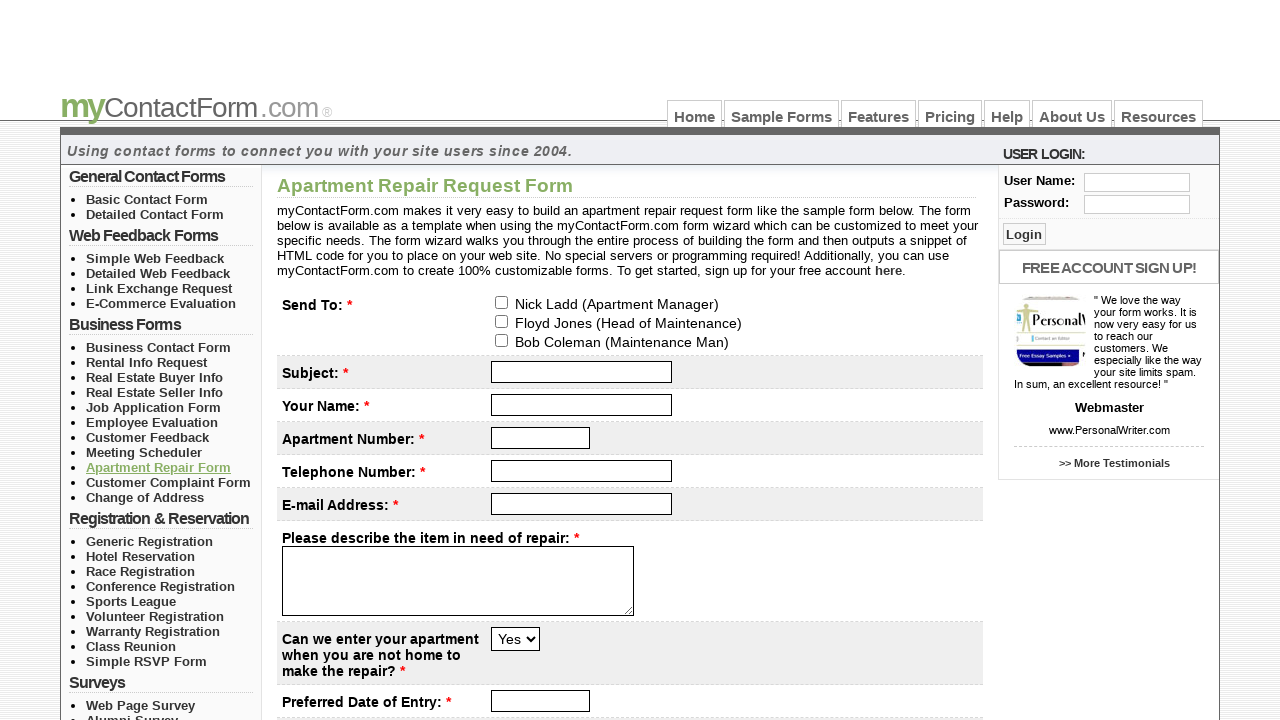

Page navigation completed for form link 15/31
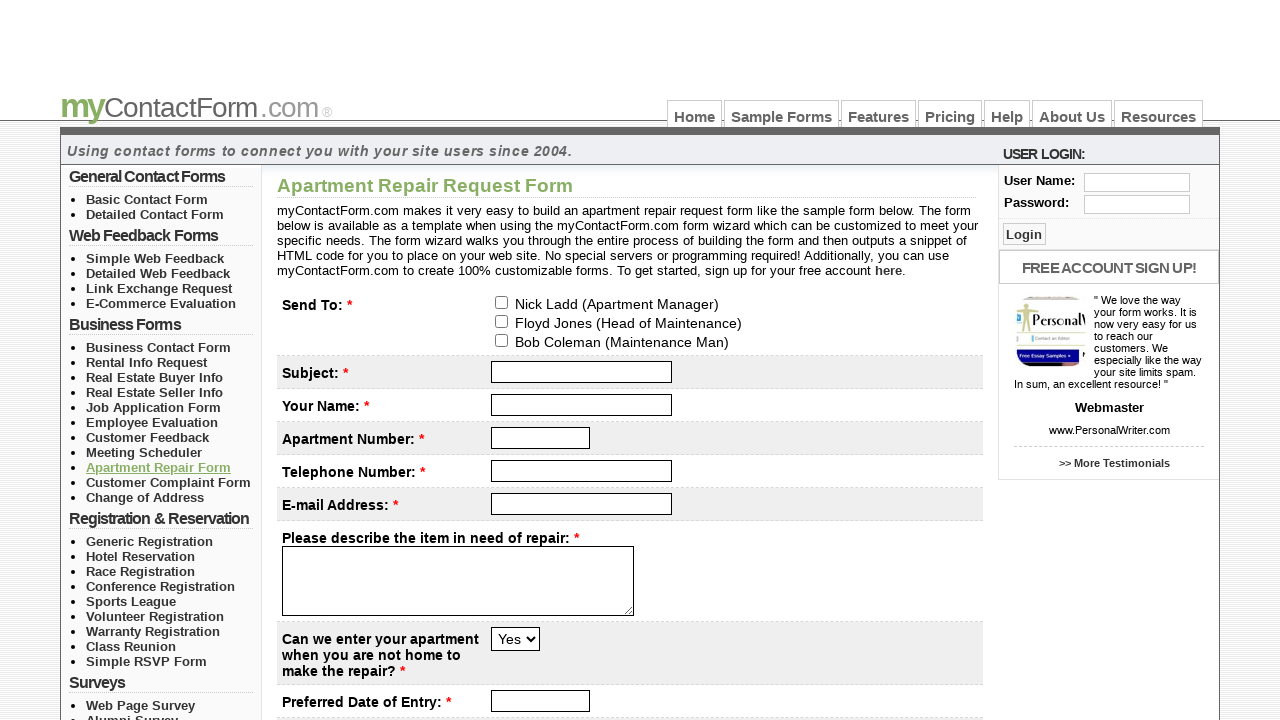

Hovered over form link 16/31 at (168, 482) on div#left_col_wrapper ul li a >> nth=15
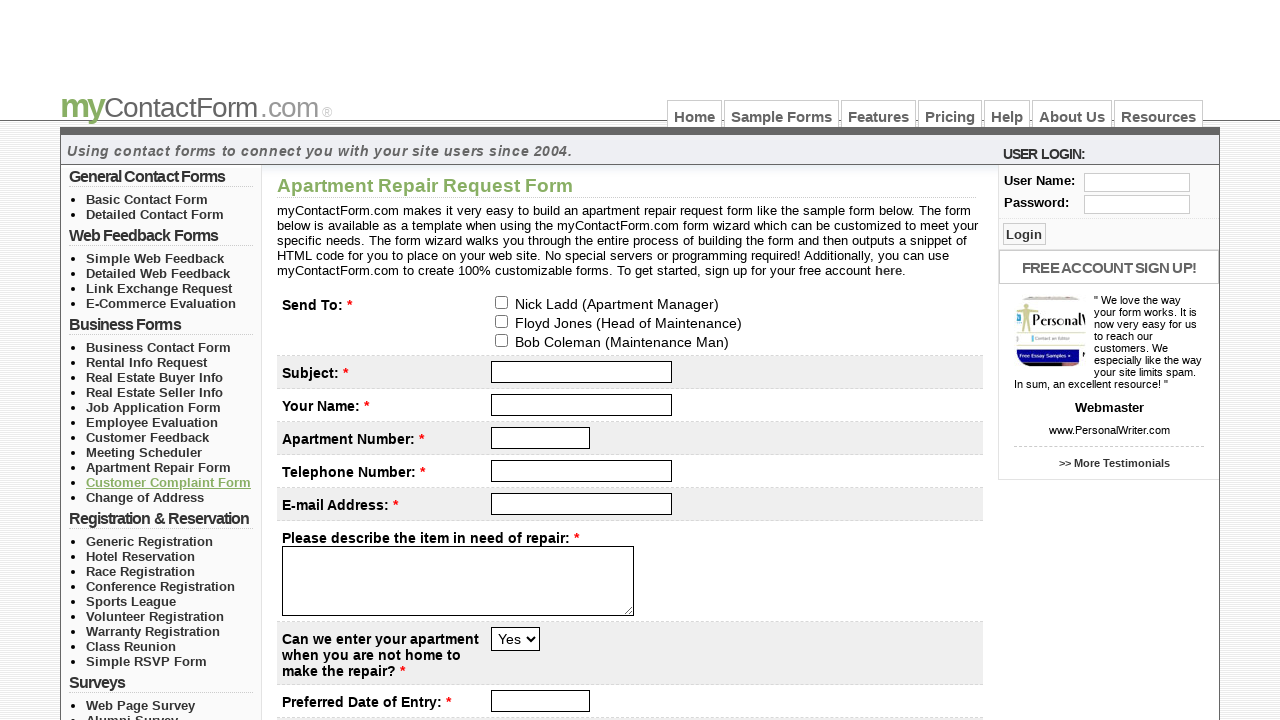

Clicked form link 16/31 at (168, 482) on div#left_col_wrapper ul li a >> nth=15
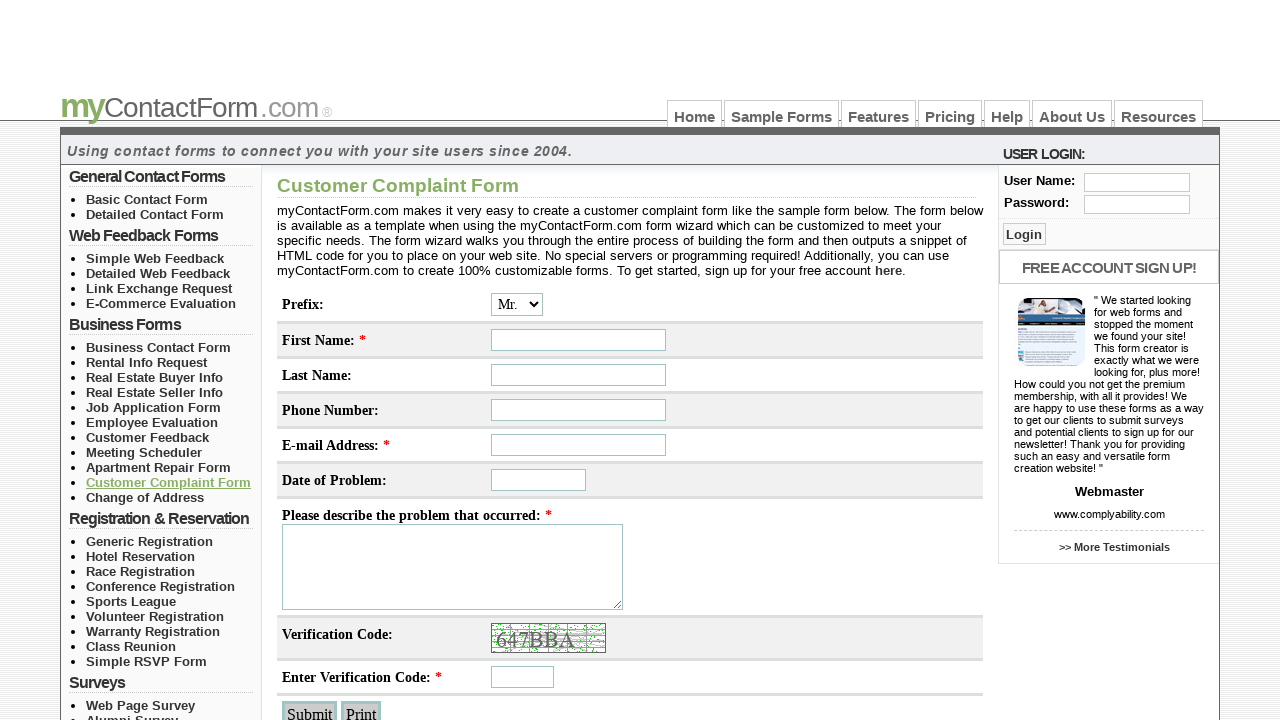

Page navigation completed for form link 16/31
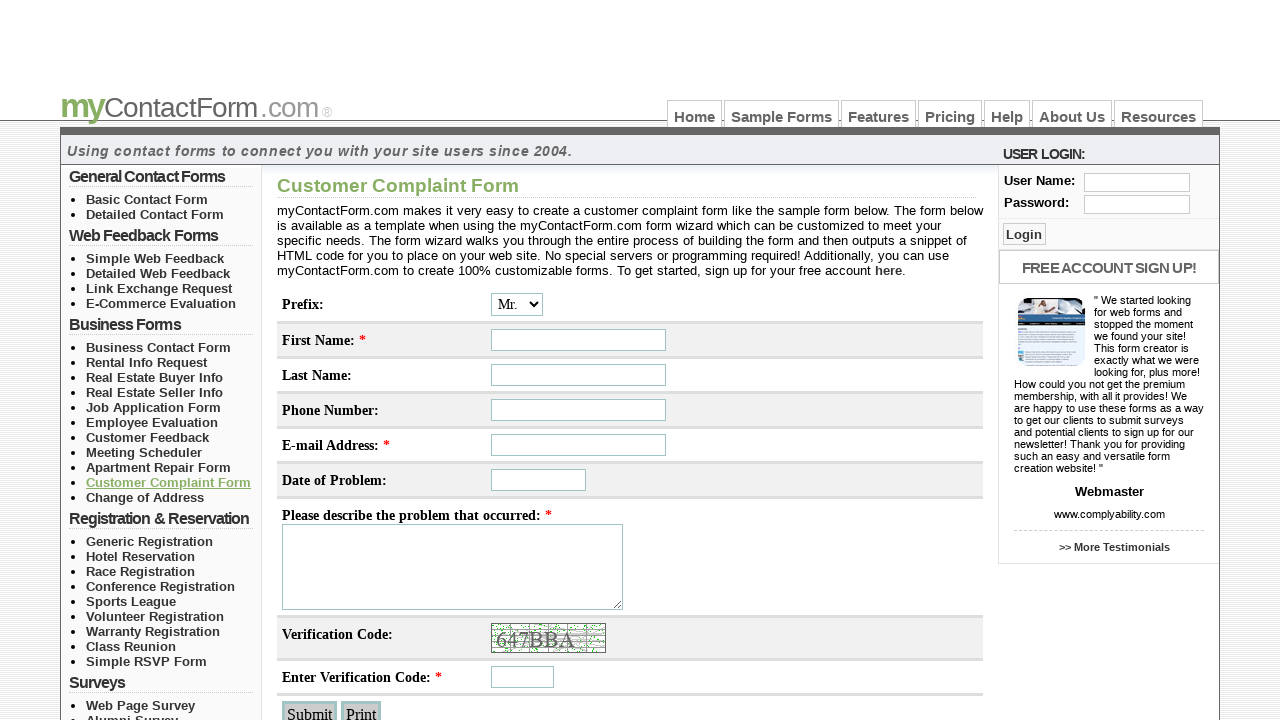

Hovered over form link 17/31 at (145, 497) on div#left_col_wrapper ul li a >> nth=16
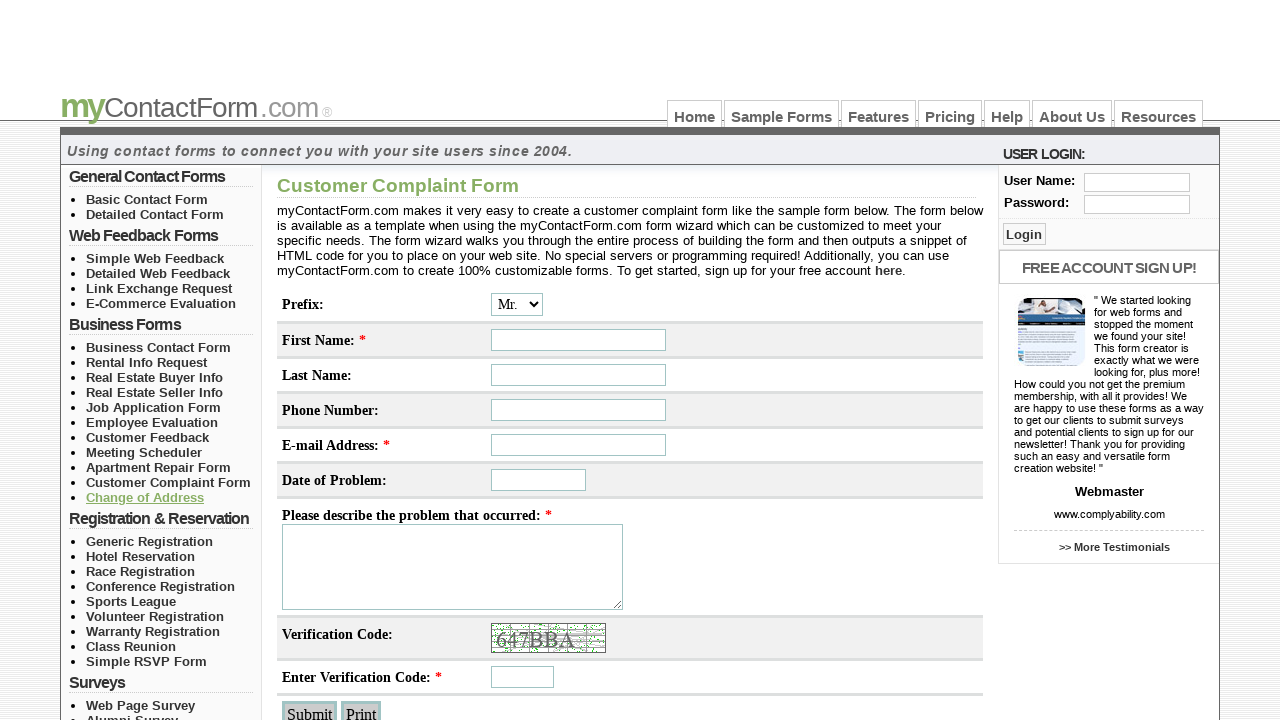

Clicked form link 17/31 at (145, 497) on div#left_col_wrapper ul li a >> nth=16
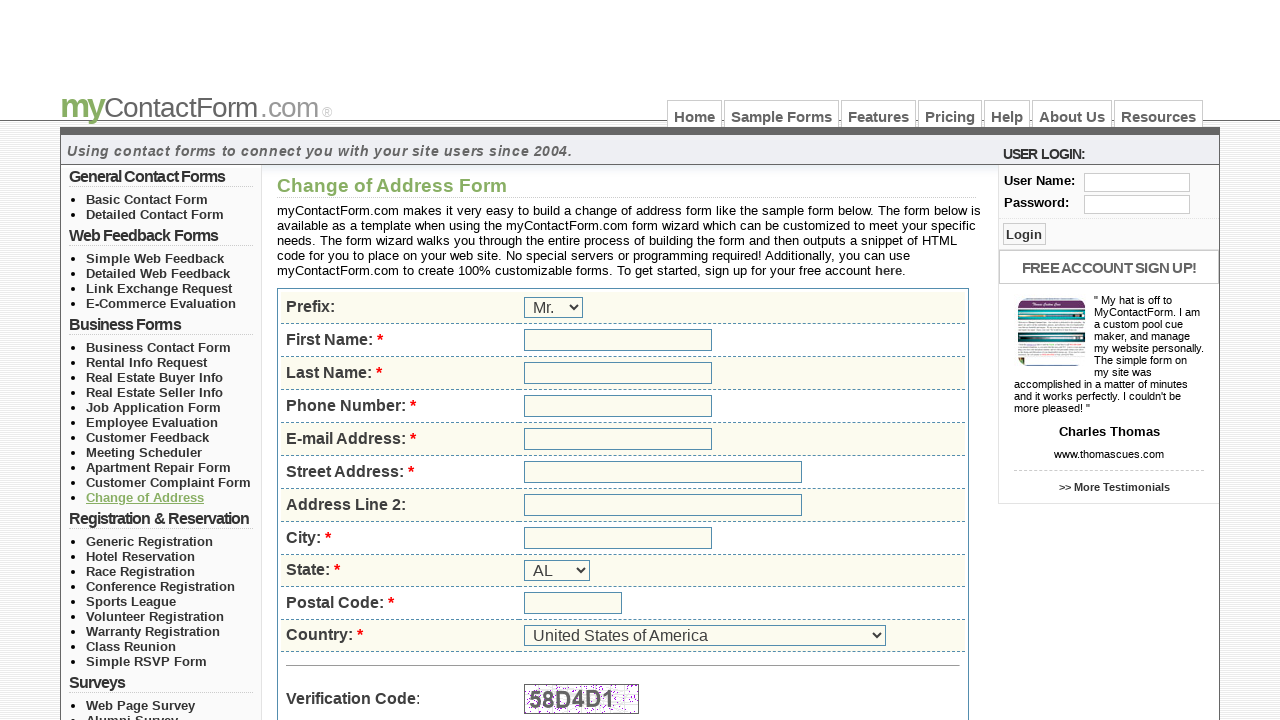

Page navigation completed for form link 17/31
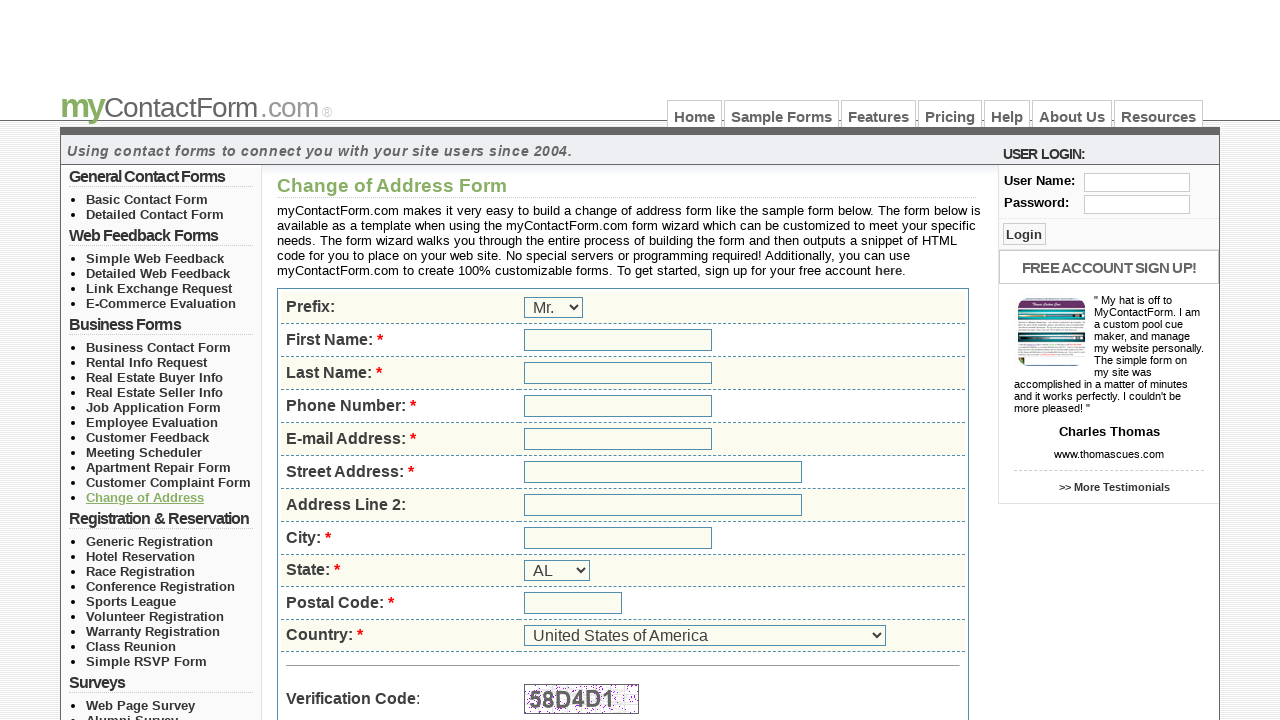

Hovered over form link 18/31 at (150, 541) on div#left_col_wrapper ul li a >> nth=17
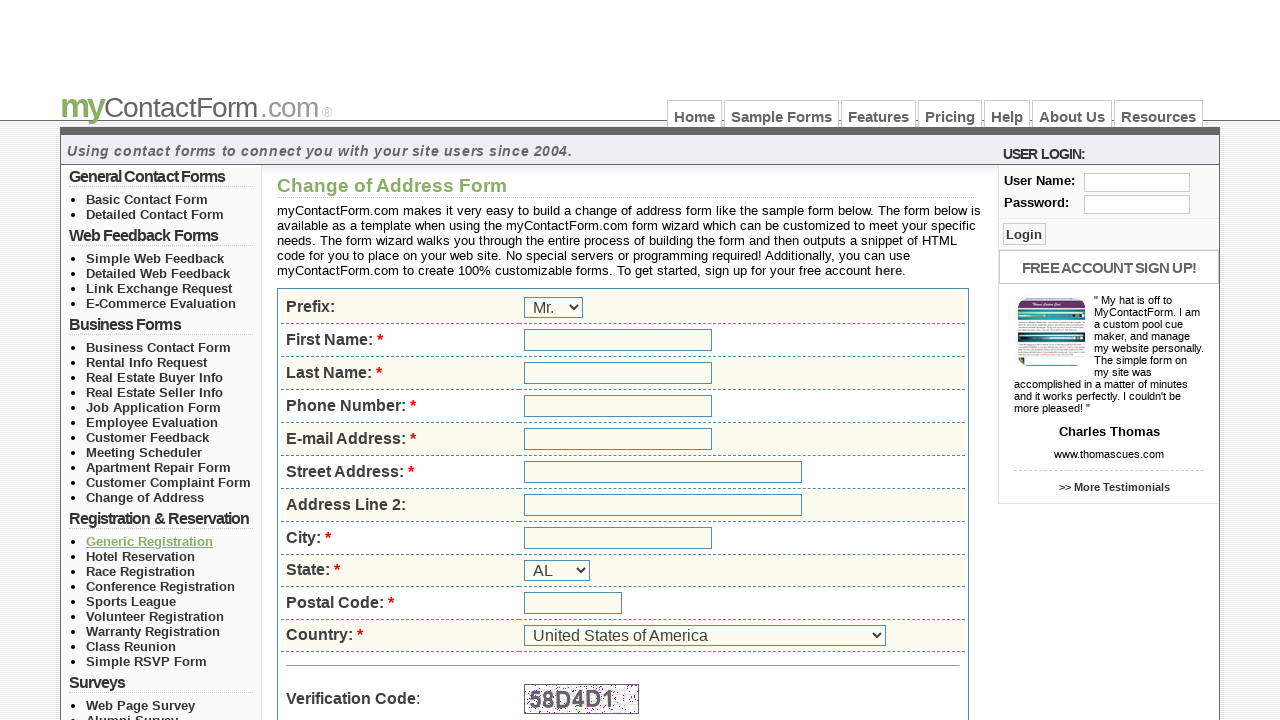

Clicked form link 18/31 at (150, 541) on div#left_col_wrapper ul li a >> nth=17
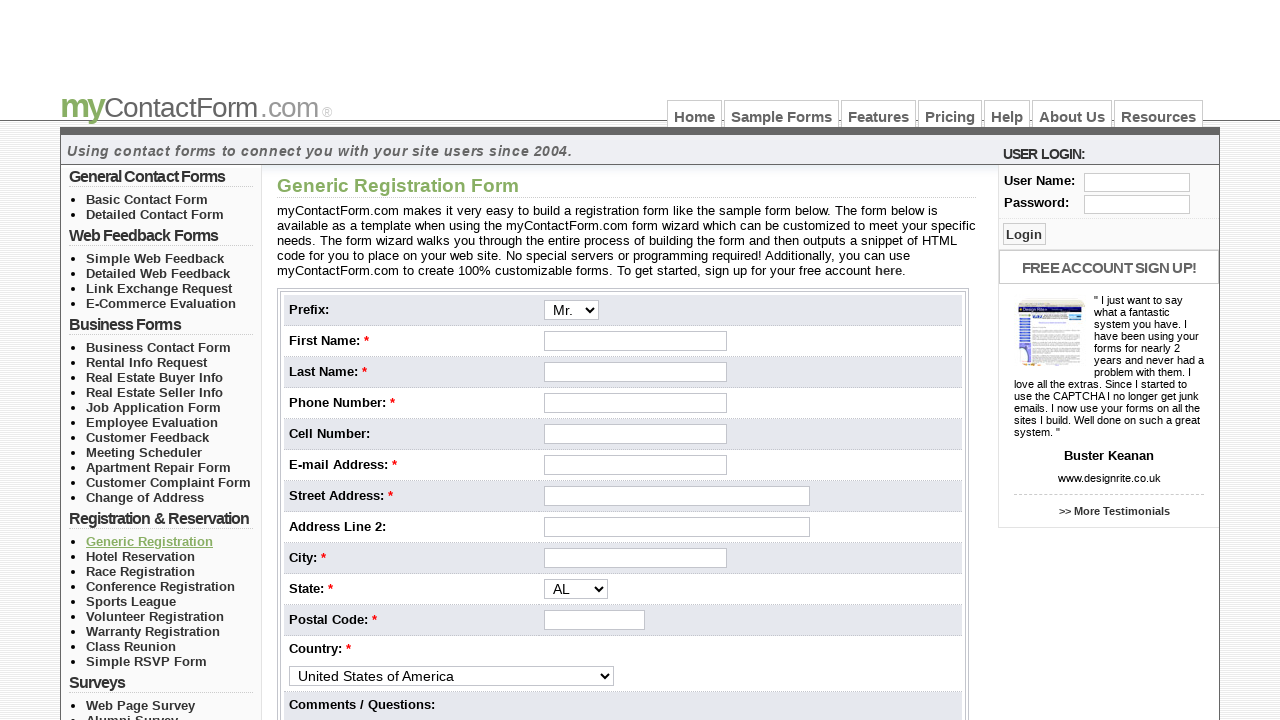

Page navigation completed for form link 18/31
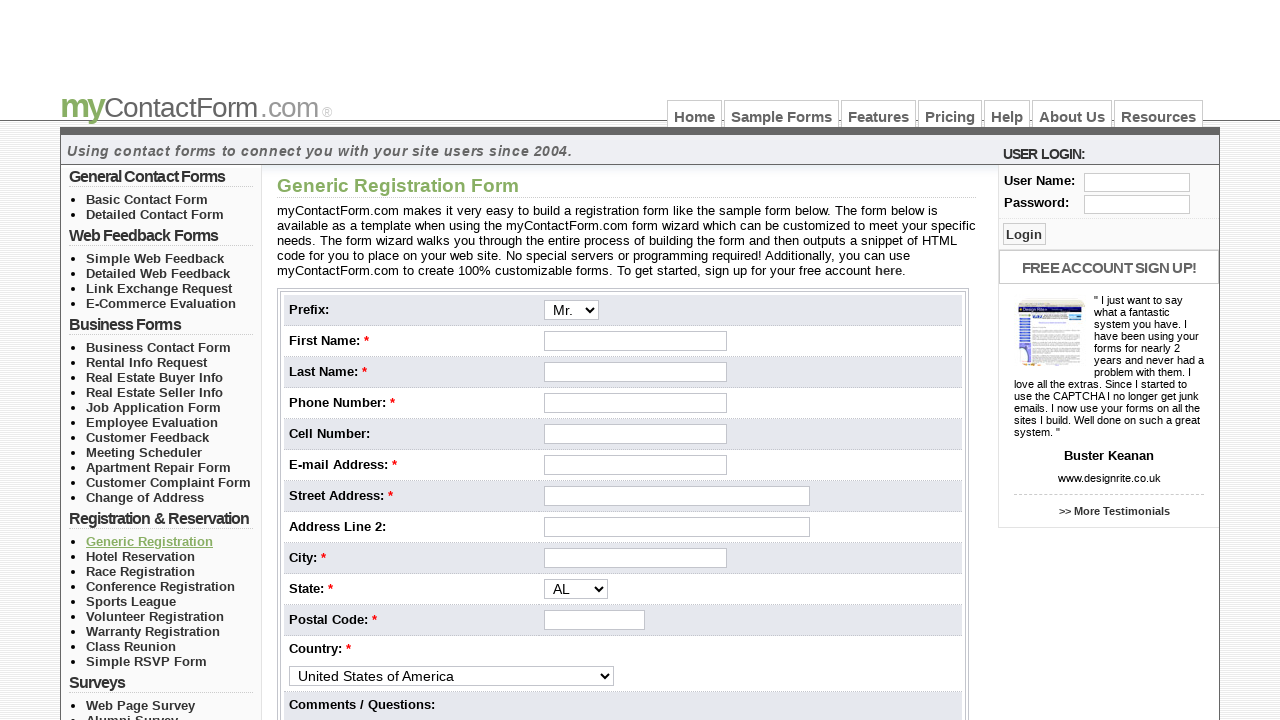

Hovered over form link 19/31 at (140, 556) on div#left_col_wrapper ul li a >> nth=18
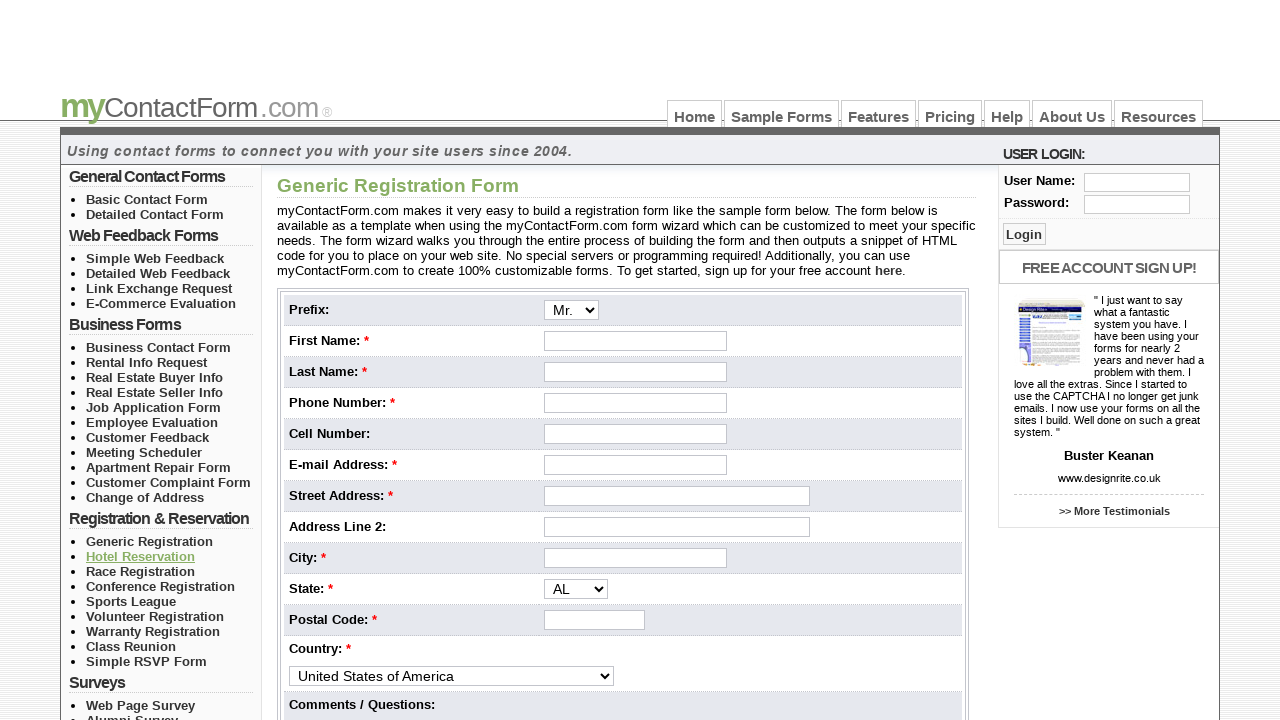

Clicked form link 19/31 at (140, 556) on div#left_col_wrapper ul li a >> nth=18
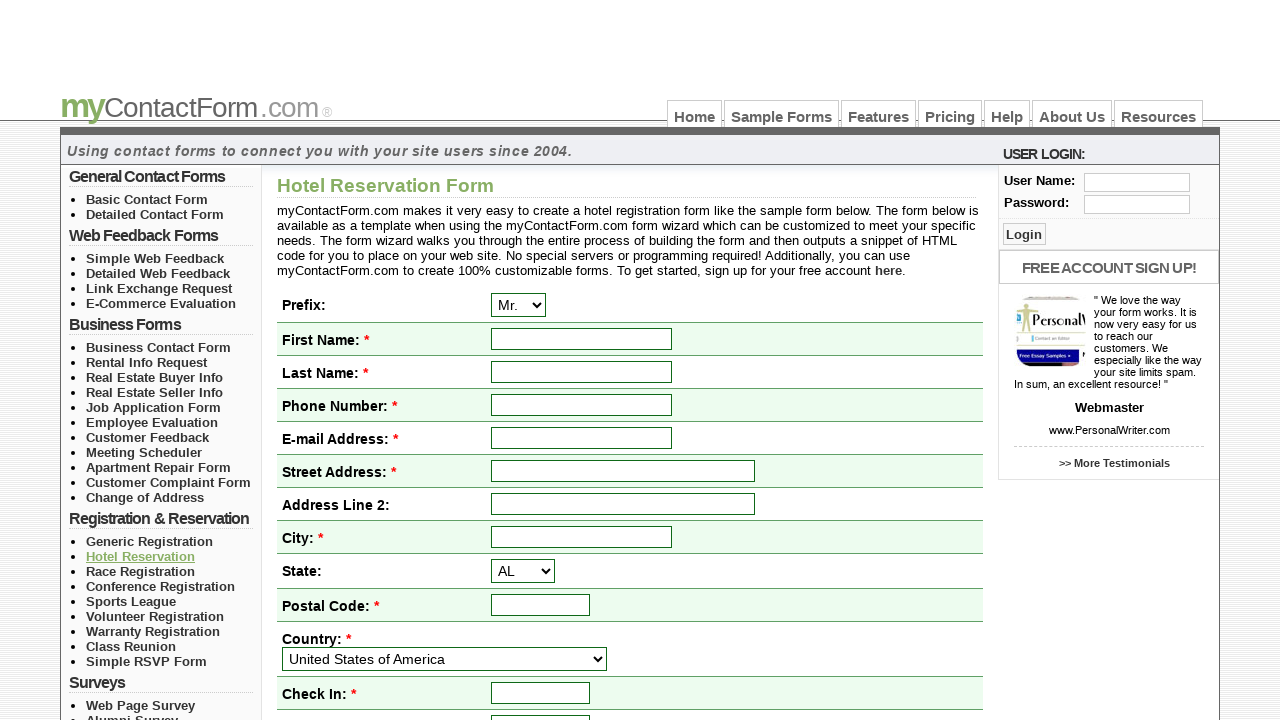

Page navigation completed for form link 19/31
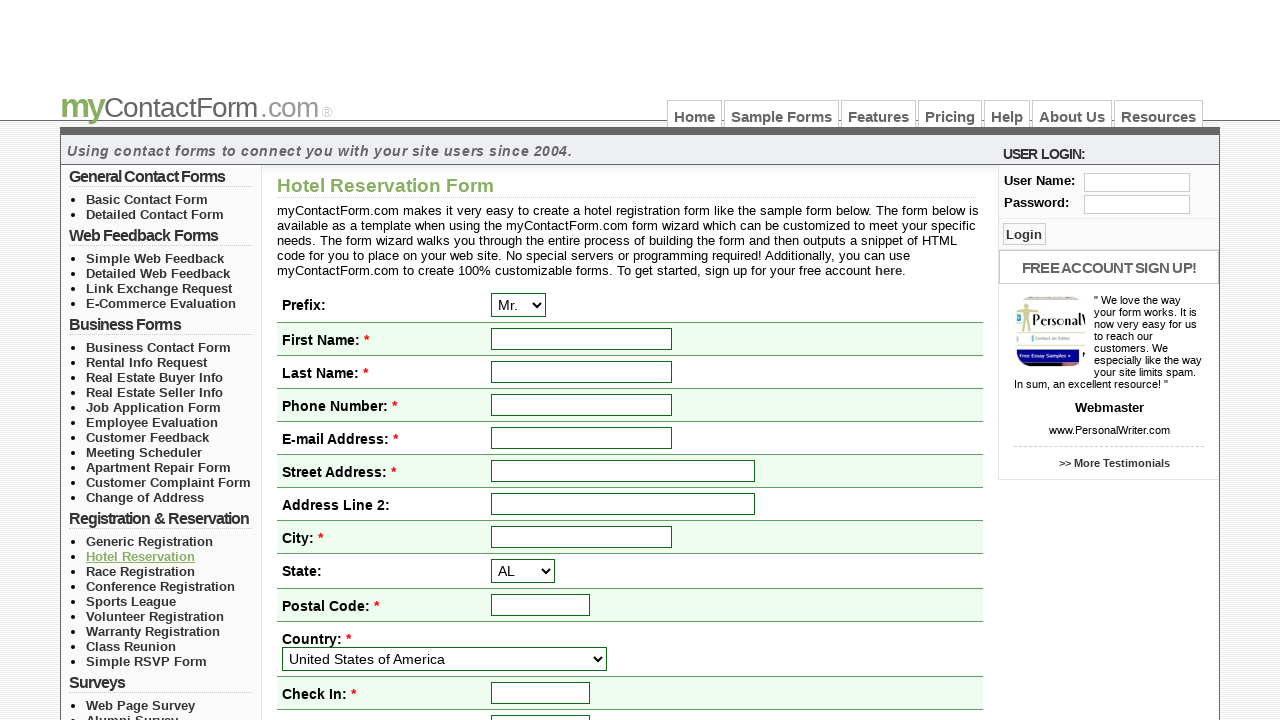

Hovered over form link 20/31 at (140, 571) on div#left_col_wrapper ul li a >> nth=19
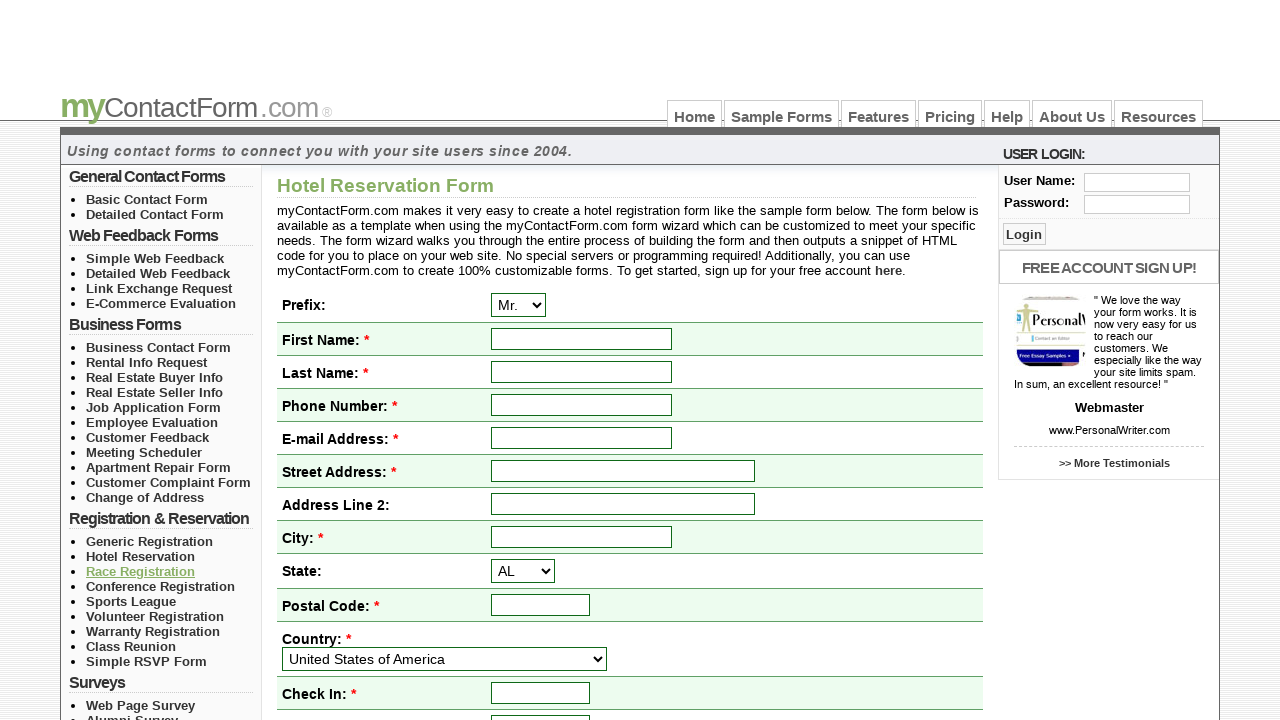

Clicked form link 20/31 at (140, 571) on div#left_col_wrapper ul li a >> nth=19
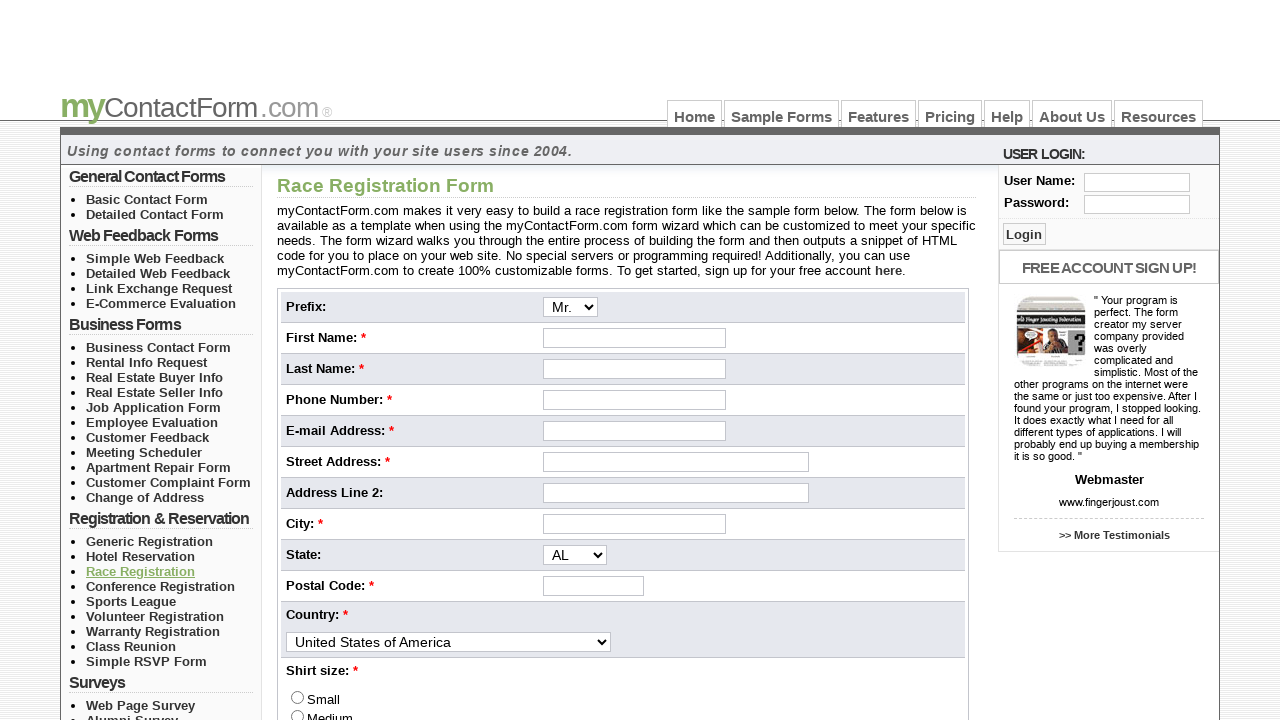

Page navigation completed for form link 20/31
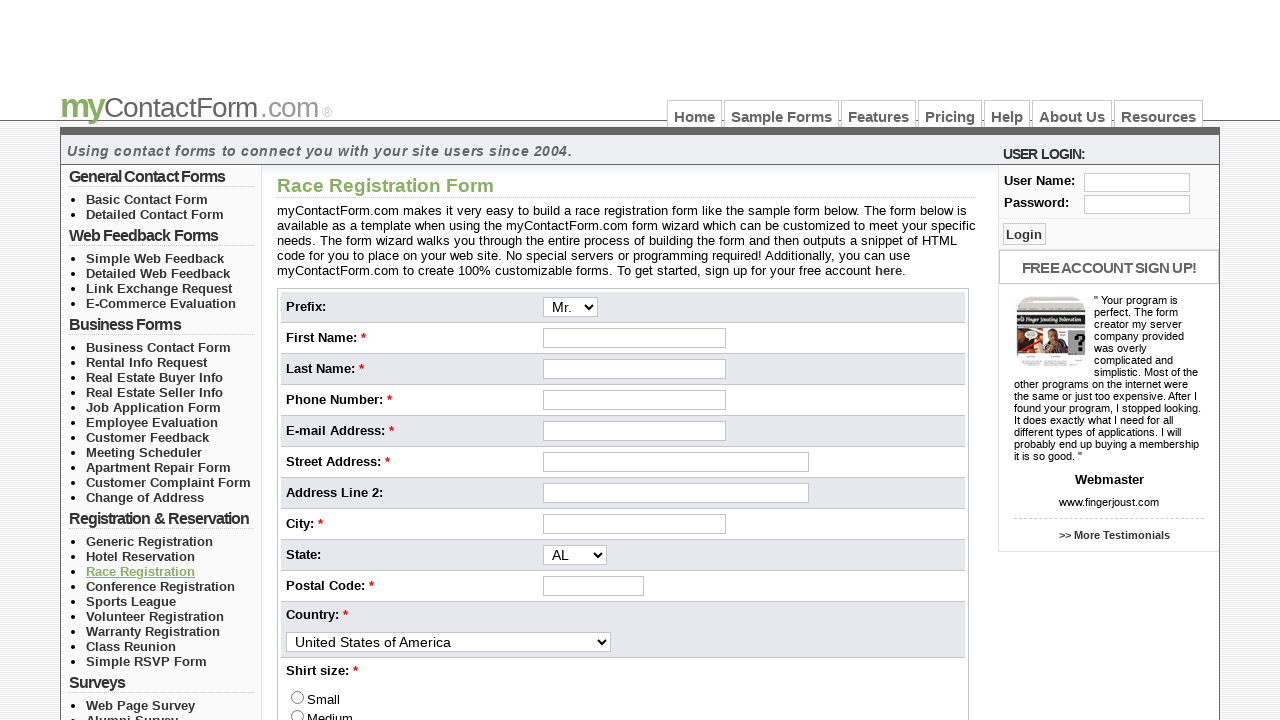

Hovered over form link 21/31 at (160, 586) on div#left_col_wrapper ul li a >> nth=20
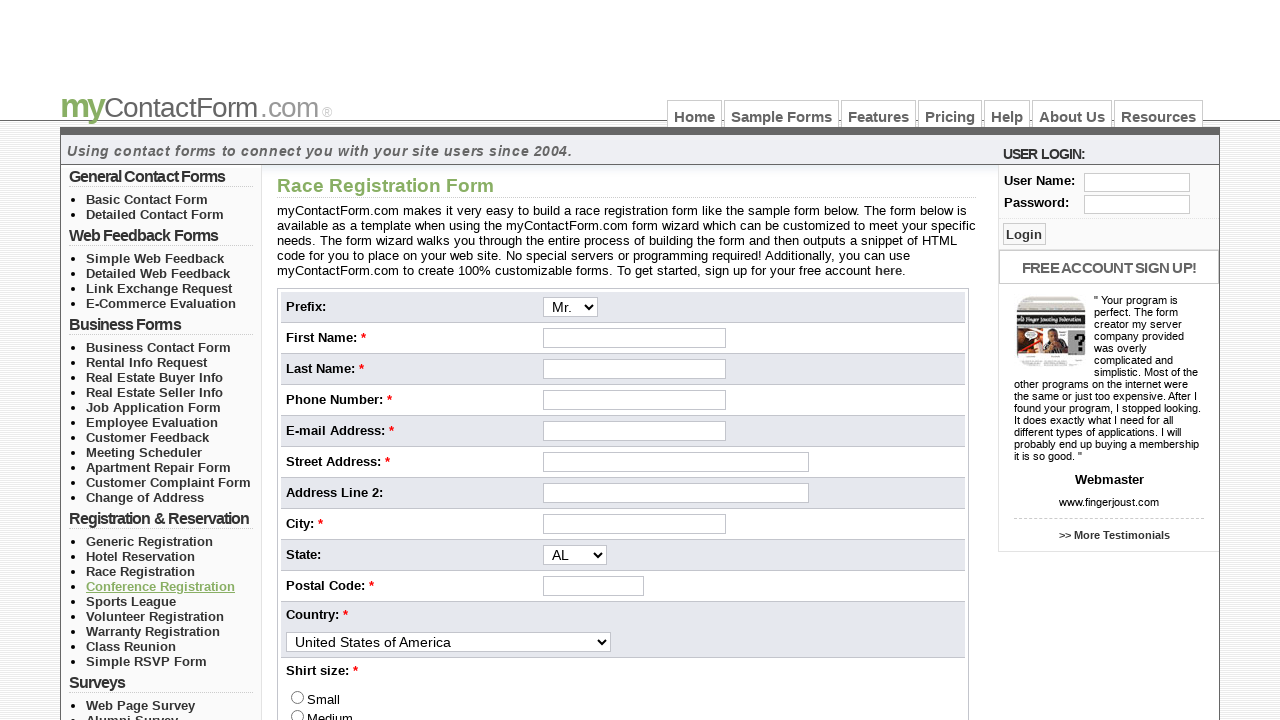

Clicked form link 21/31 at (160, 586) on div#left_col_wrapper ul li a >> nth=20
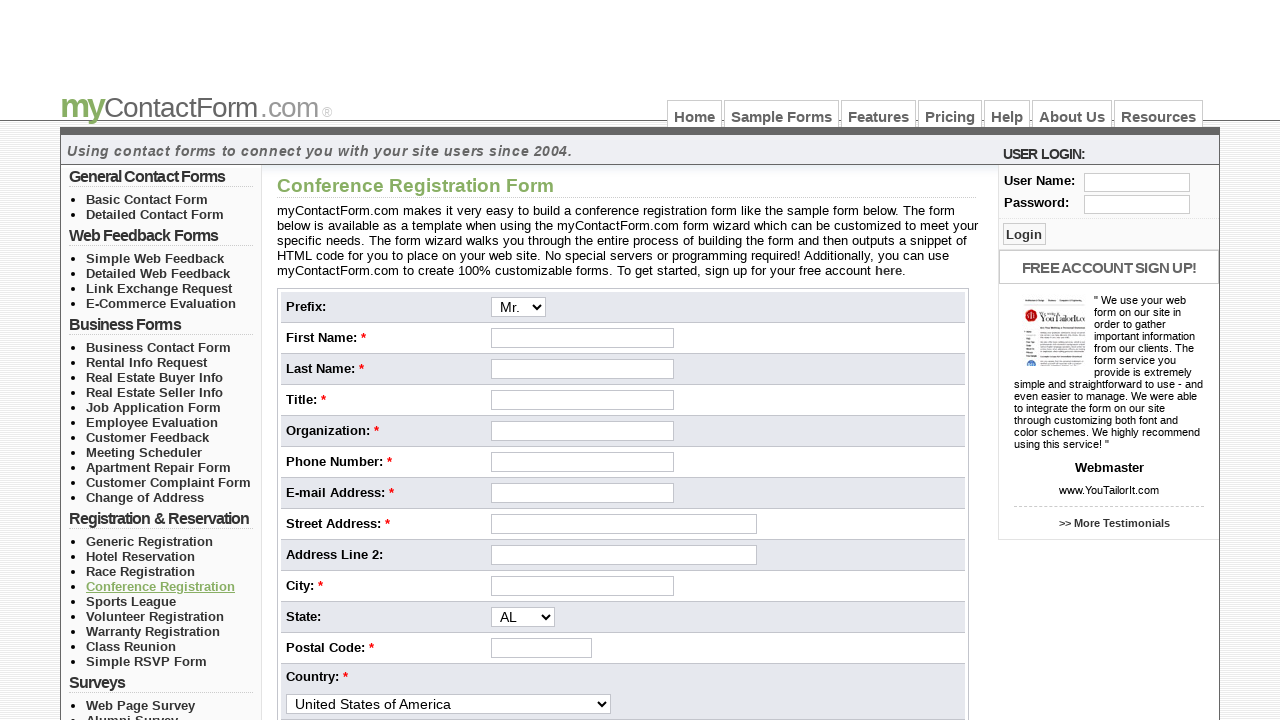

Page navigation completed for form link 21/31
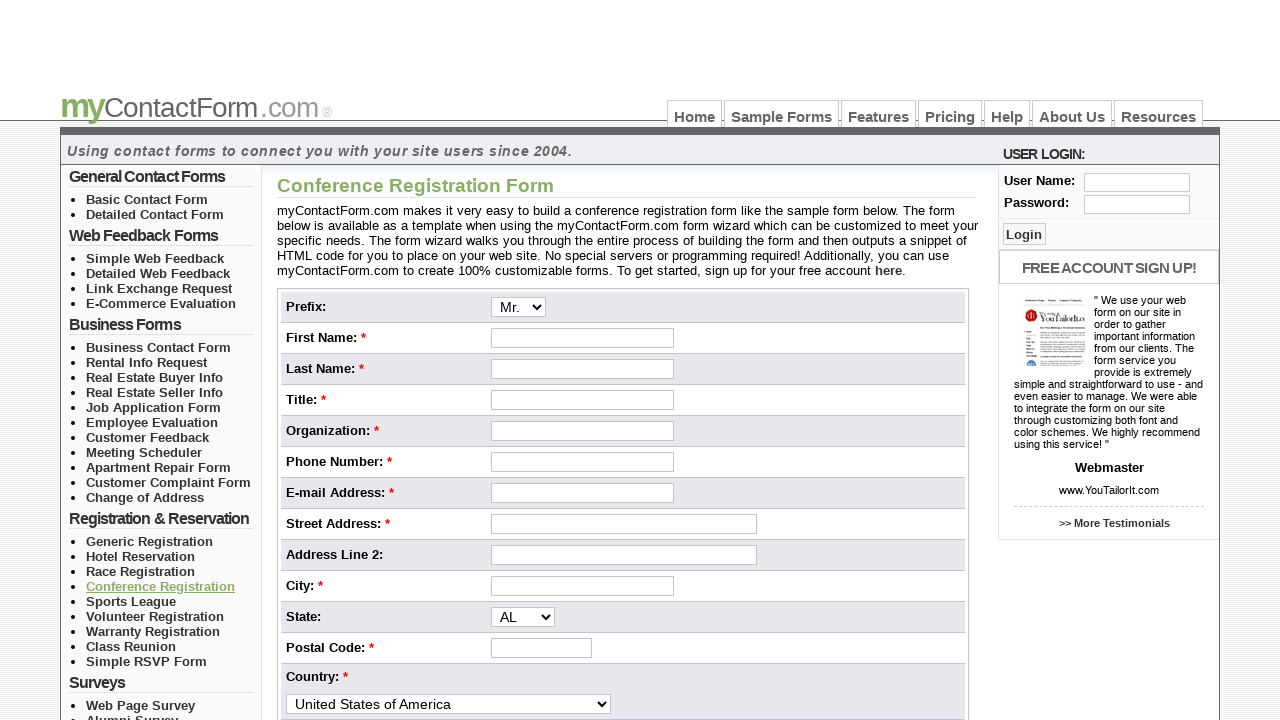

Hovered over form link 22/31 at (131, 601) on div#left_col_wrapper ul li a >> nth=21
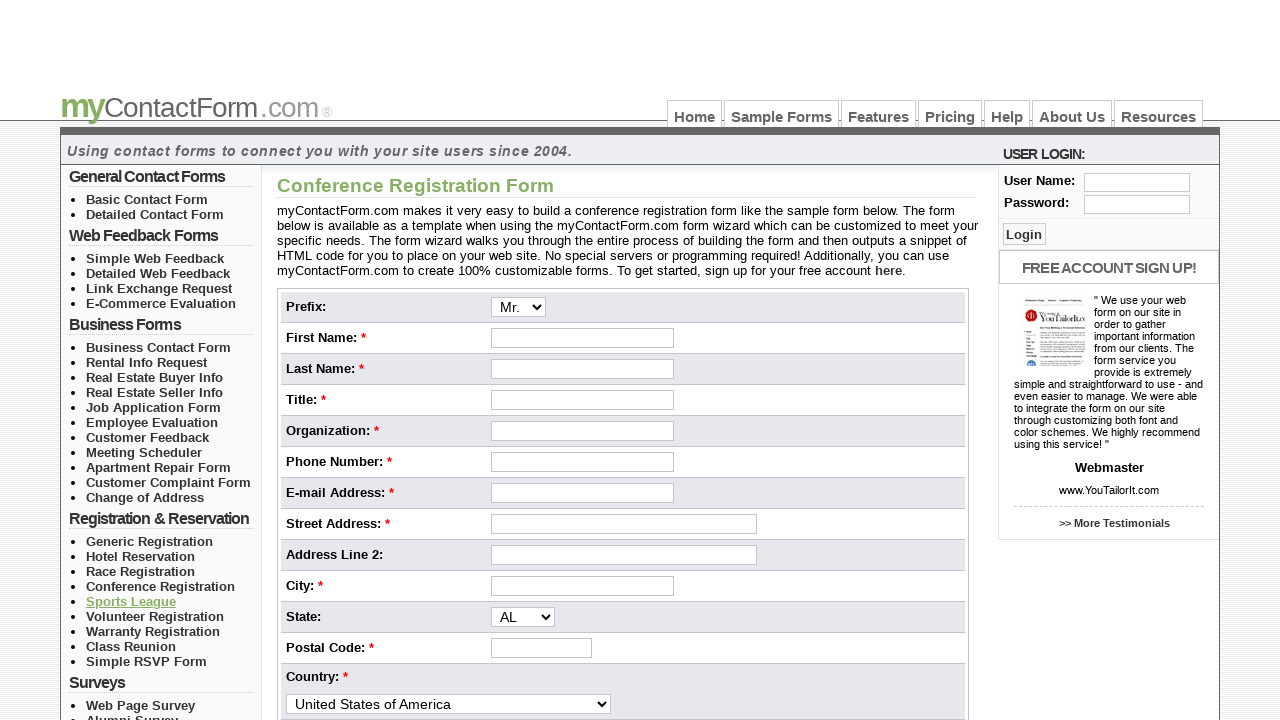

Clicked form link 22/31 at (131, 601) on div#left_col_wrapper ul li a >> nth=21
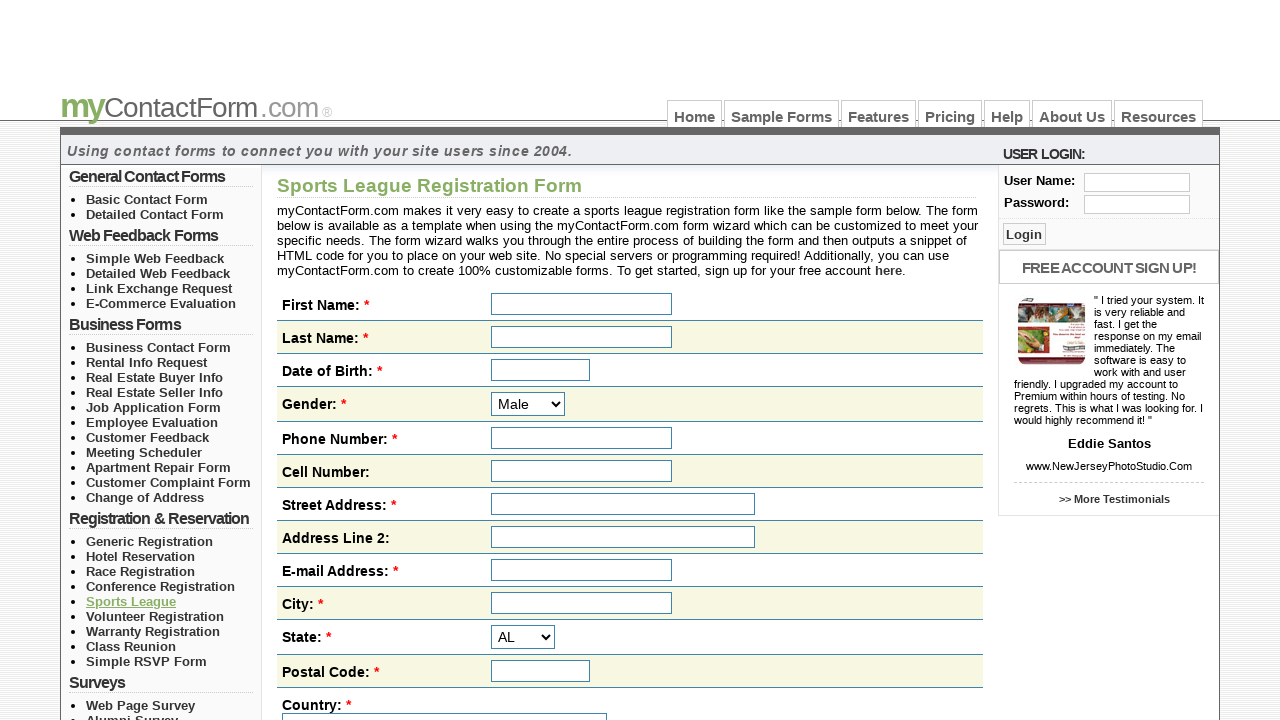

Page navigation completed for form link 22/31
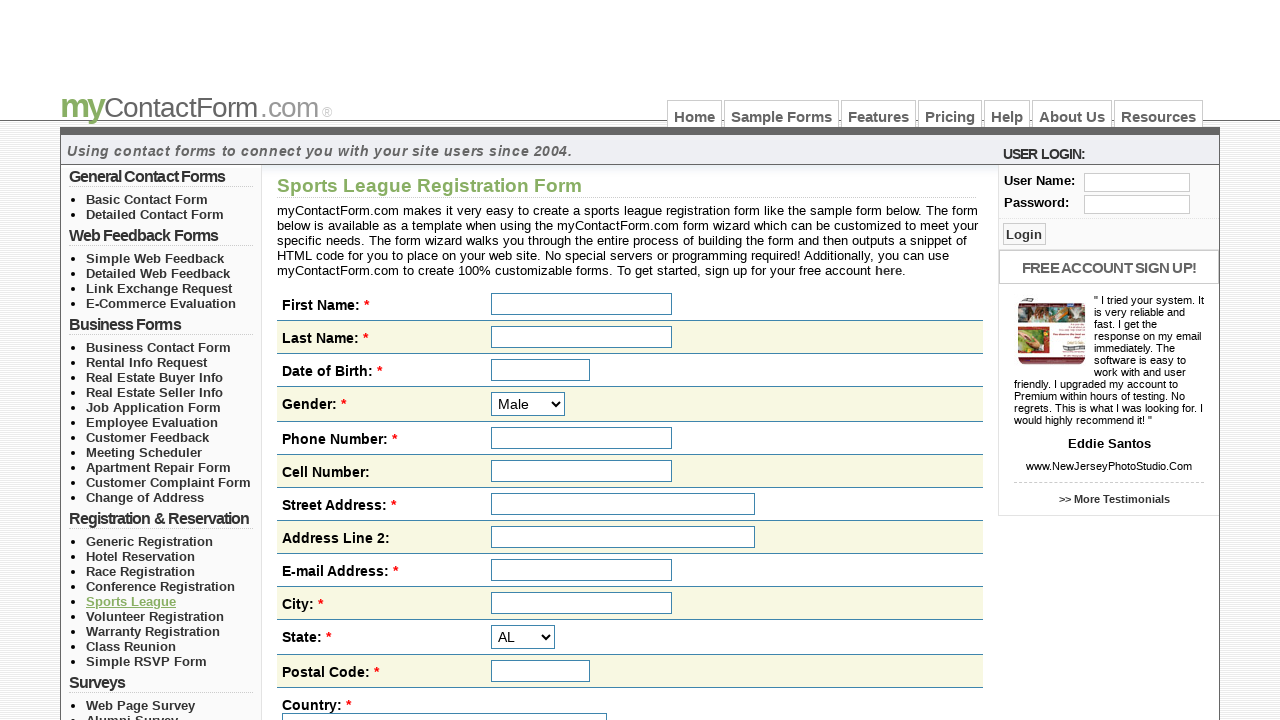

Hovered over form link 23/31 at (155, 616) on div#left_col_wrapper ul li a >> nth=22
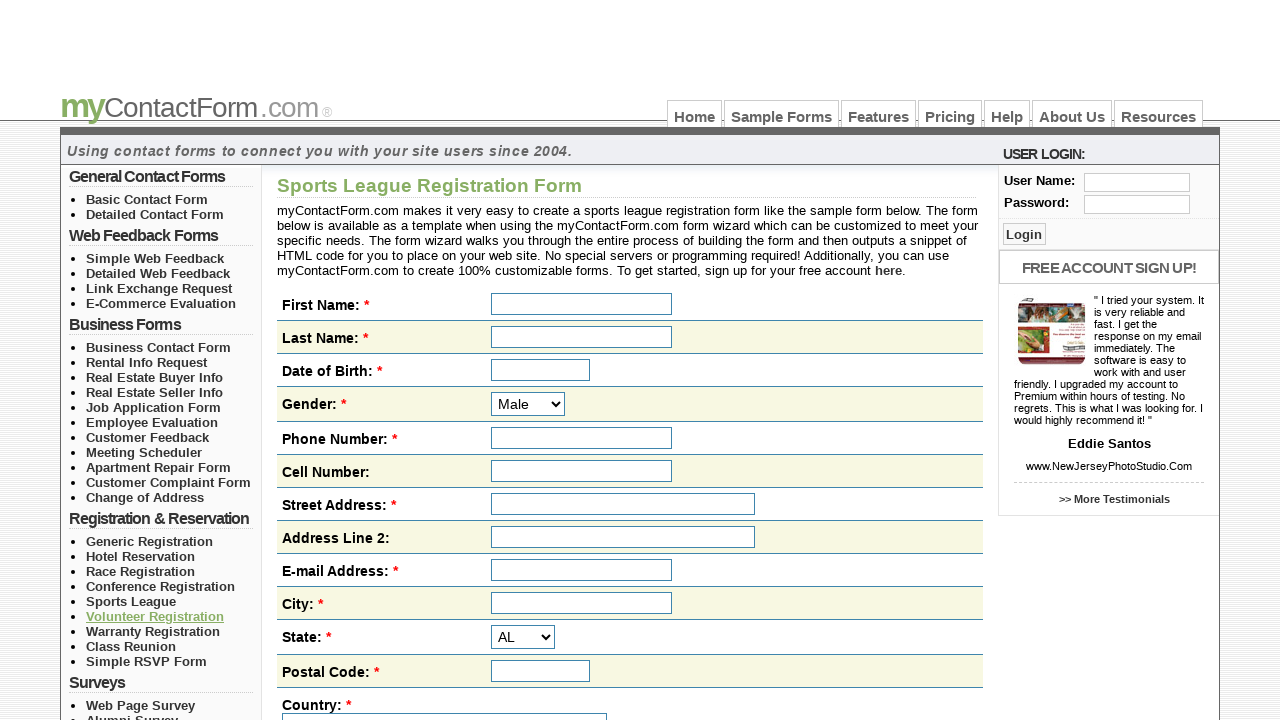

Clicked form link 23/31 at (155, 616) on div#left_col_wrapper ul li a >> nth=22
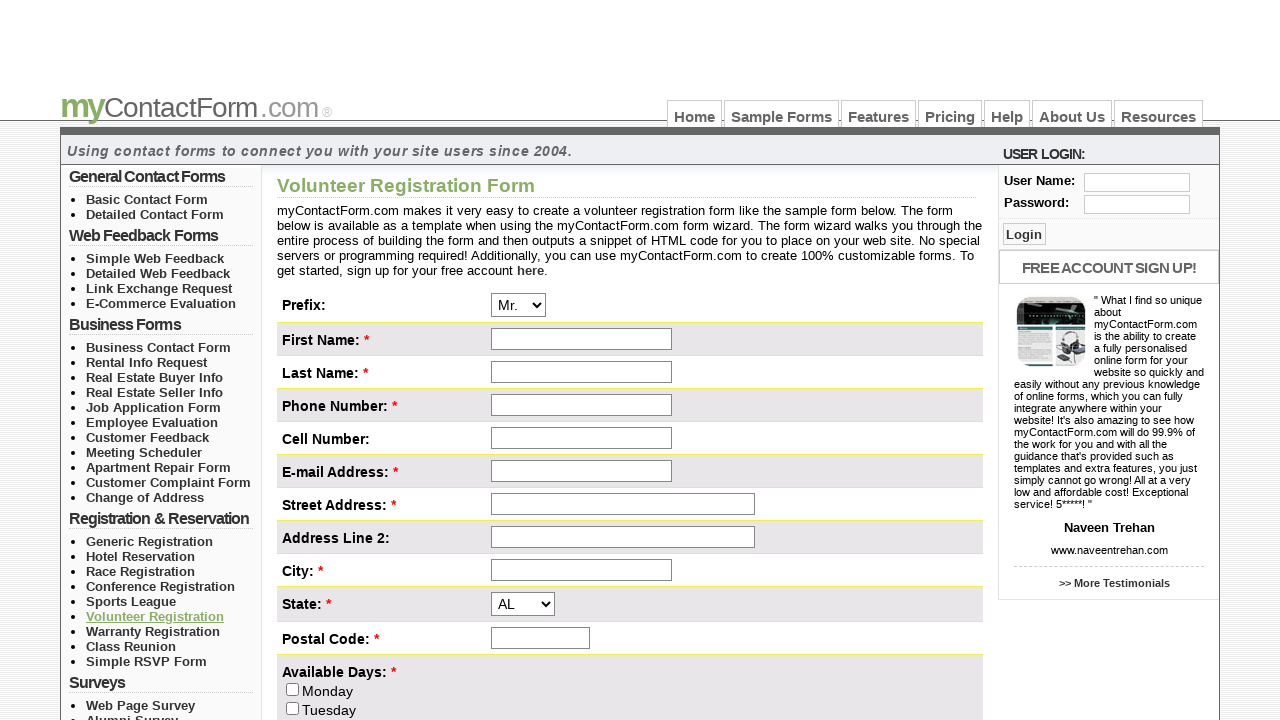

Page navigation completed for form link 23/31
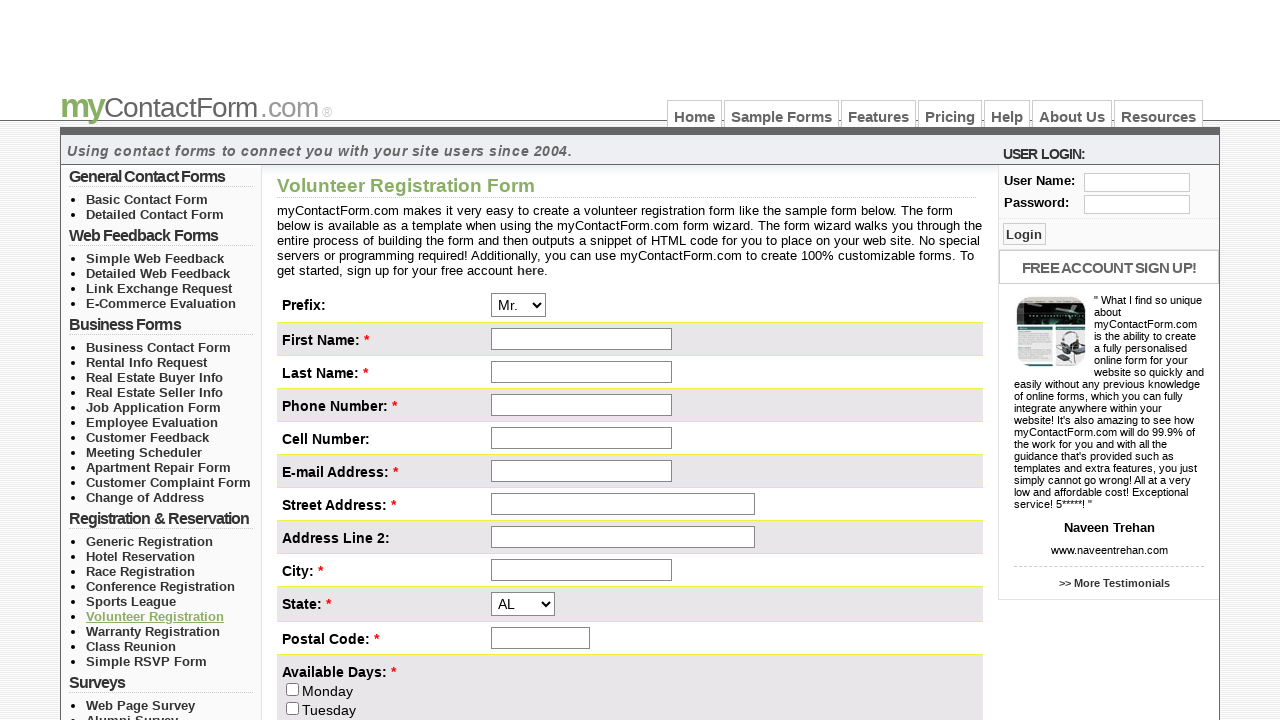

Hovered over form link 24/31 at (153, 631) on div#left_col_wrapper ul li a >> nth=23
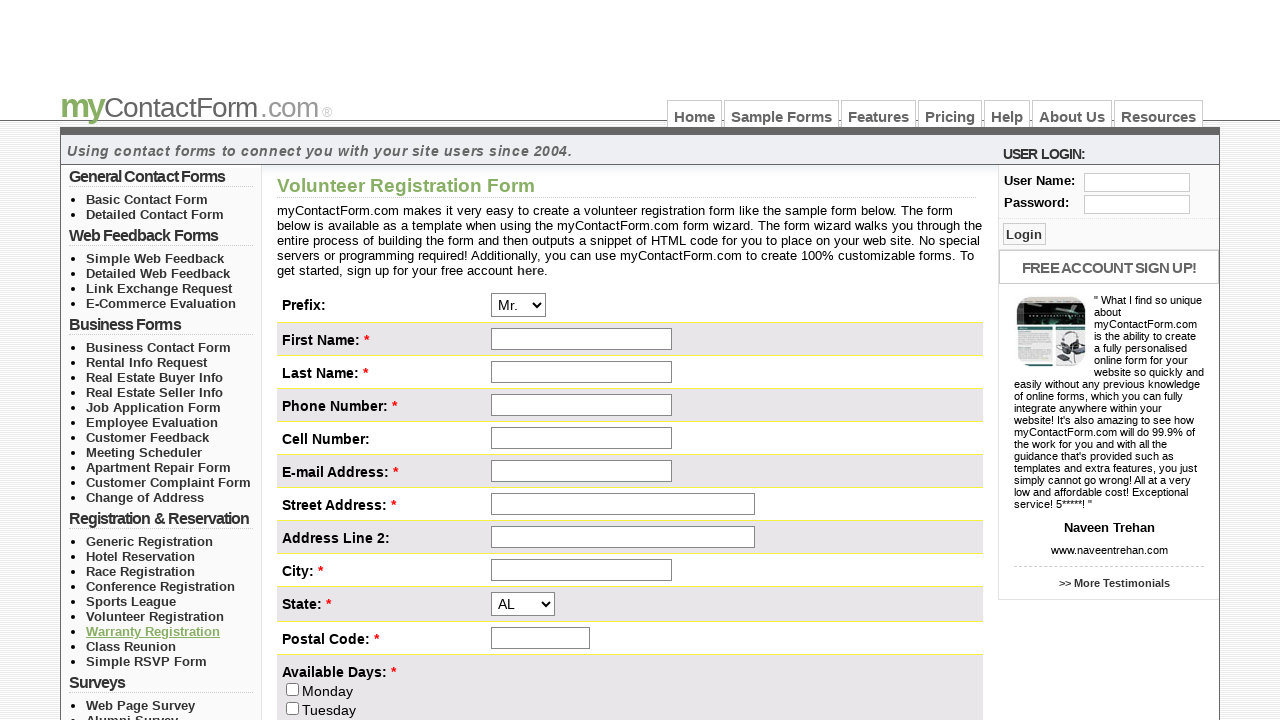

Clicked form link 24/31 at (153, 631) on div#left_col_wrapper ul li a >> nth=23
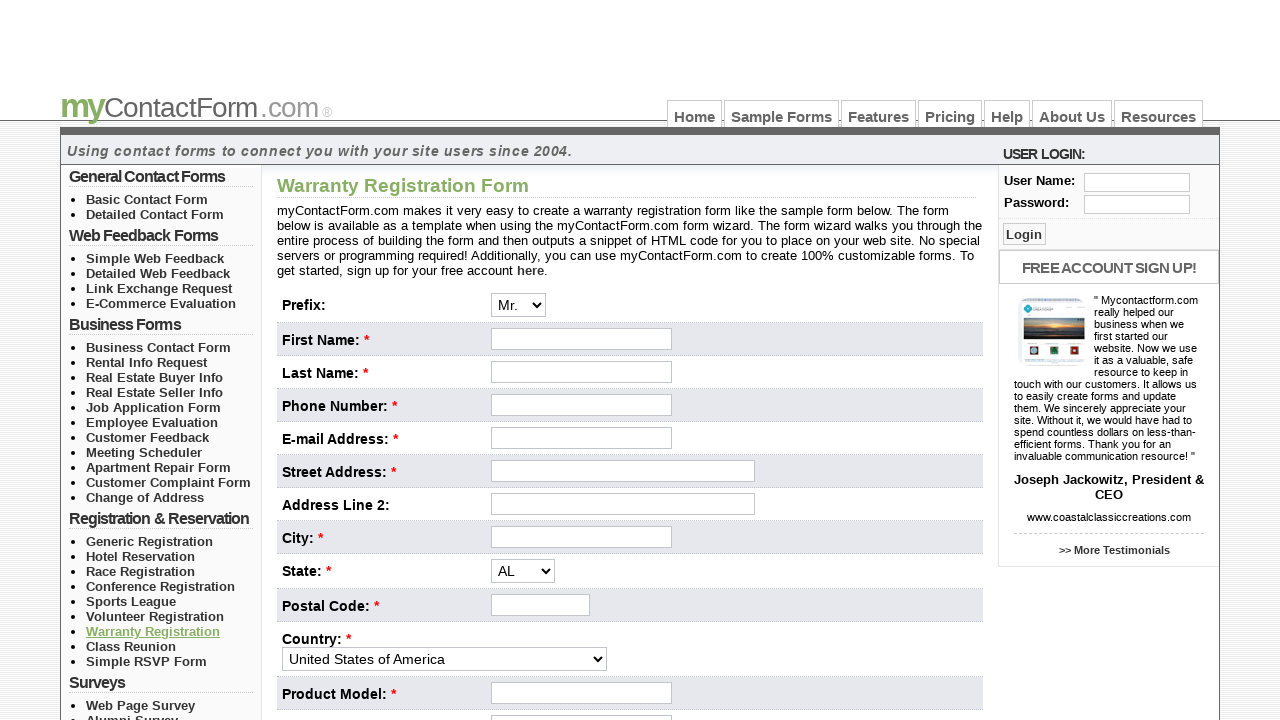

Page navigation completed for form link 24/31
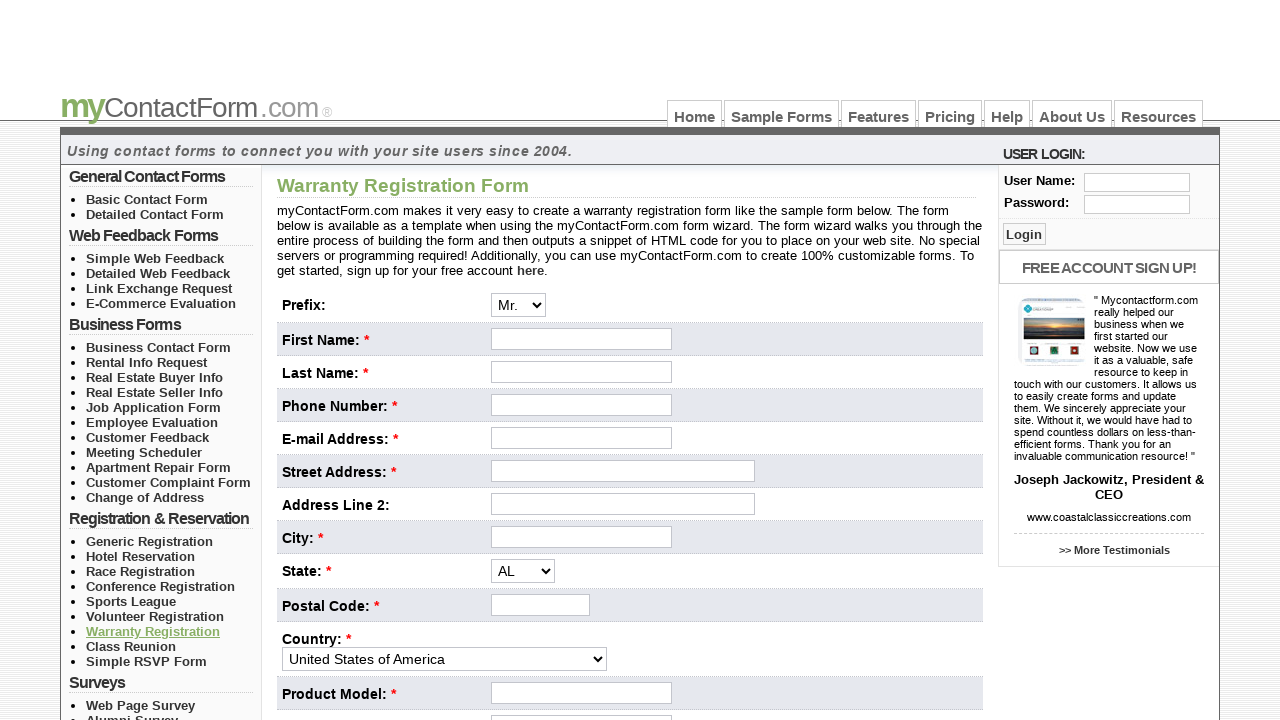

Hovered over form link 25/31 at (131, 646) on div#left_col_wrapper ul li a >> nth=24
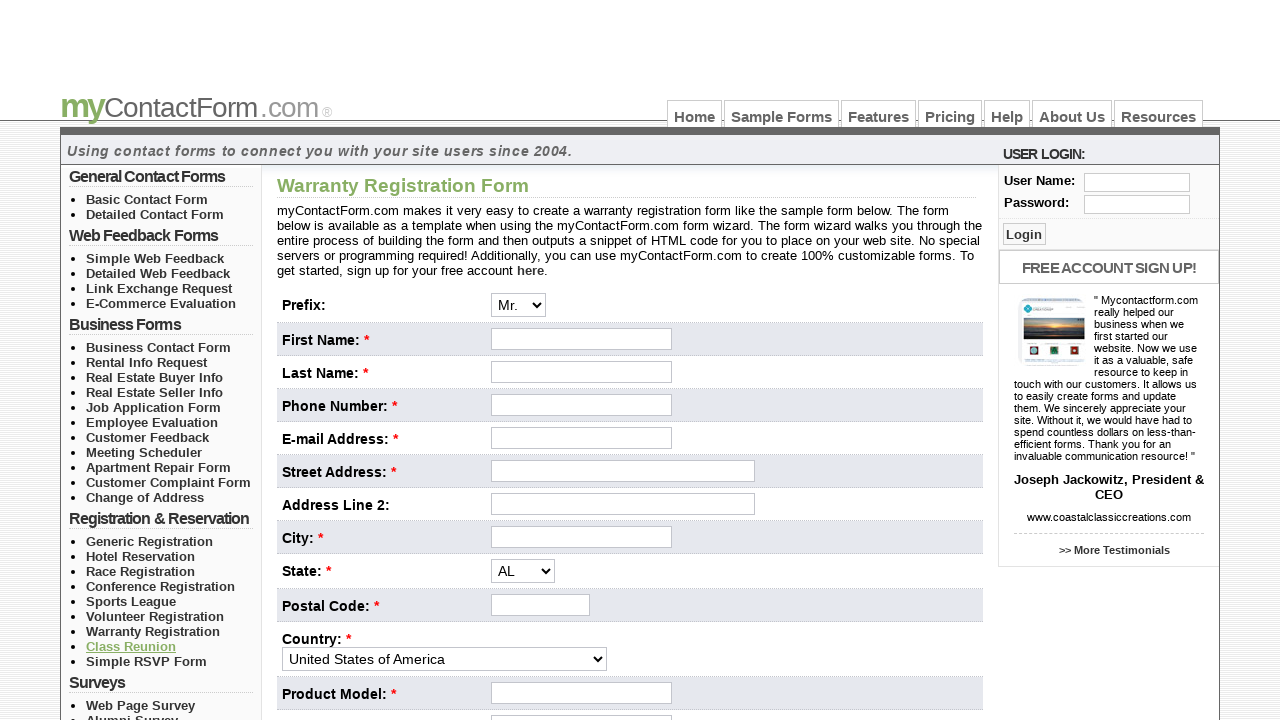

Clicked form link 25/31 at (131, 646) on div#left_col_wrapper ul li a >> nth=24
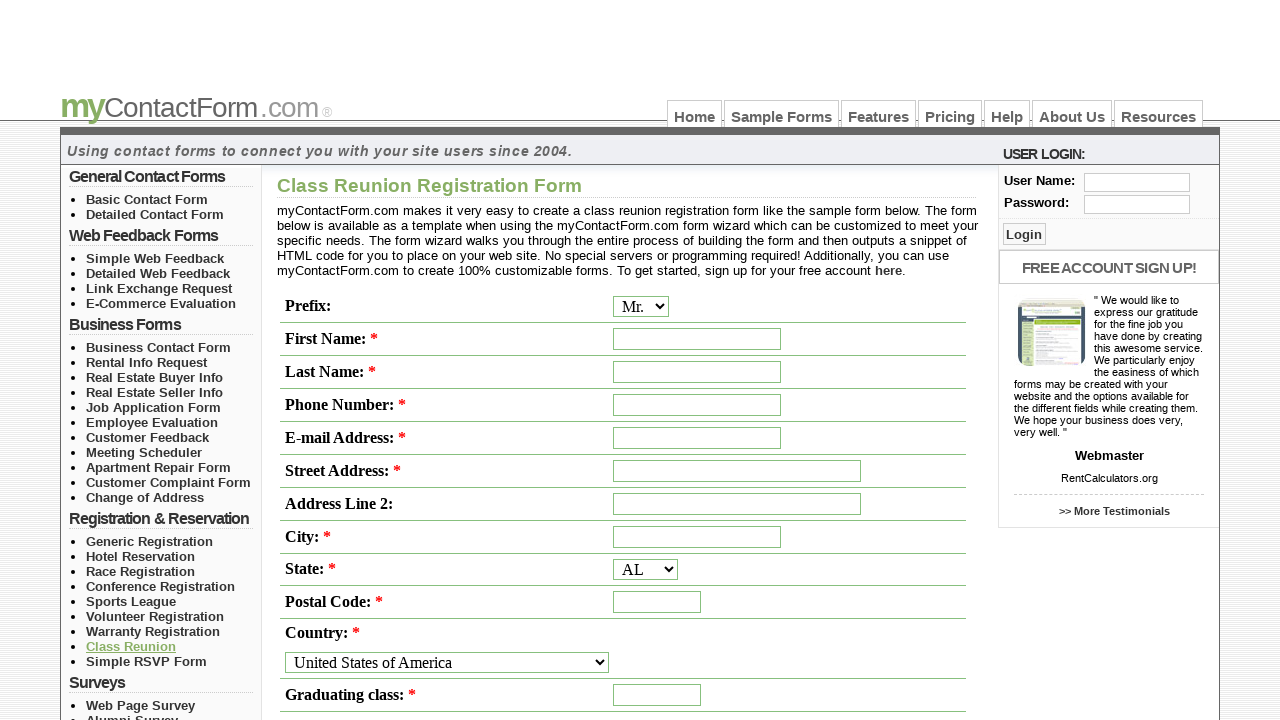

Page navigation completed for form link 25/31
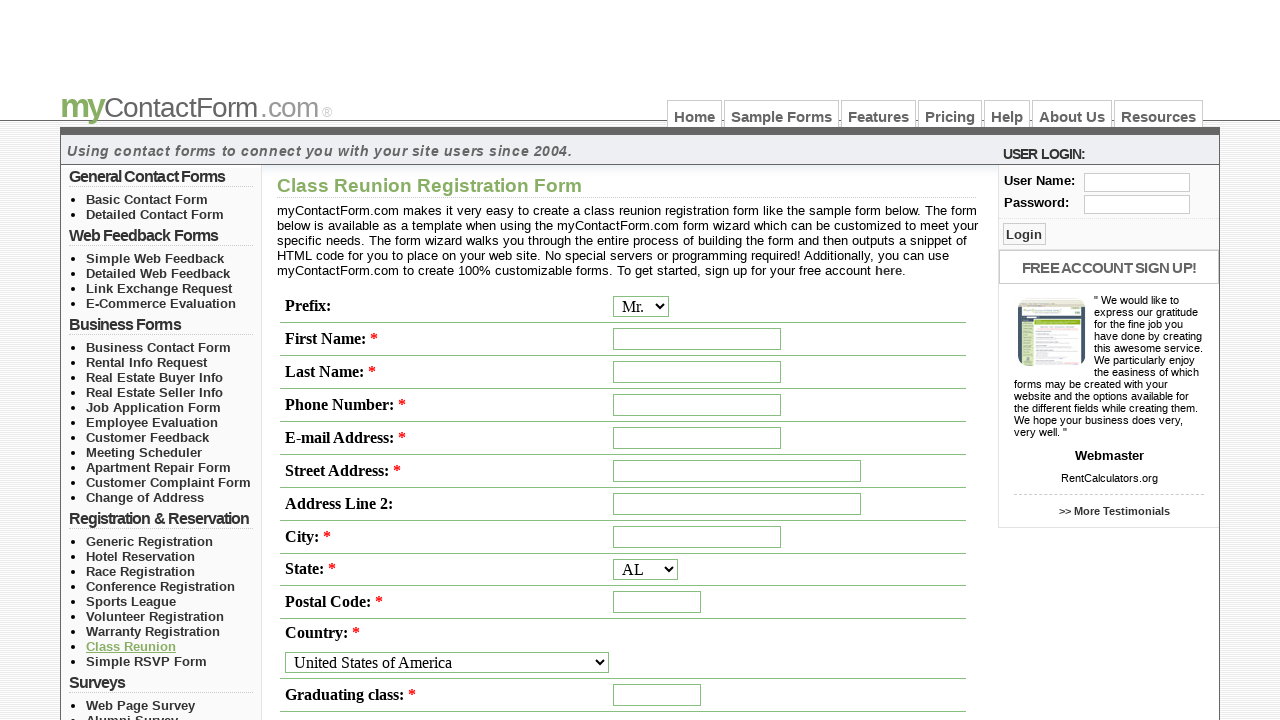

Hovered over form link 26/31 at (146, 661) on div#left_col_wrapper ul li a >> nth=25
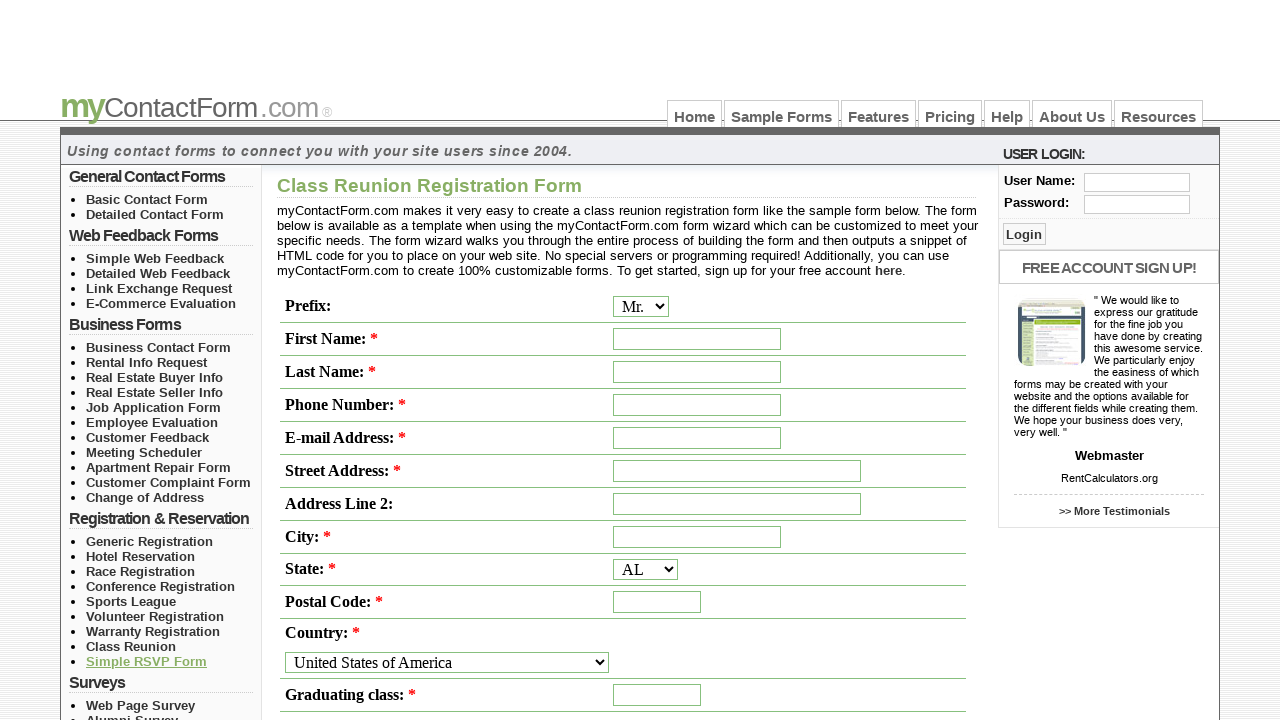

Clicked form link 26/31 at (146, 661) on div#left_col_wrapper ul li a >> nth=25
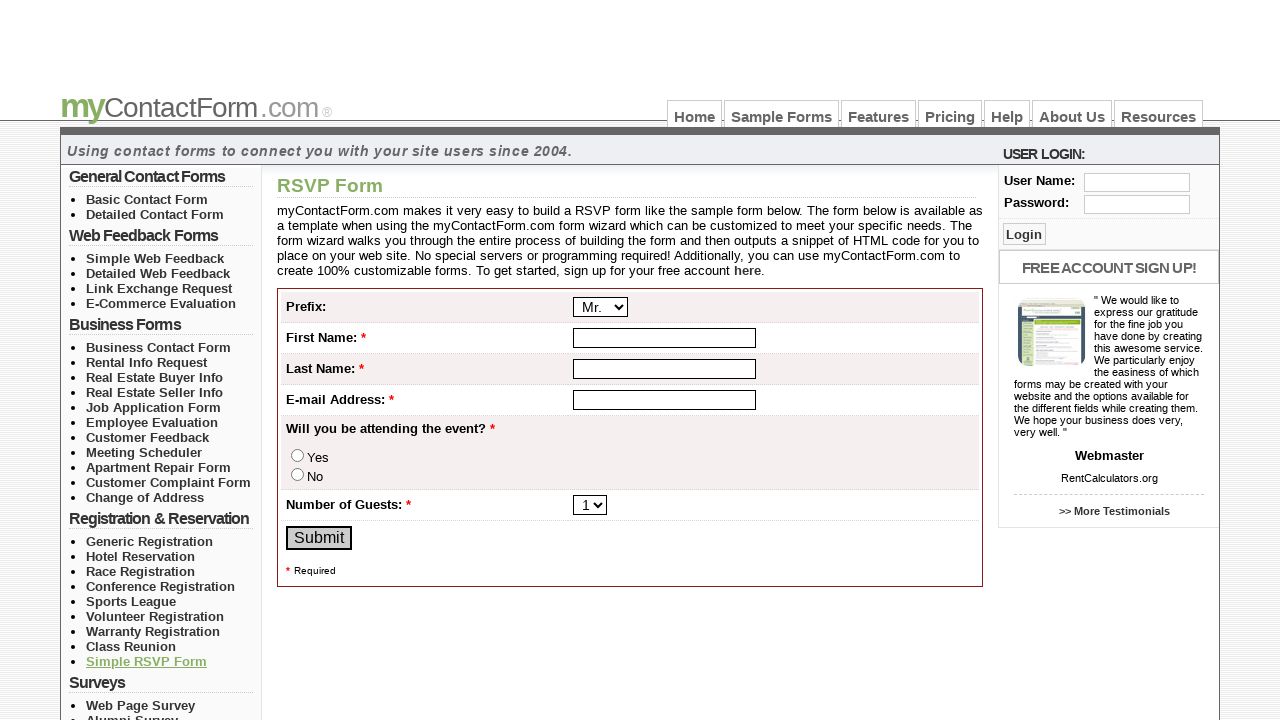

Page navigation completed for form link 26/31
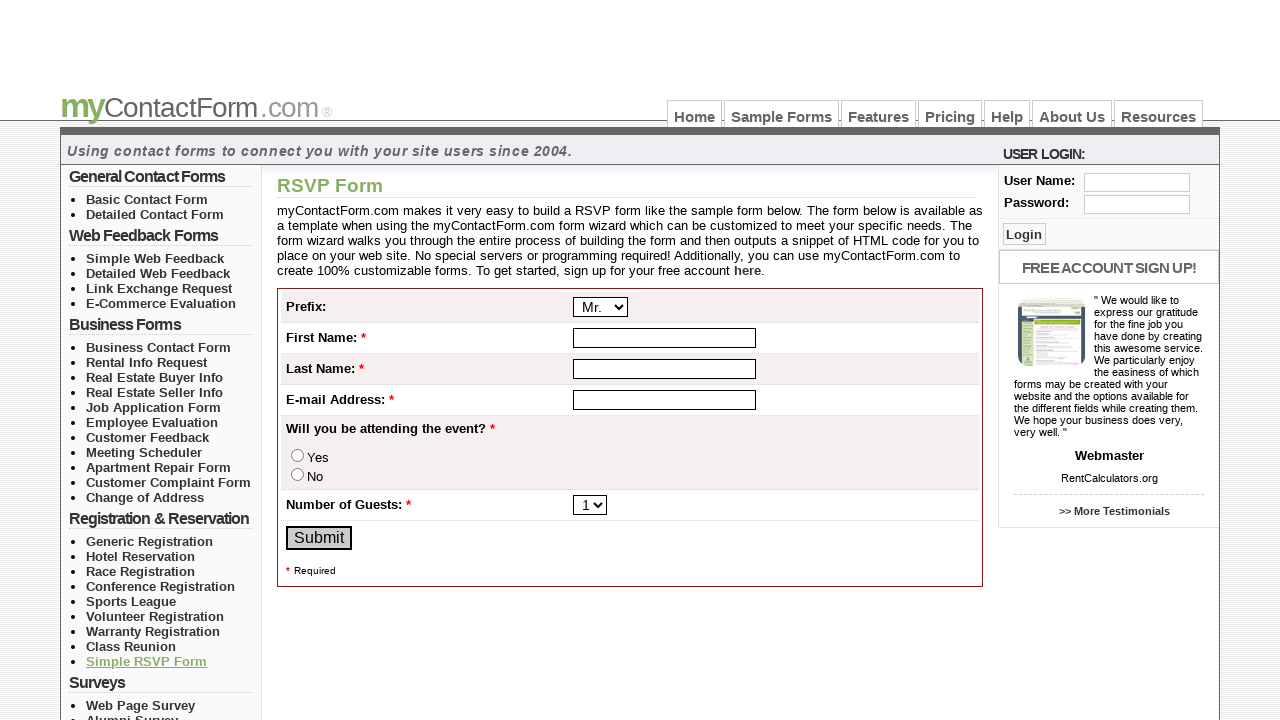

Hovered over form link 27/31 at (140, 705) on div#left_col_wrapper ul li a >> nth=26
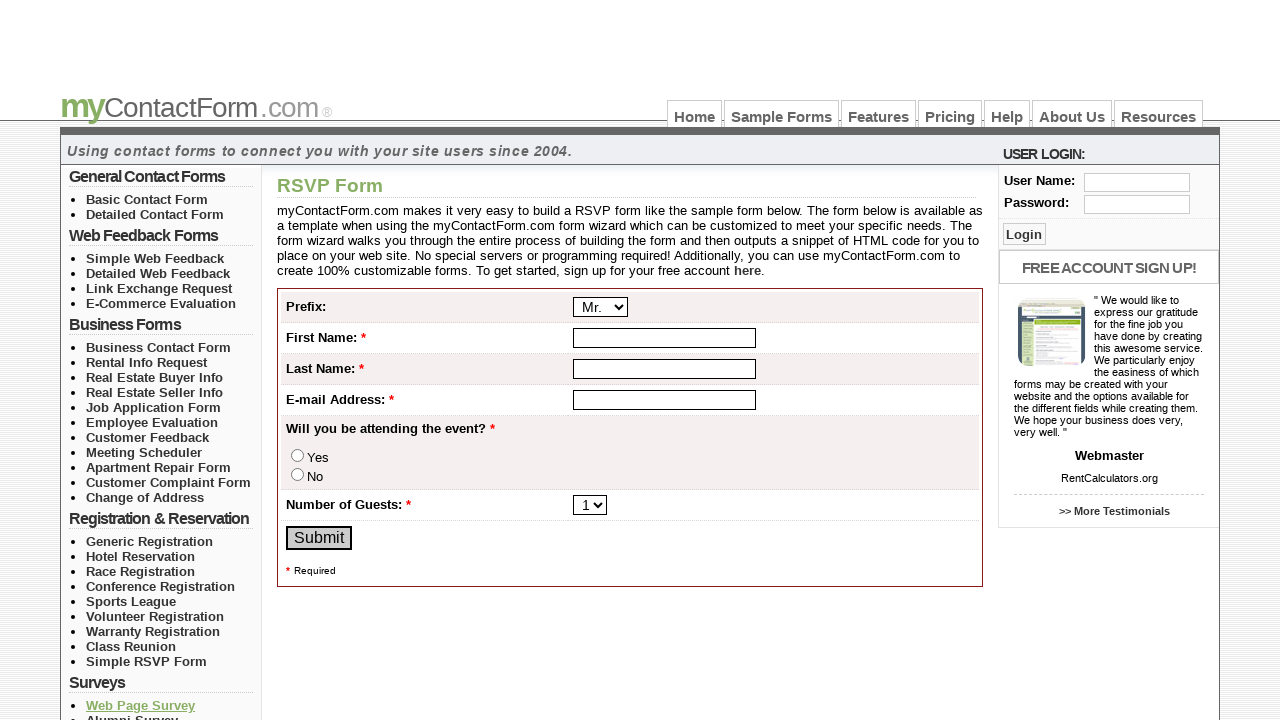

Clicked form link 27/31 at (140, 705) on div#left_col_wrapper ul li a >> nth=26
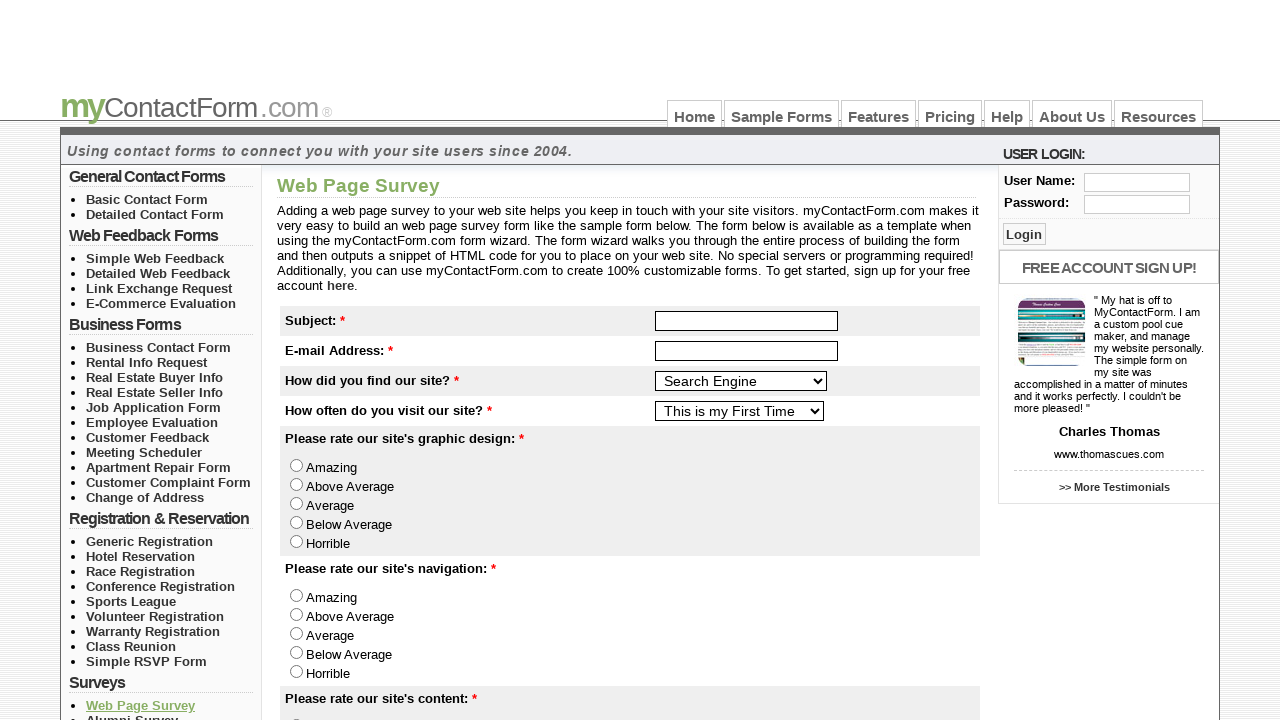

Page navigation completed for form link 27/31
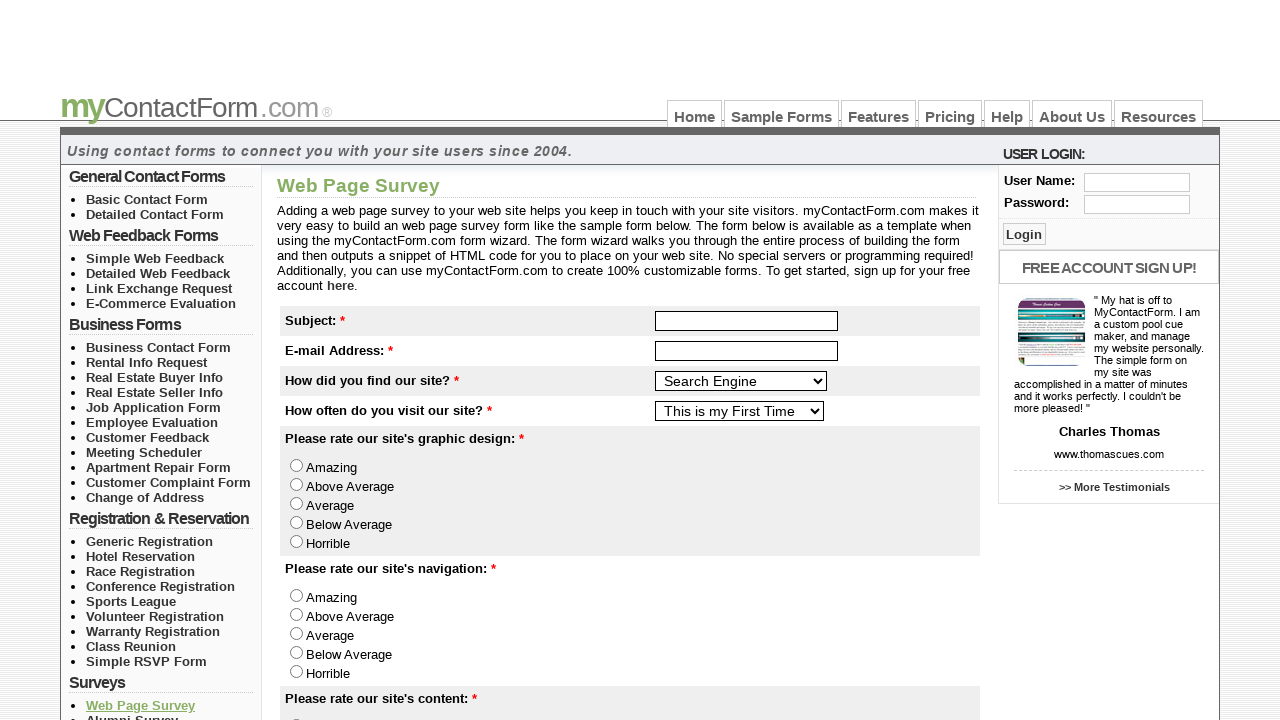

Hovered over form link 28/31 at (132, 713) on div#left_col_wrapper ul li a >> nth=27
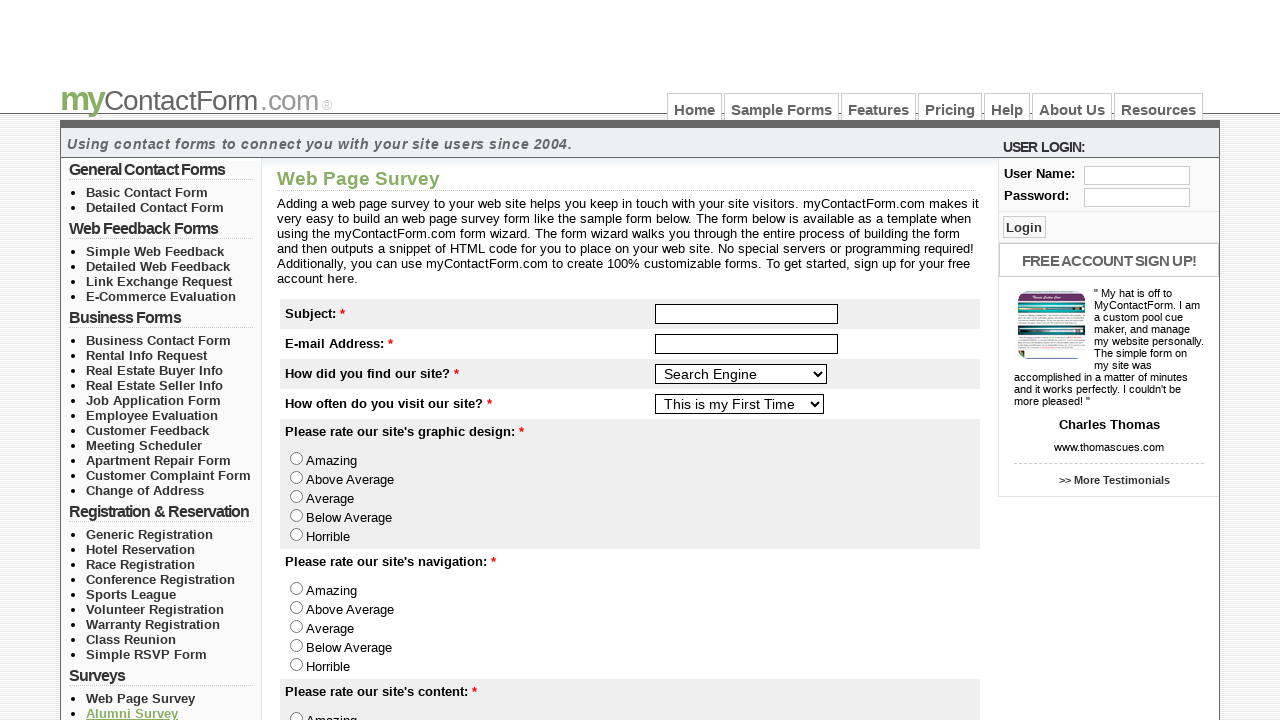

Clicked form link 28/31 at (132, 713) on div#left_col_wrapper ul li a >> nth=27
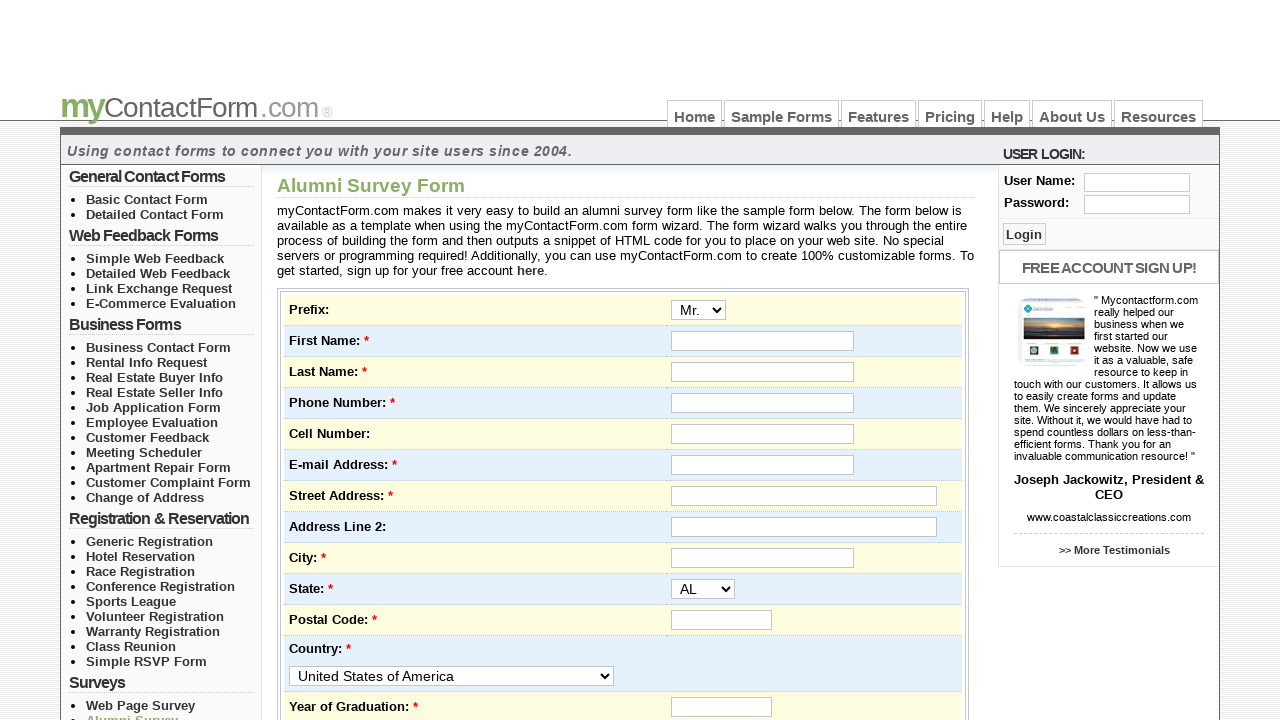

Page navigation completed for form link 28/31
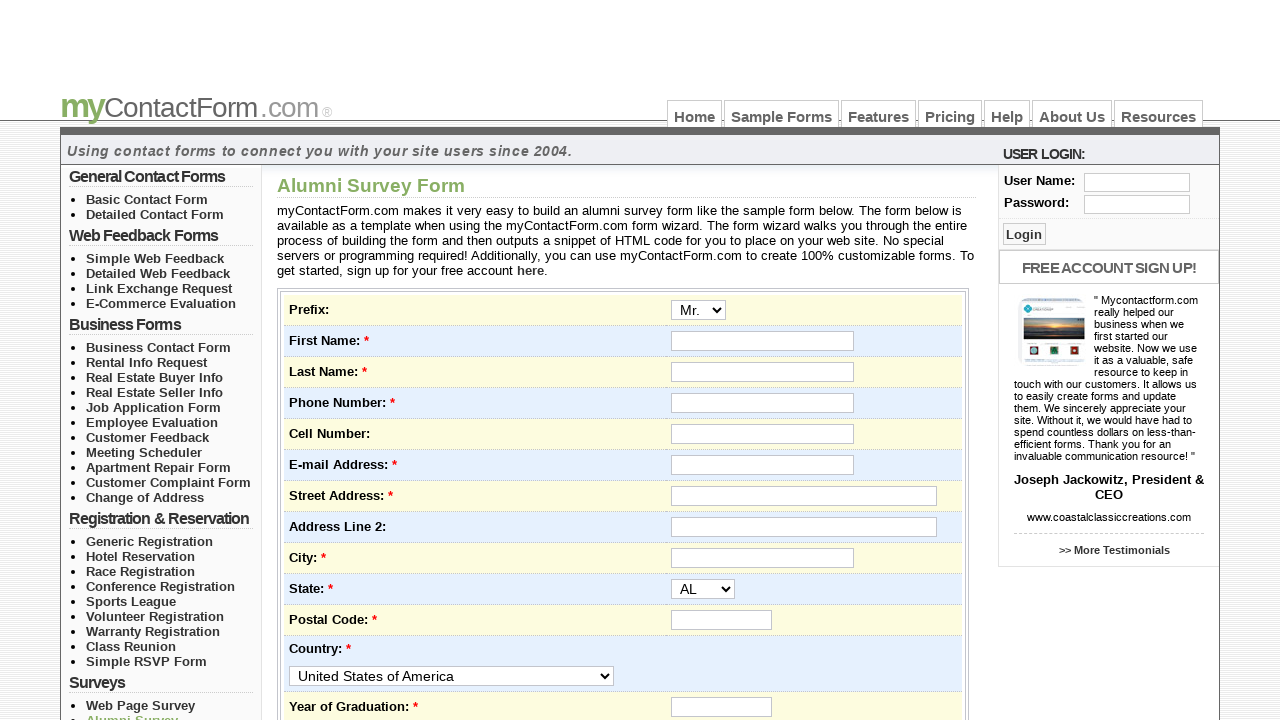

Hovered over form link 29/31 at (145, 360) on div#left_col_wrapper ul li a >> nth=28
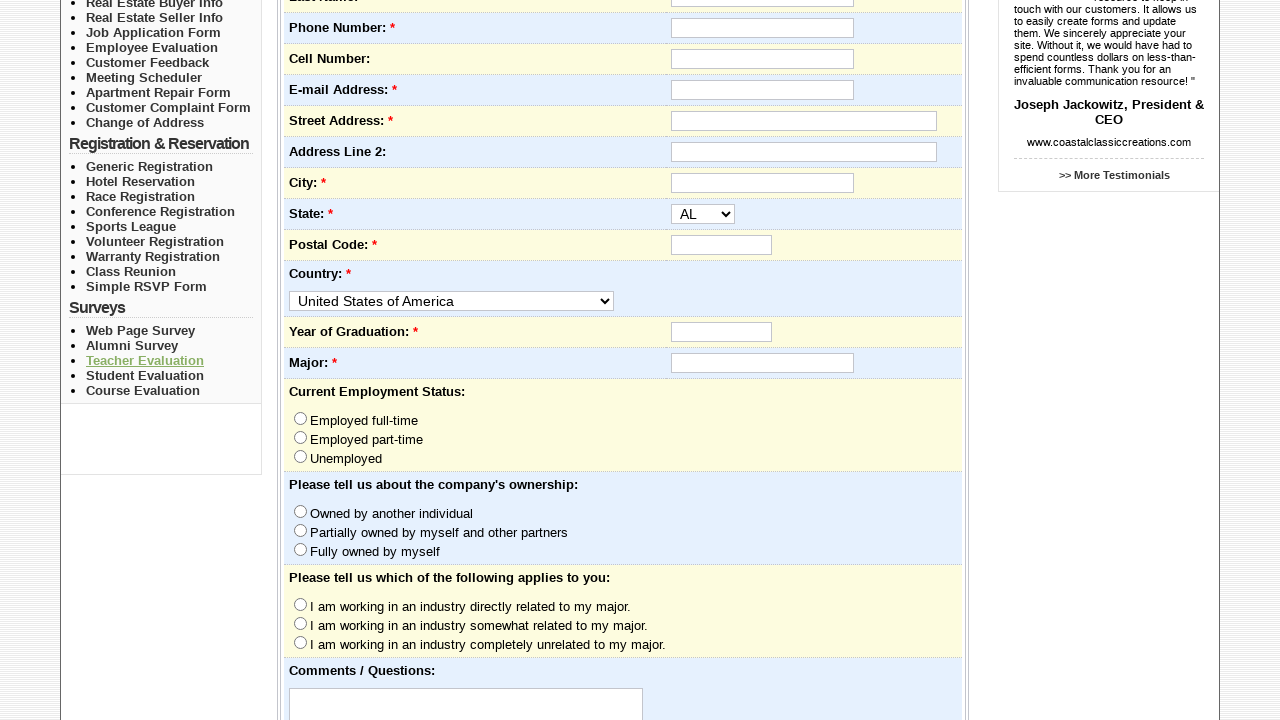

Clicked form link 29/31 at (145, 360) on div#left_col_wrapper ul li a >> nth=28
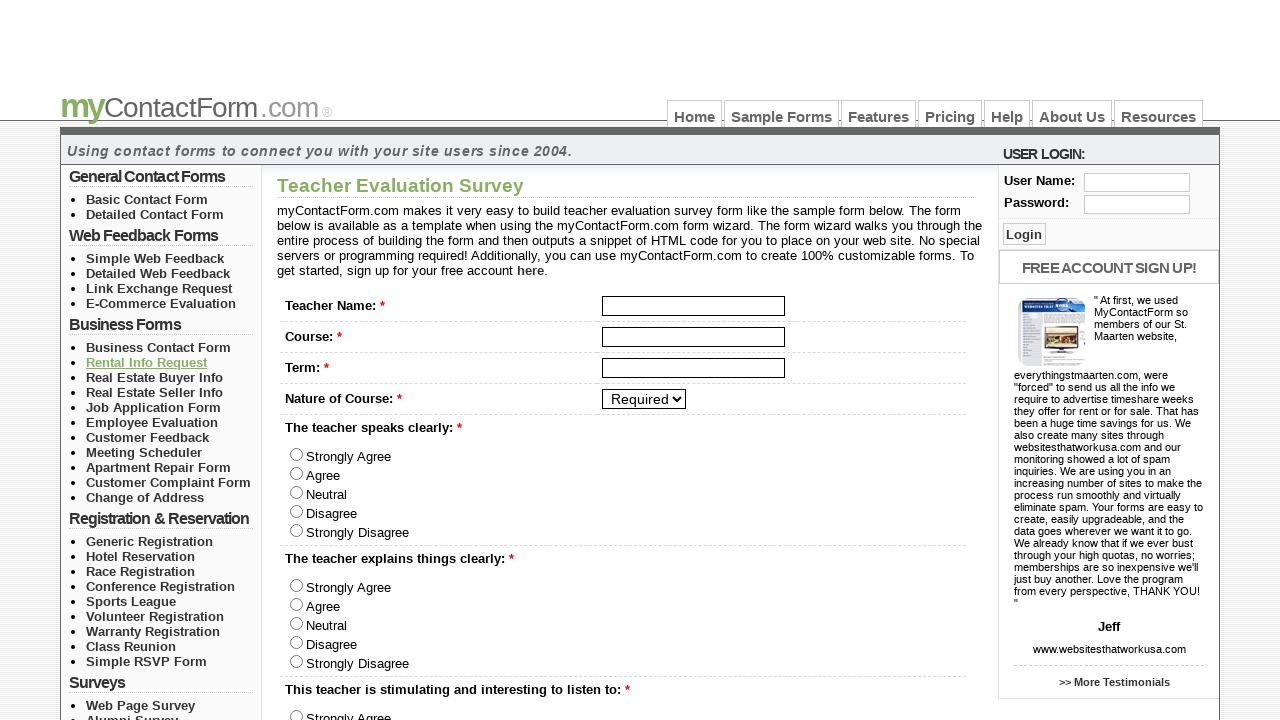

Page navigation completed for form link 29/31
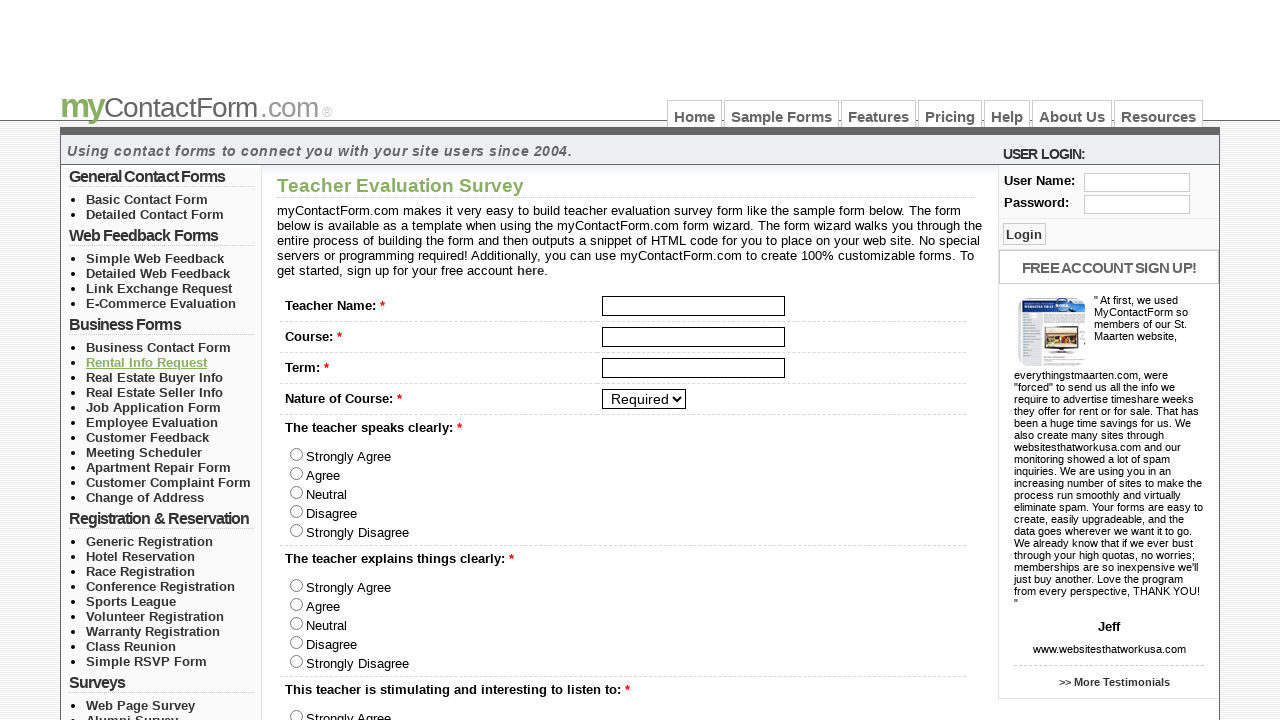

Hovered over form link 30/31 at (145, 360) on div#left_col_wrapper ul li a >> nth=29
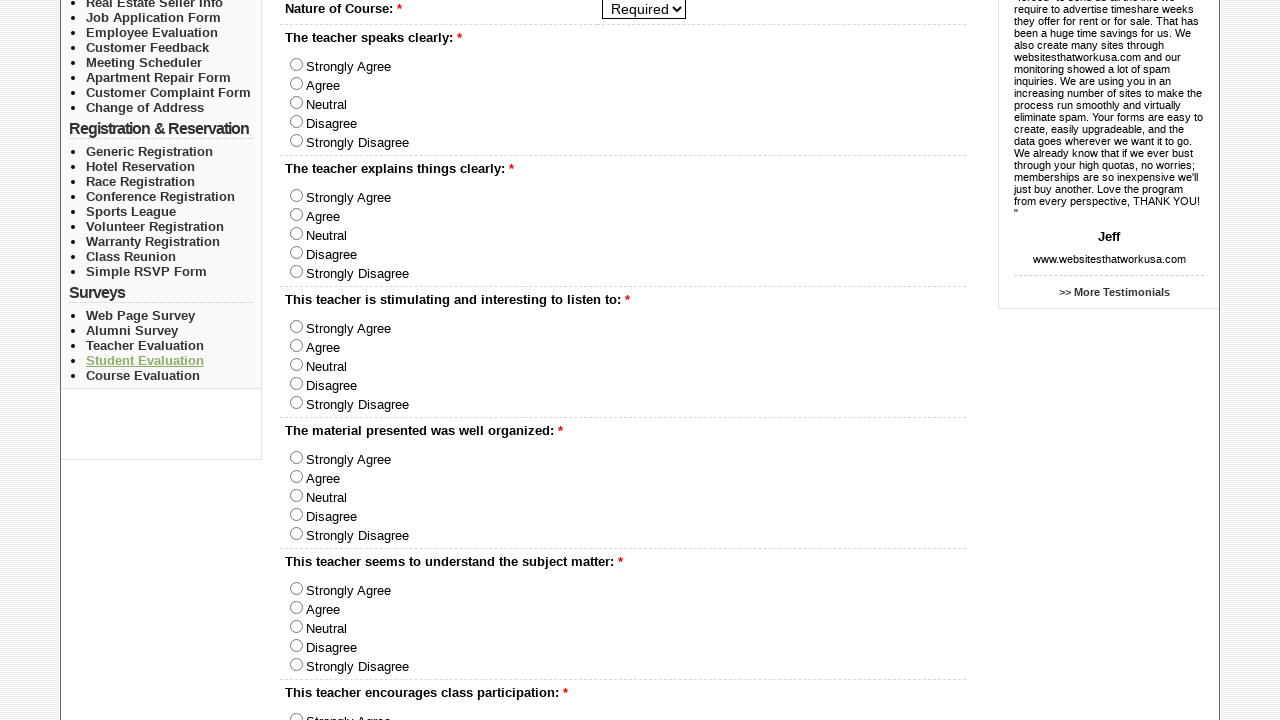

Clicked form link 30/31 at (145, 360) on div#left_col_wrapper ul li a >> nth=29
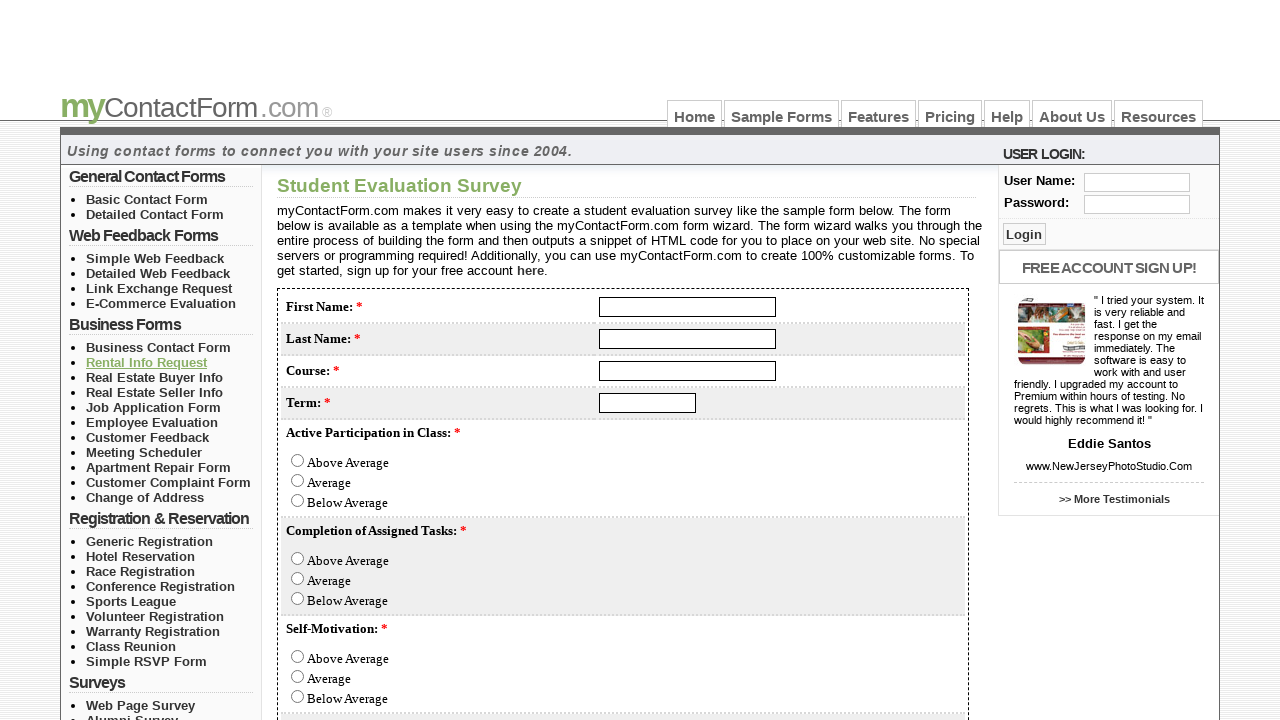

Page navigation completed for form link 30/31
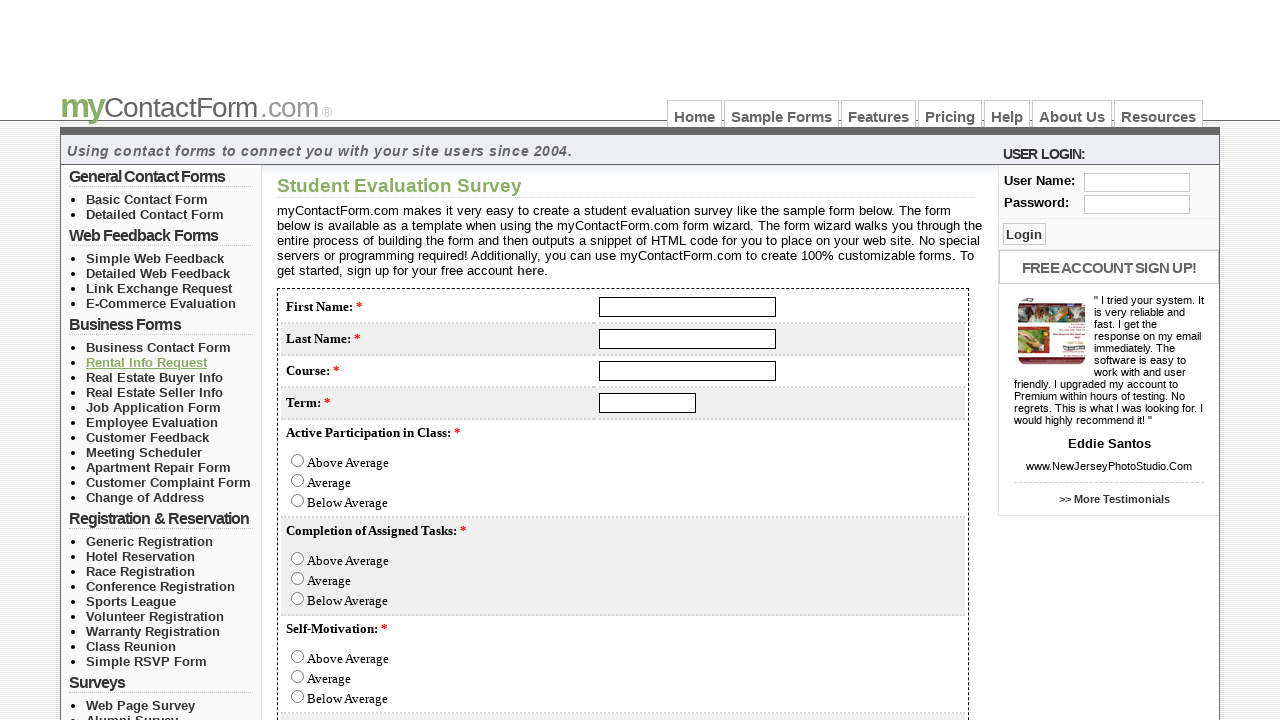

Hovered over form link 31/31 at (143, 360) on div#left_col_wrapper ul li a >> nth=30
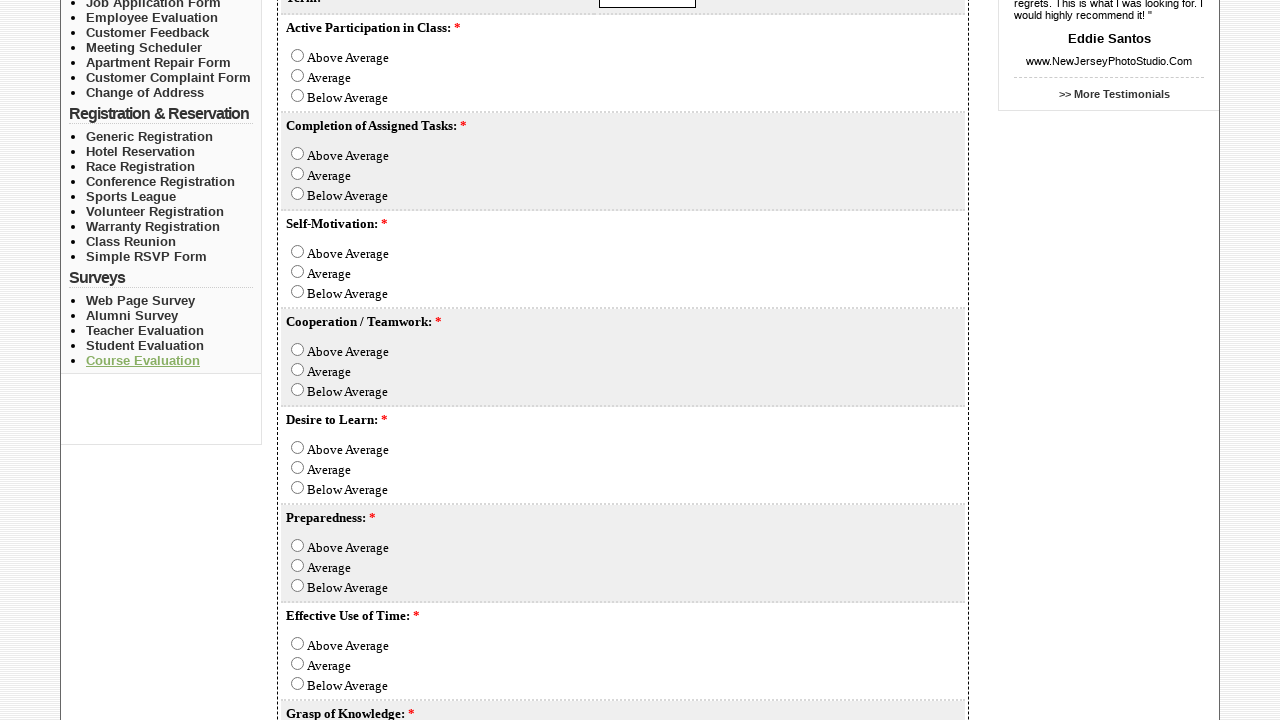

Clicked form link 31/31 at (143, 360) on div#left_col_wrapper ul li a >> nth=30
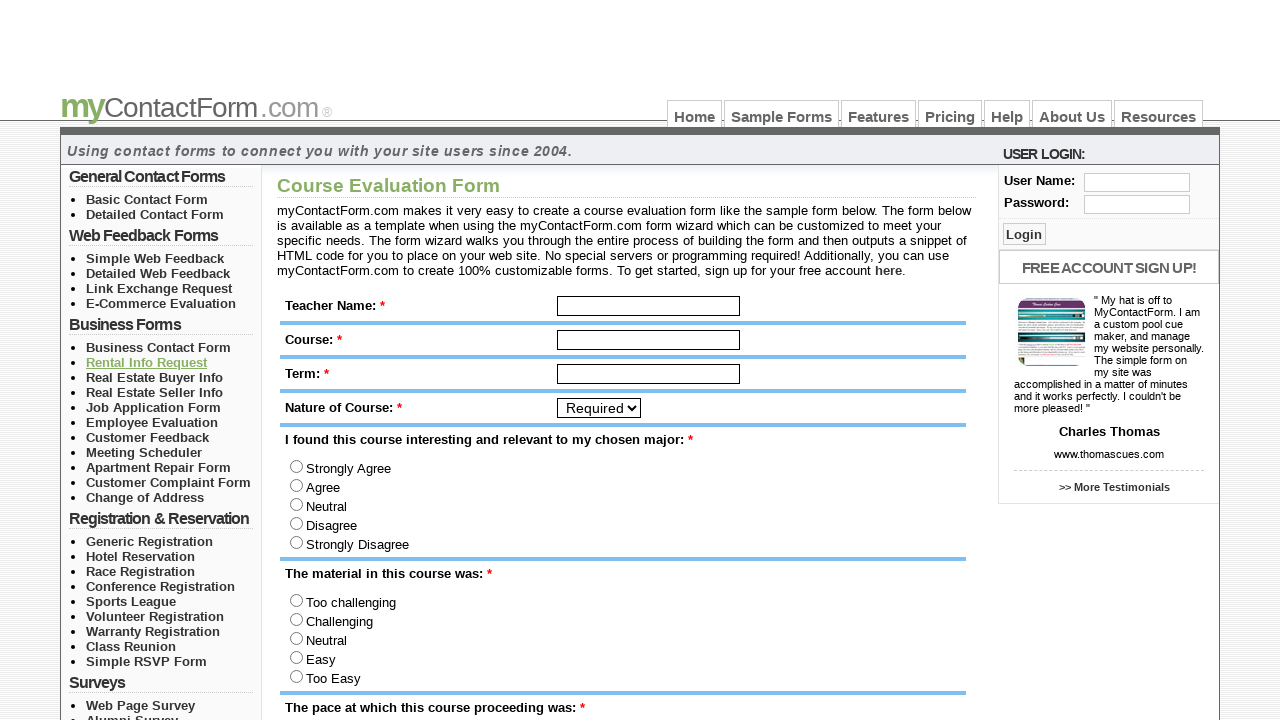

Page navigation completed for form link 31/31
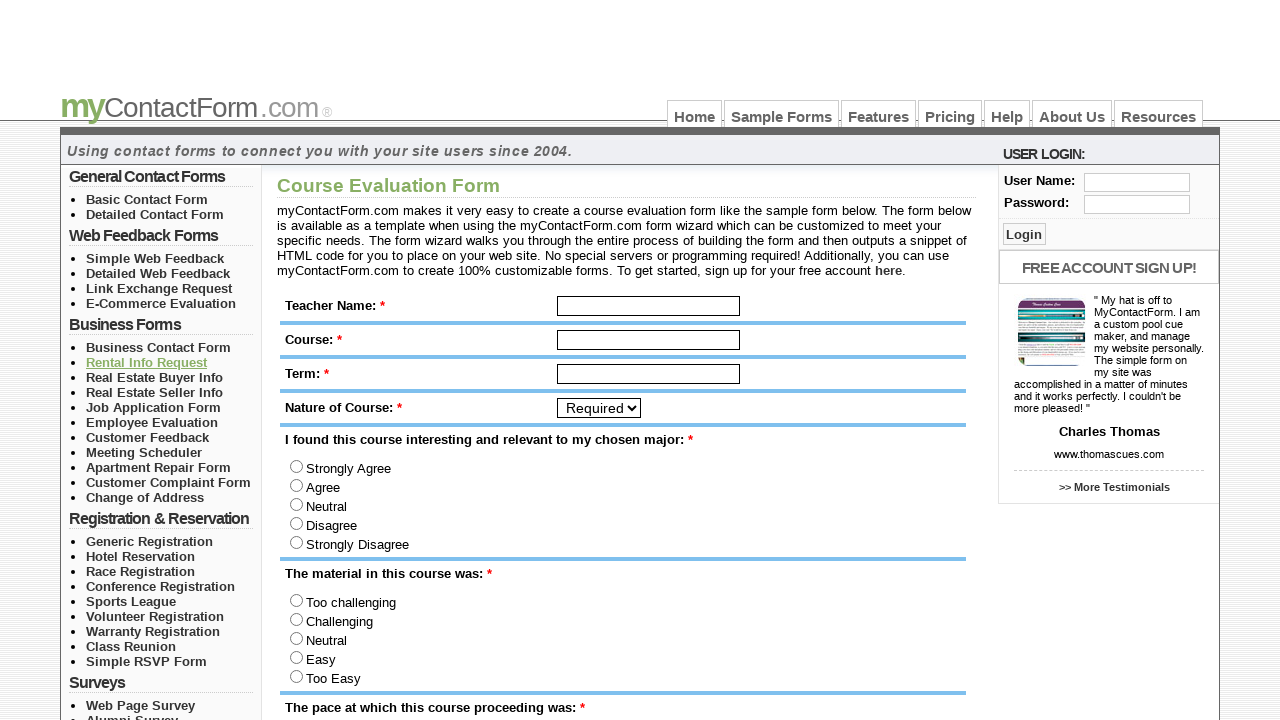

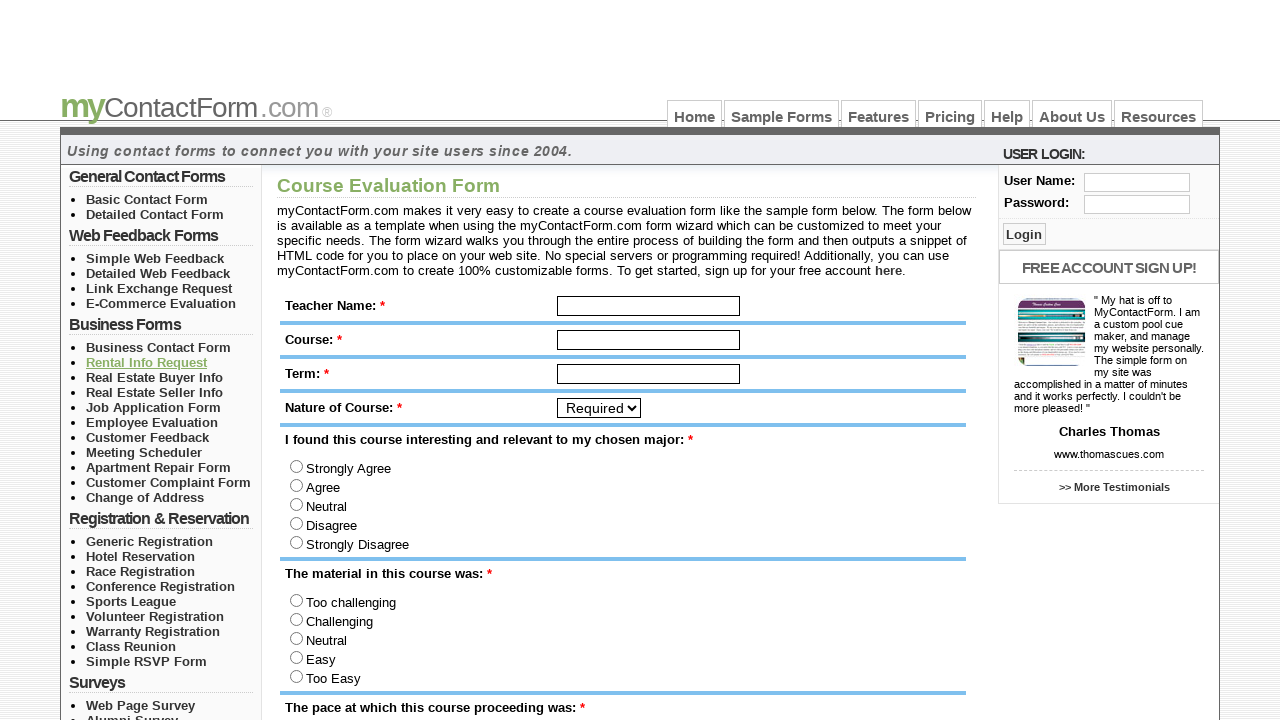